Clicks on the letter A link and verifies that all listed programming languages start with 'a'

Starting URL: https://www.99-bottles-of-beer.net/abc.html

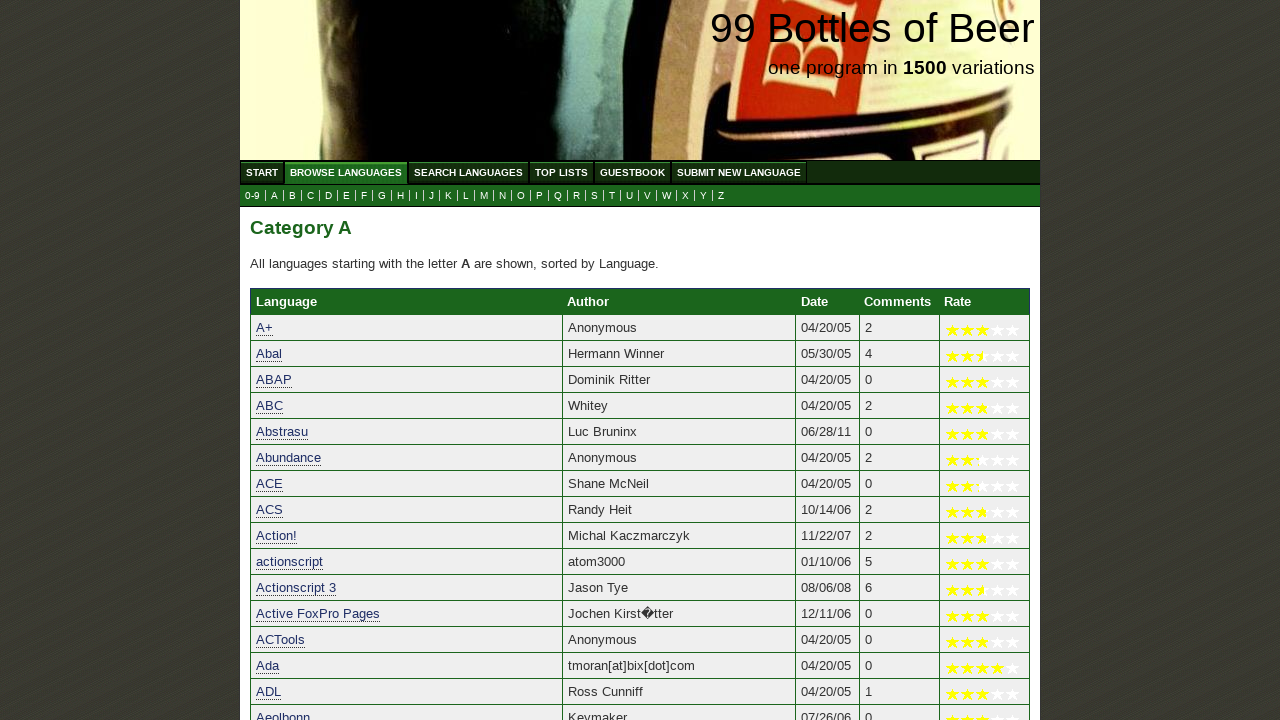

Clicked on the letter A link at (274, 196) on a[href='a.html']
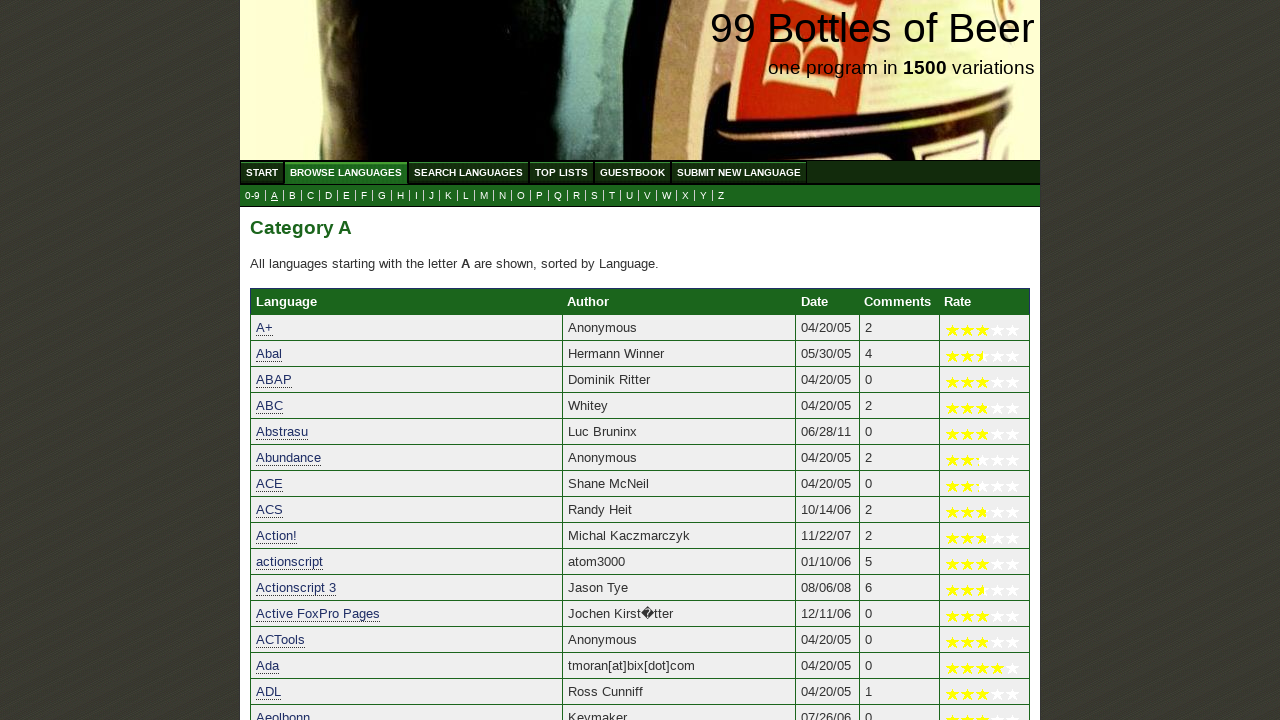

Waited for programming language results to load
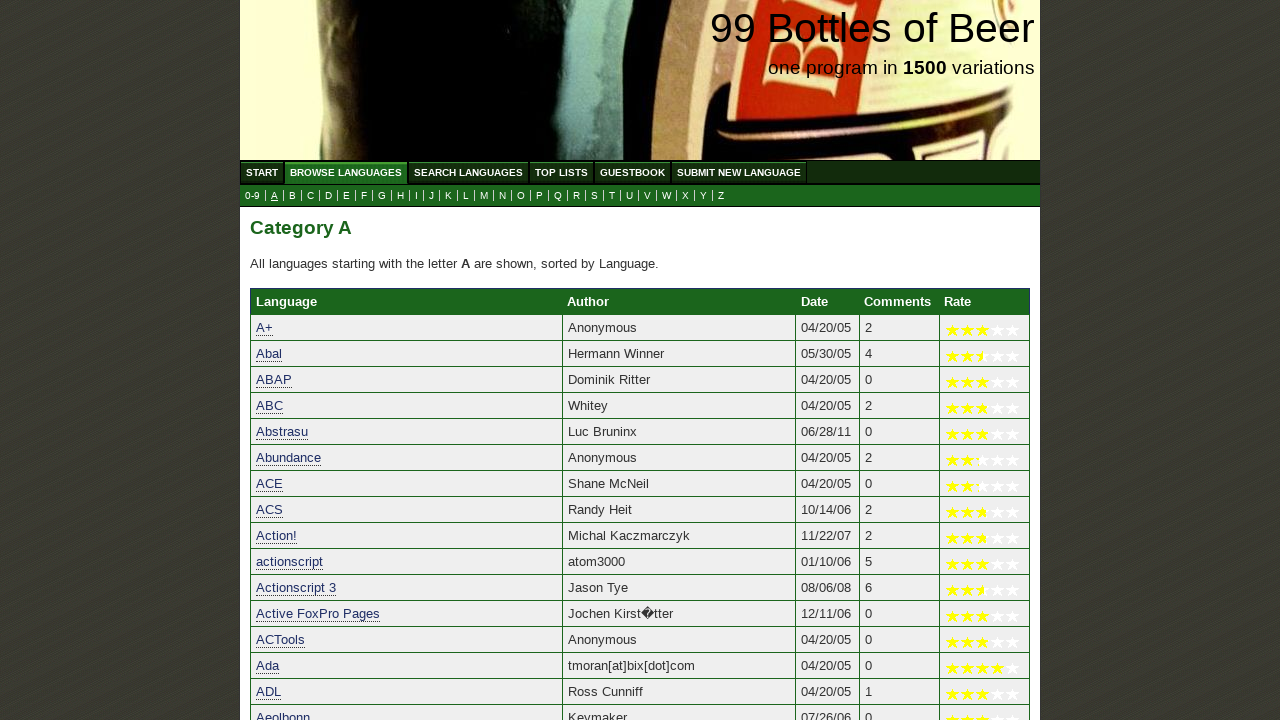

Retrieved all programming language links from results
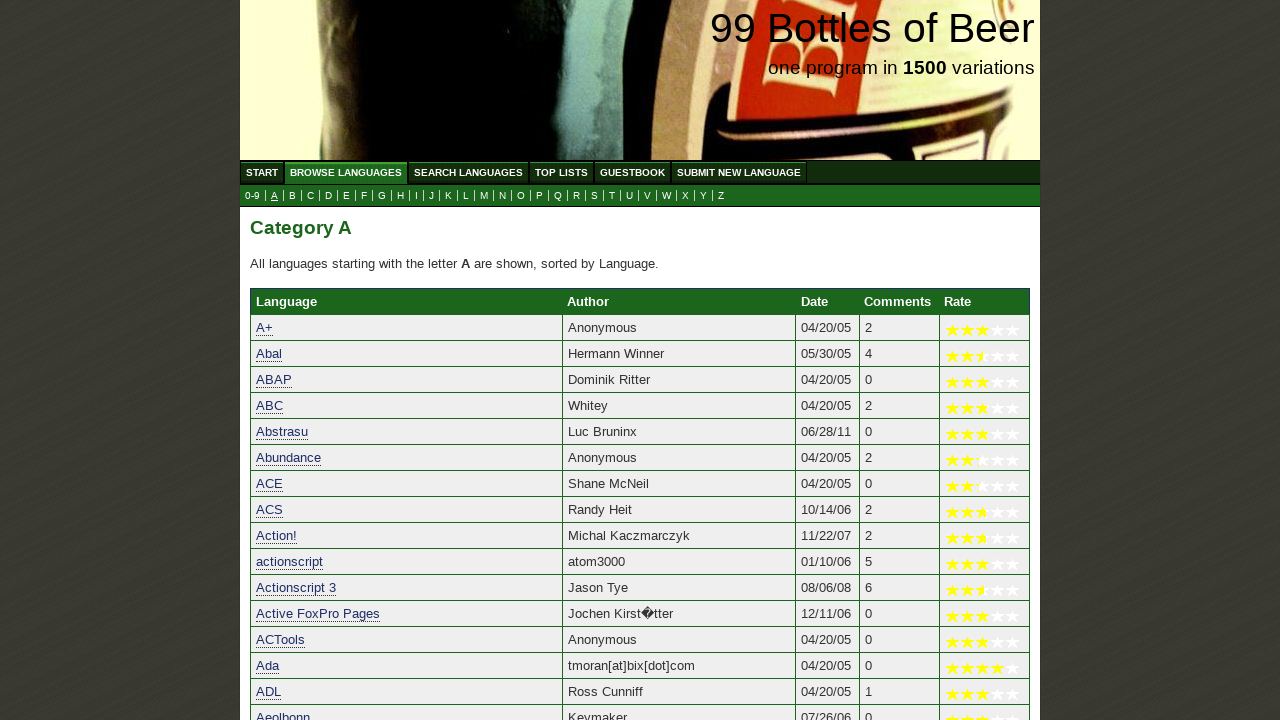

Verified that 'A+' starts with 'a'
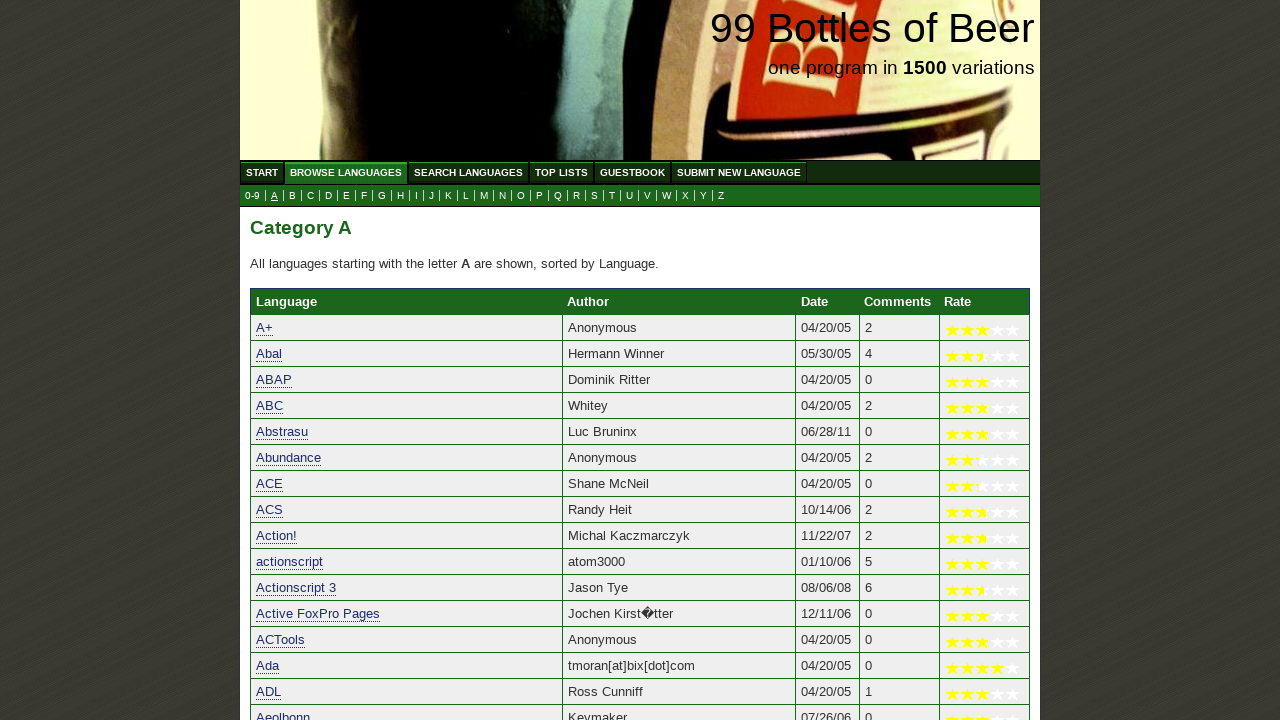

Verified that 'Abal' starts with 'a'
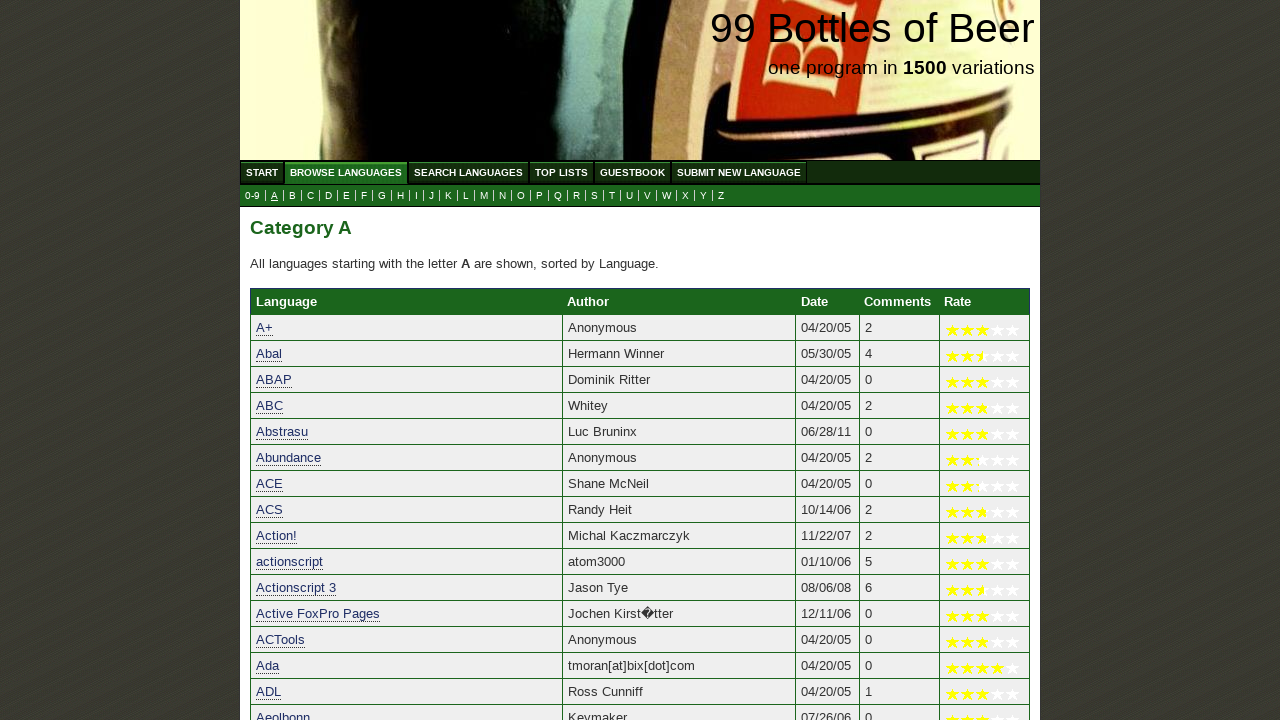

Verified that 'ABAP' starts with 'a'
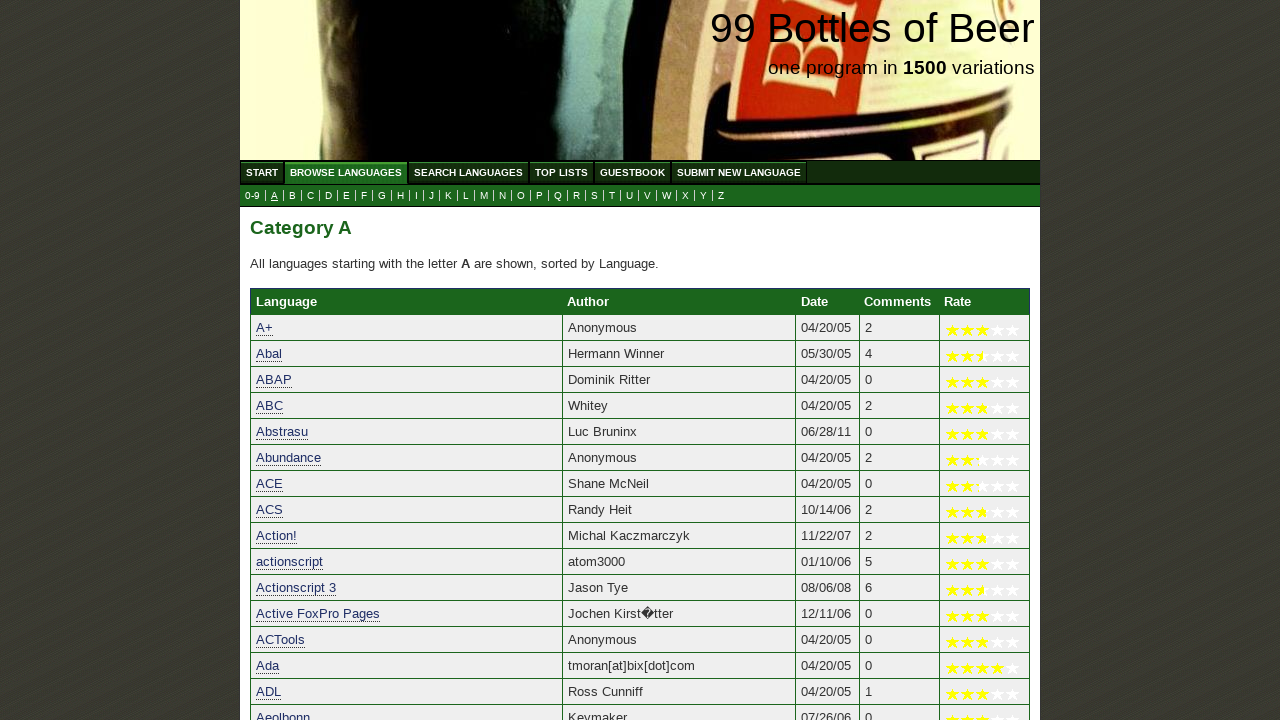

Verified that 'ABC' starts with 'a'
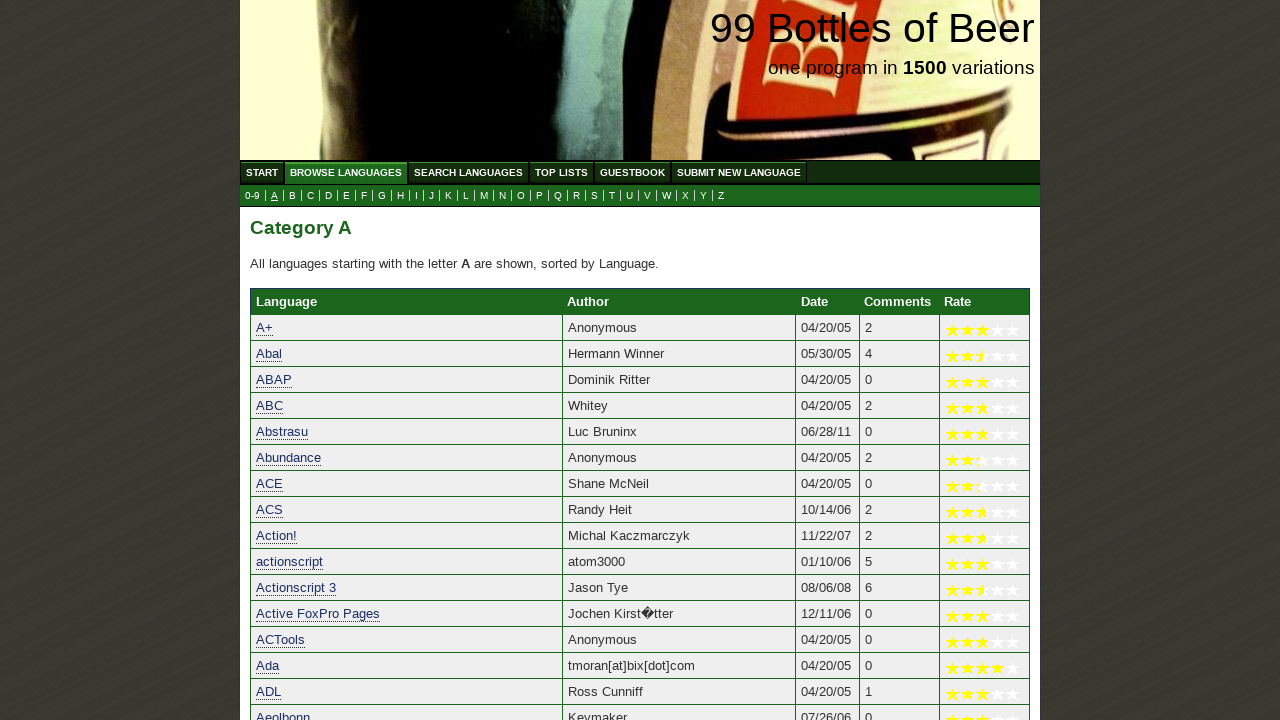

Verified that 'Abstrasu' starts with 'a'
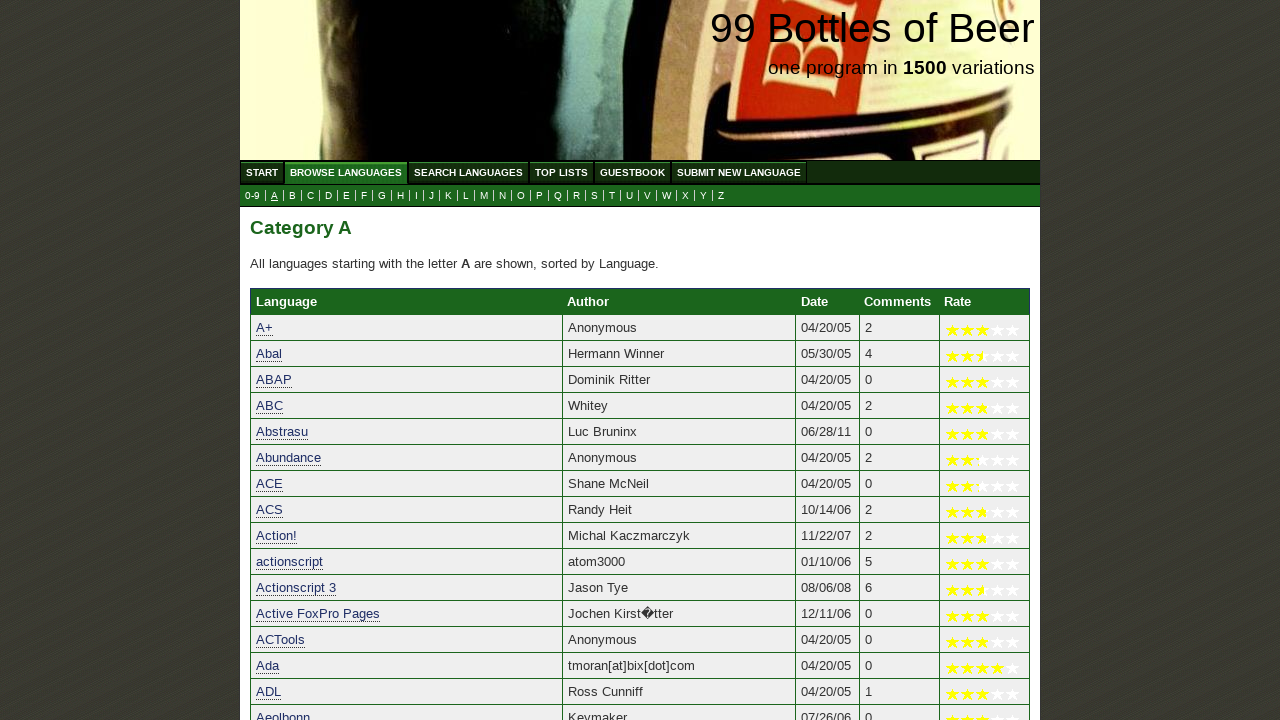

Verified that 'Abundance' starts with 'a'
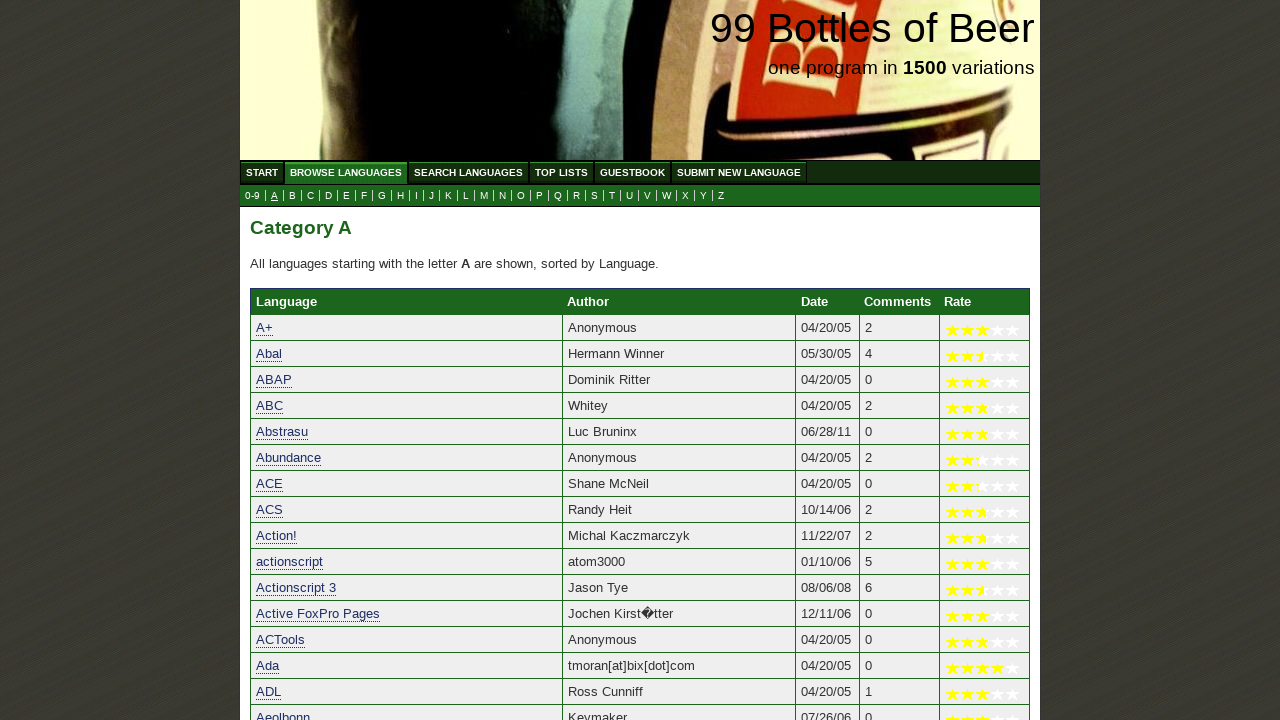

Verified that 'ACE' starts with 'a'
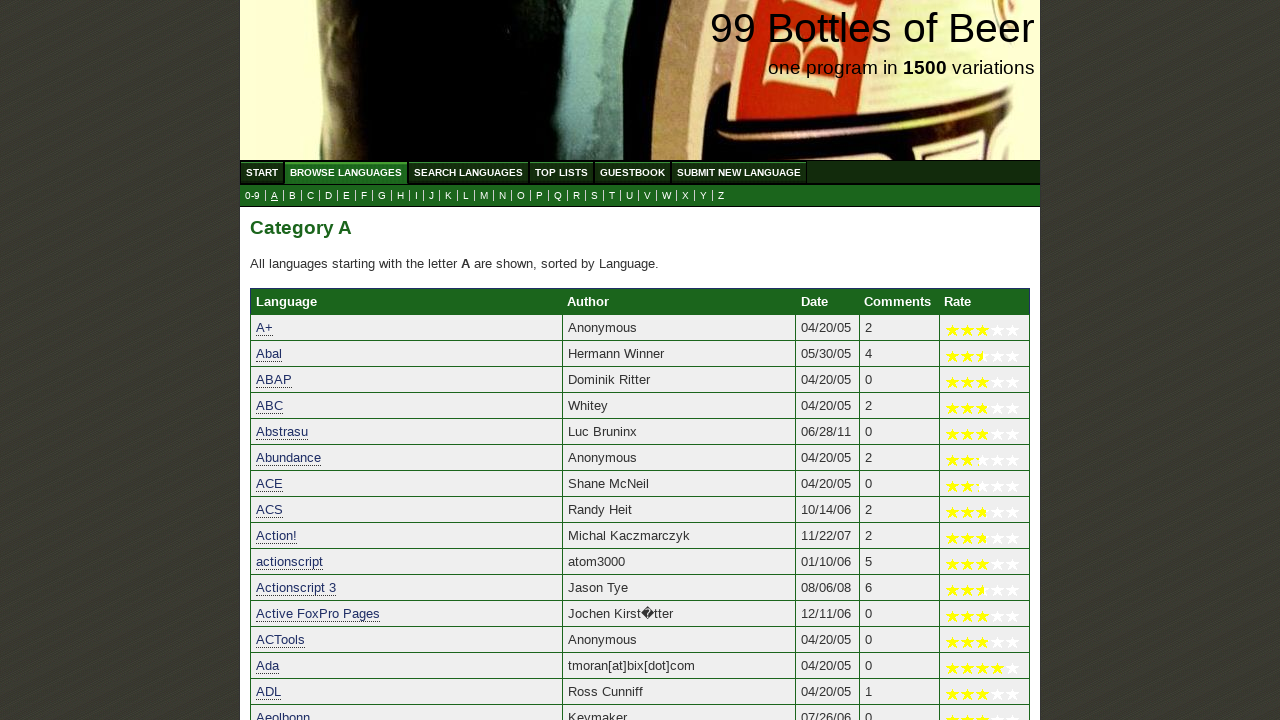

Verified that 'ACS' starts with 'a'
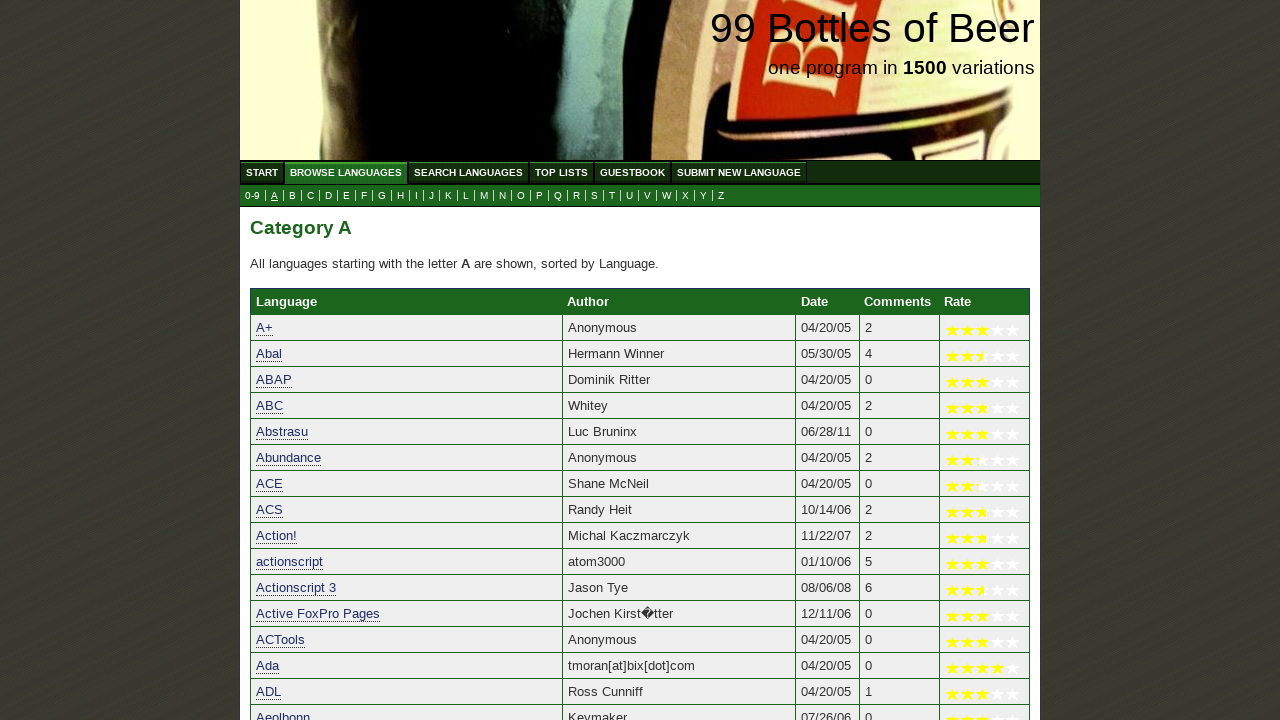

Verified that 'Action!' starts with 'a'
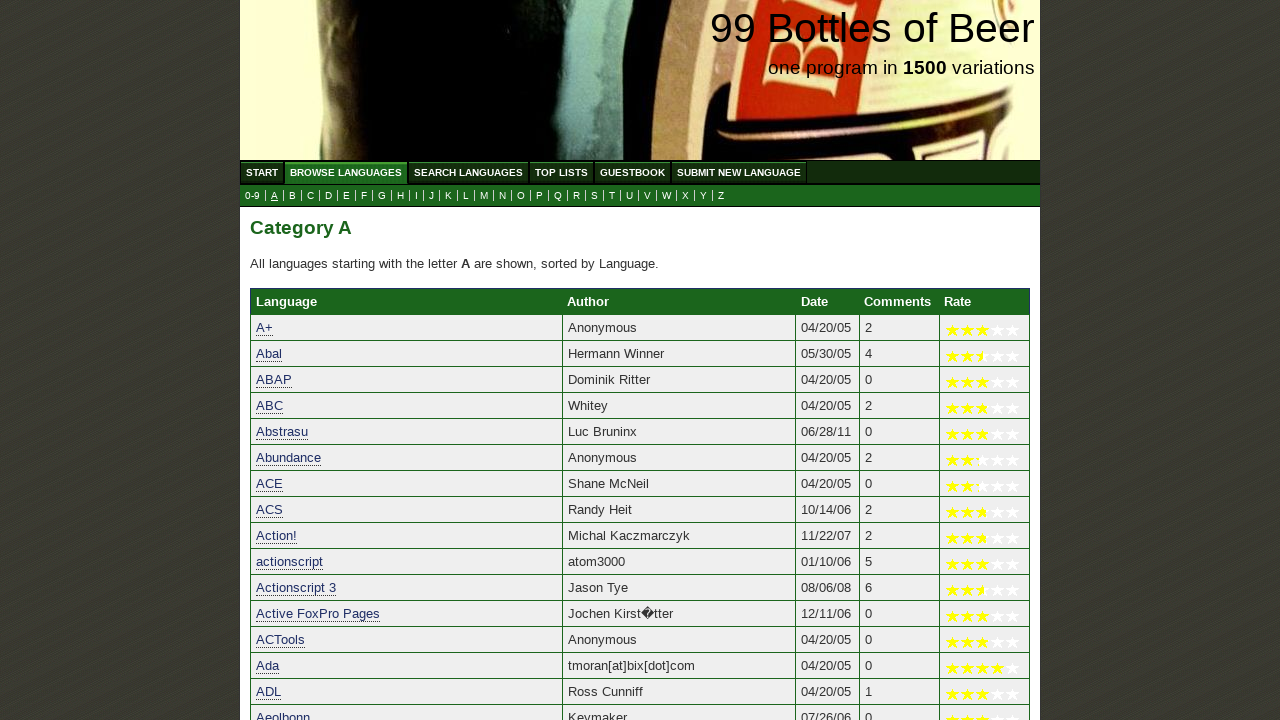

Verified that 'actionscript' starts with 'a'
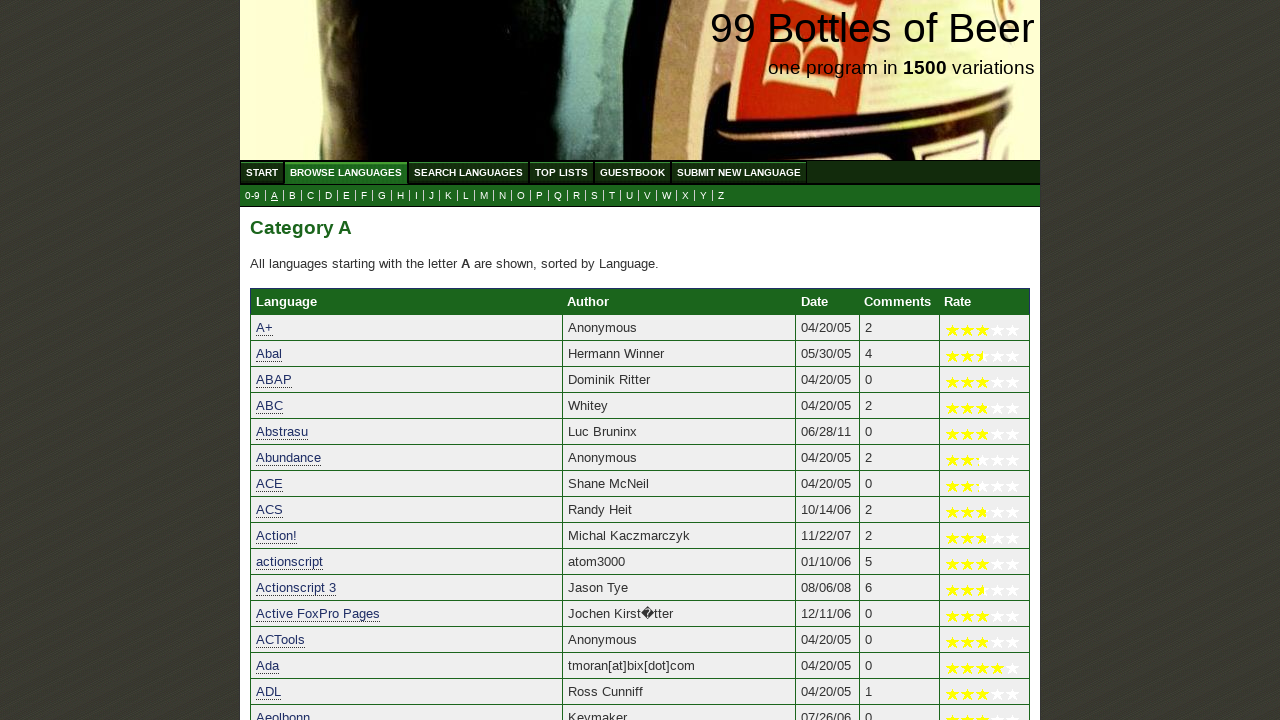

Verified that 'Actionscript 3' starts with 'a'
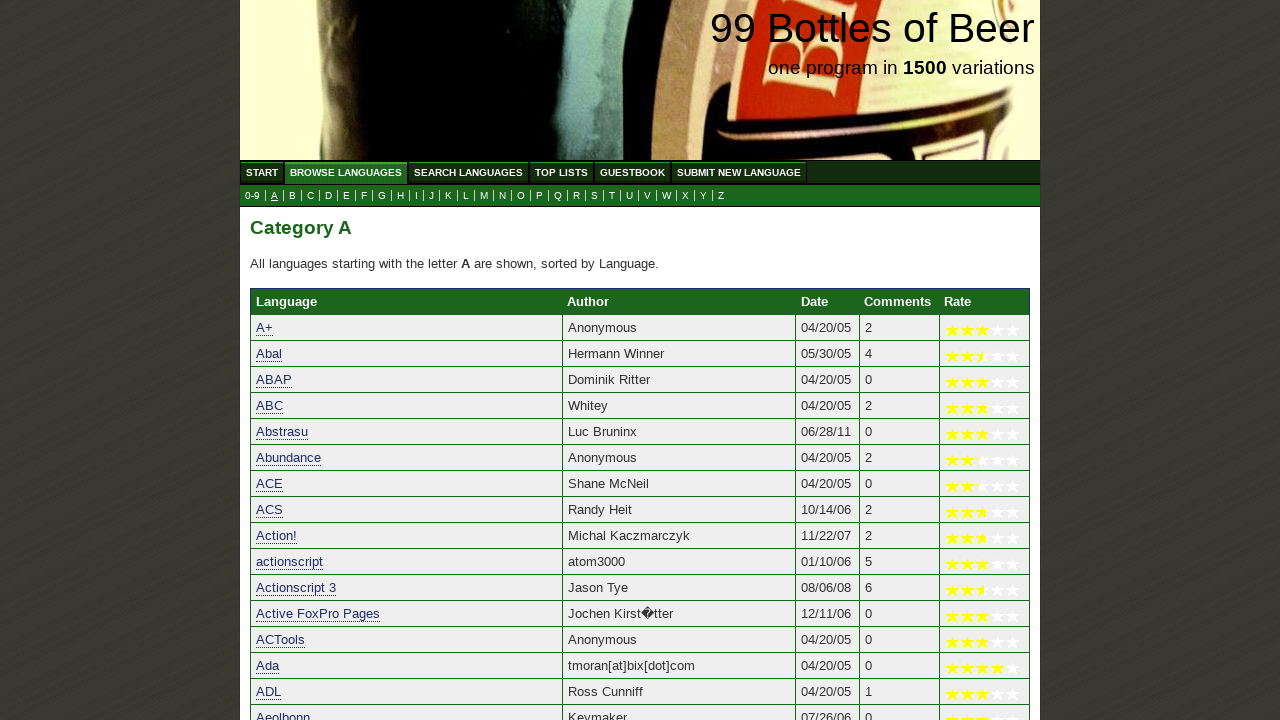

Verified that 'Active FoxPro Pages' starts with 'a'
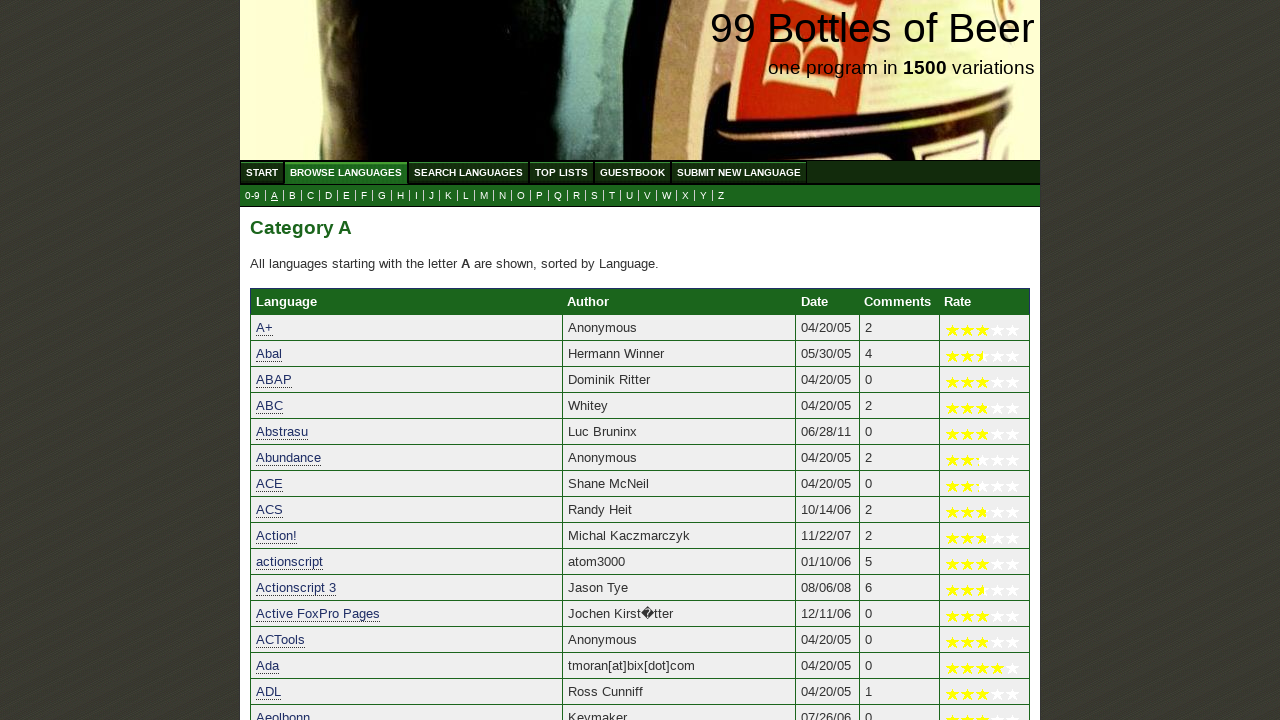

Verified that 'ACTools' starts with 'a'
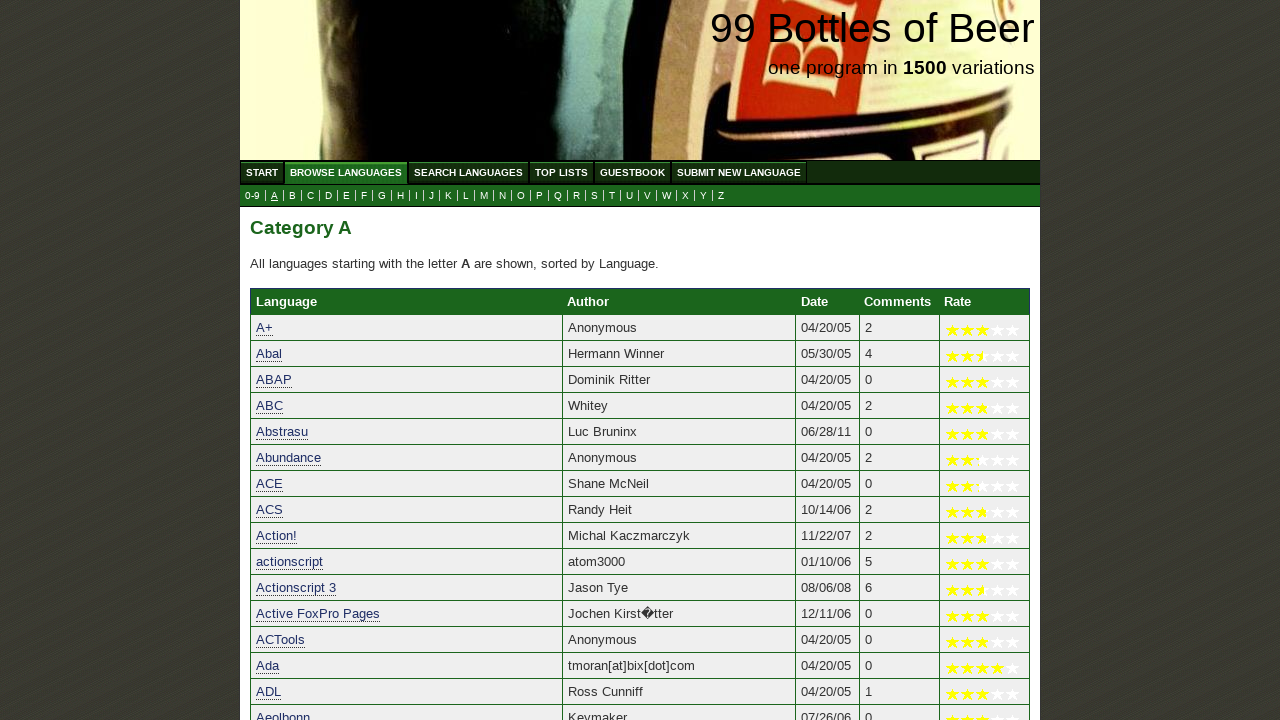

Verified that 'Ada' starts with 'a'
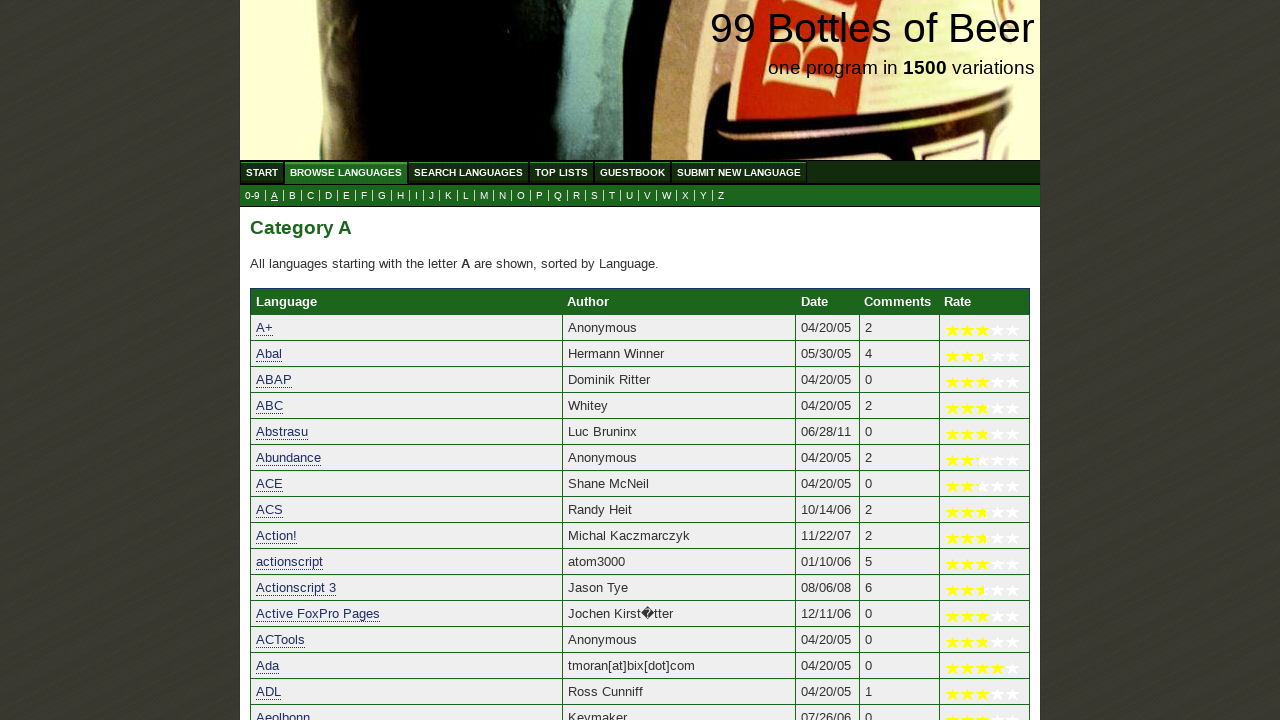

Verified that 'ADL' starts with 'a'
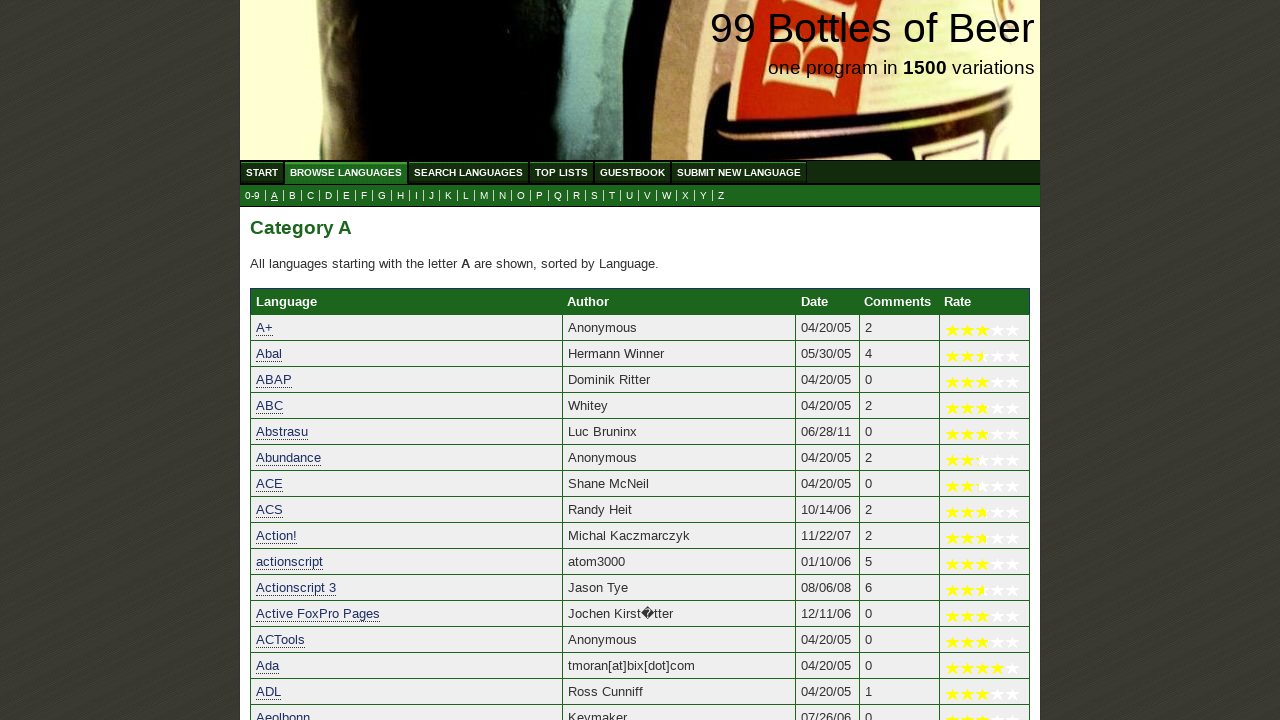

Verified that 'Aeolbonn' starts with 'a'
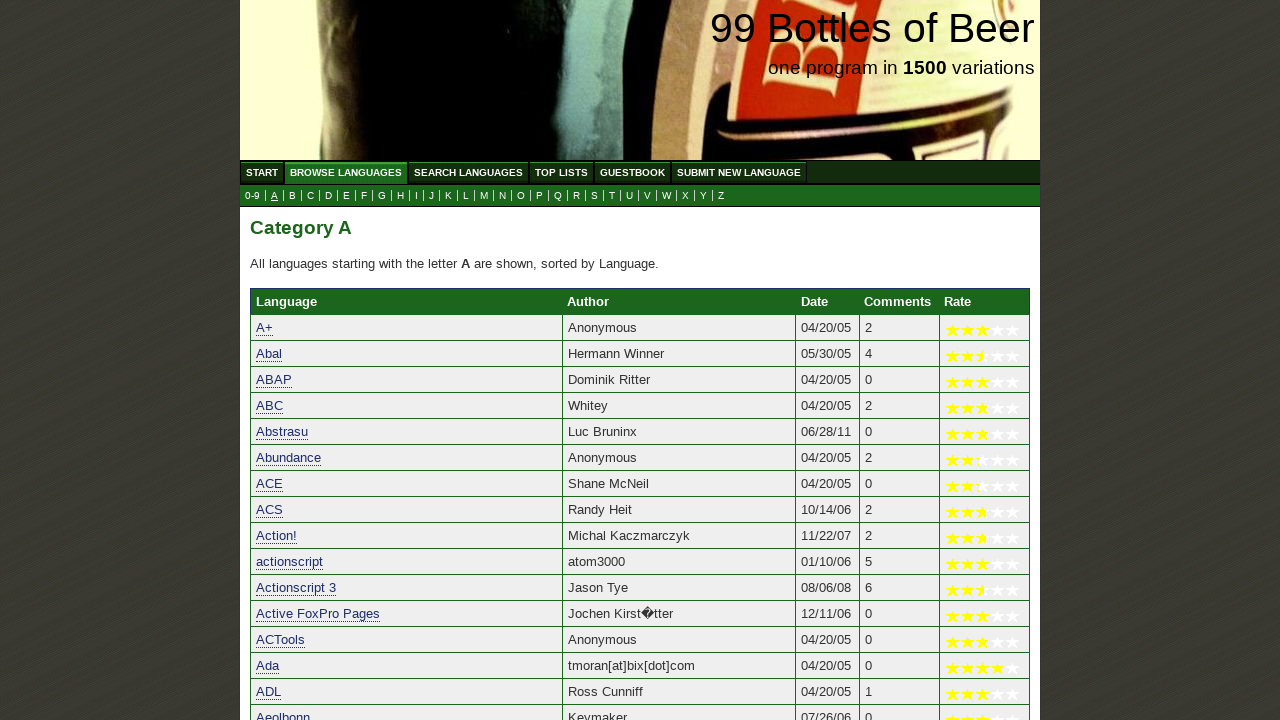

Verified that 'Afnix' starts with 'a'
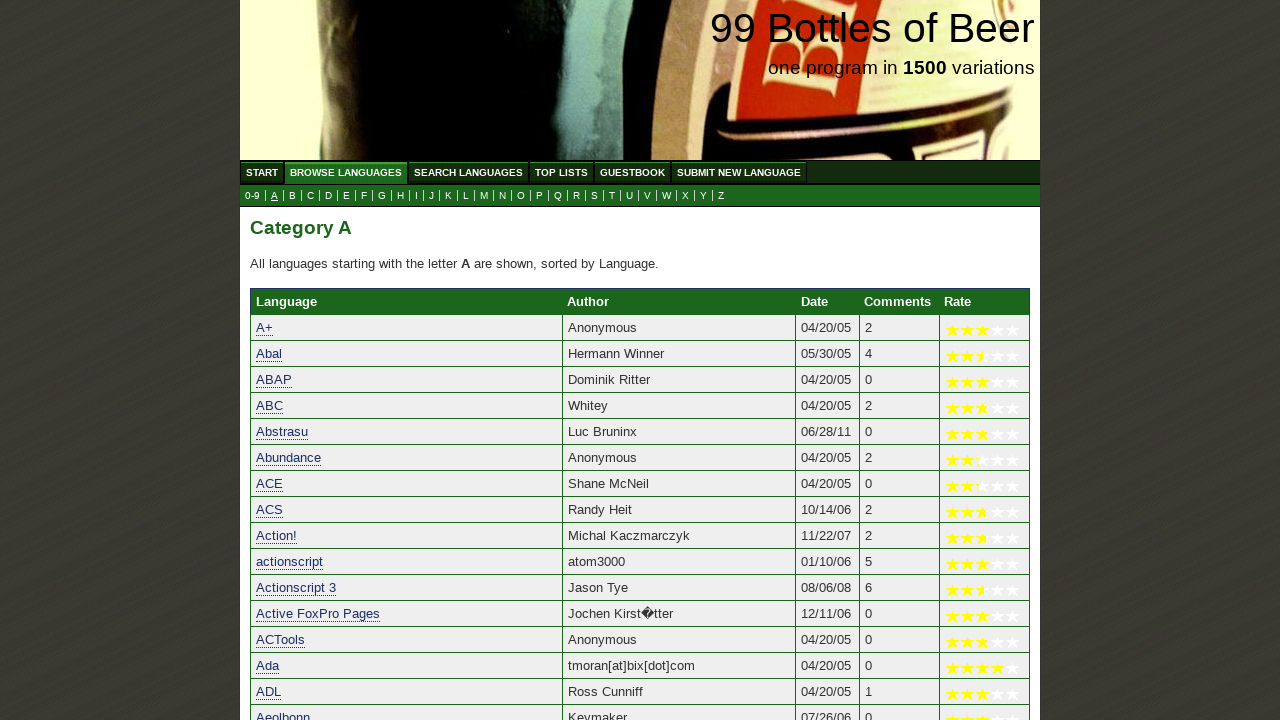

Verified that 'Agena' starts with 'a'
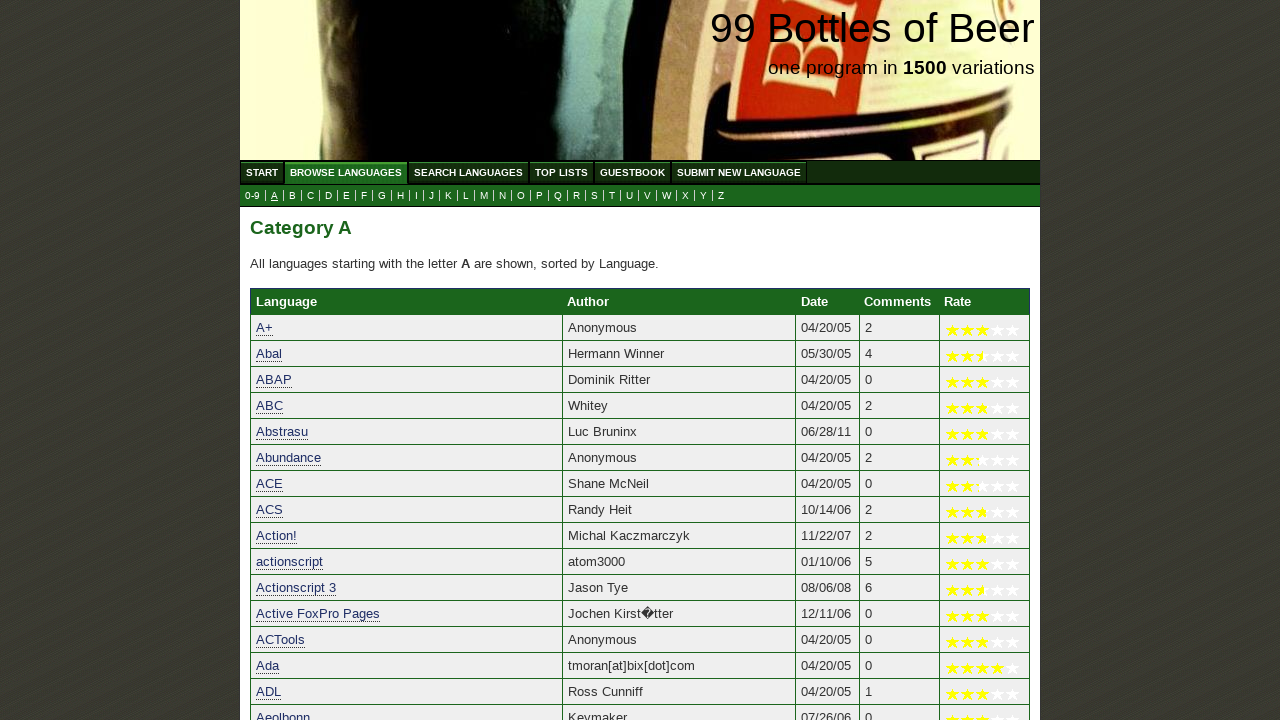

Verified that 'AIR' starts with 'a'
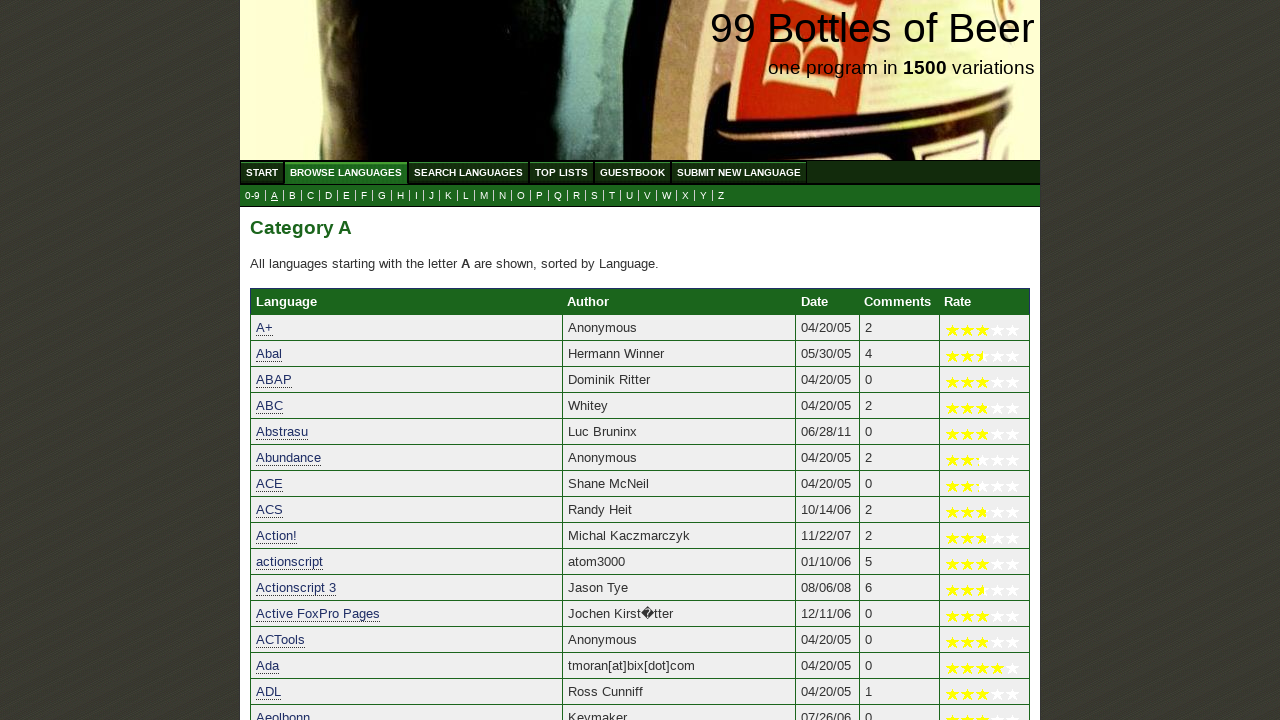

Verified that 'AL' starts with 'a'
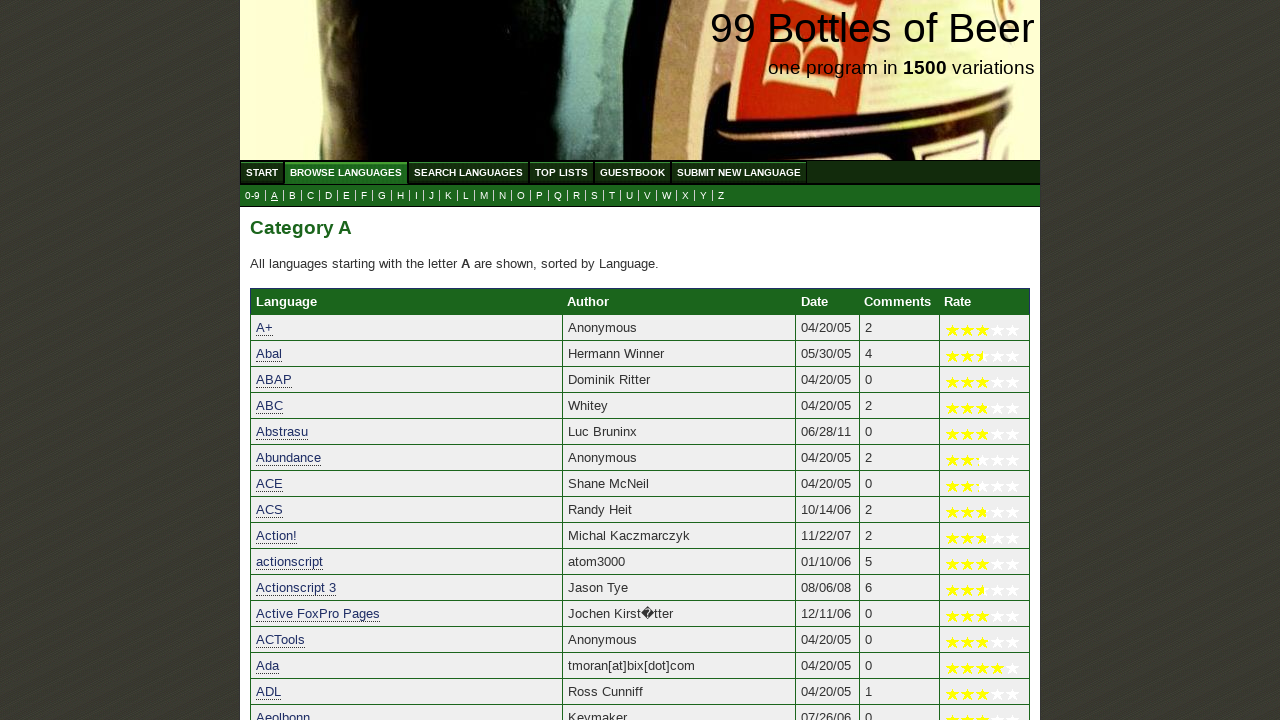

Verified that 'ALAGUF' starts with 'a'
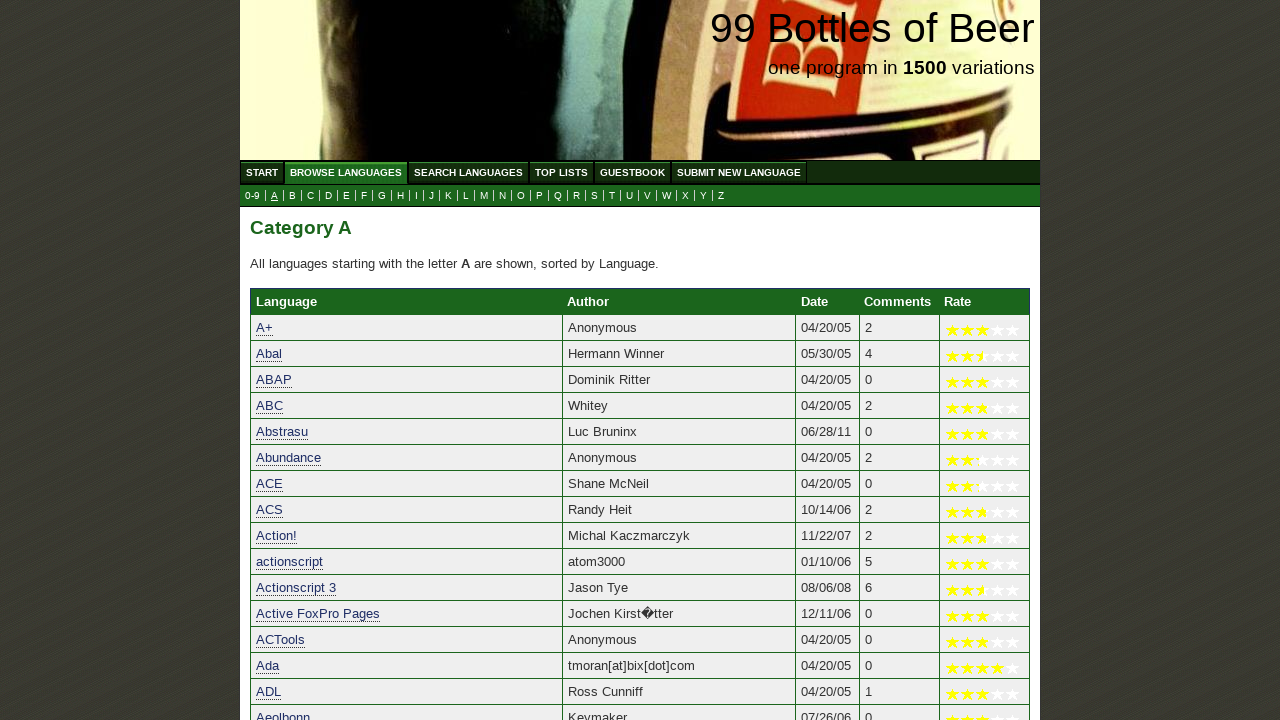

Verified that 'ALAN' starts with 'a'
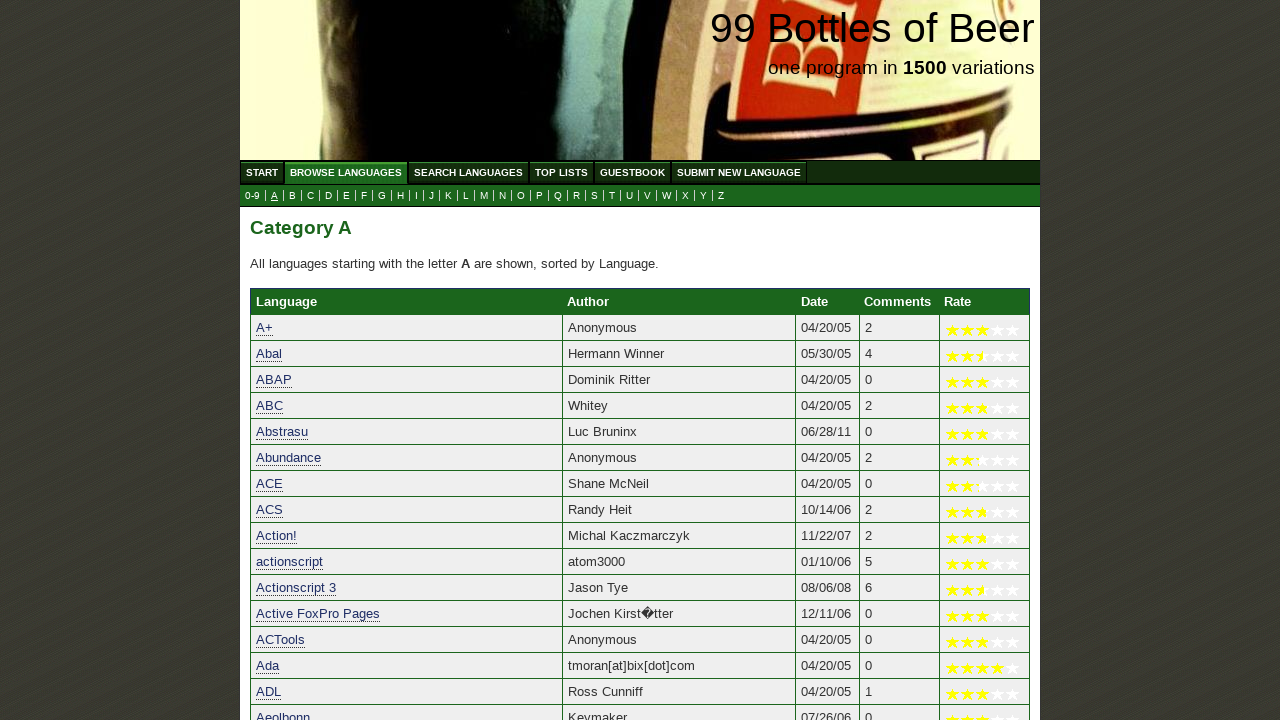

Verified that 'ALClient' starts with 'a'
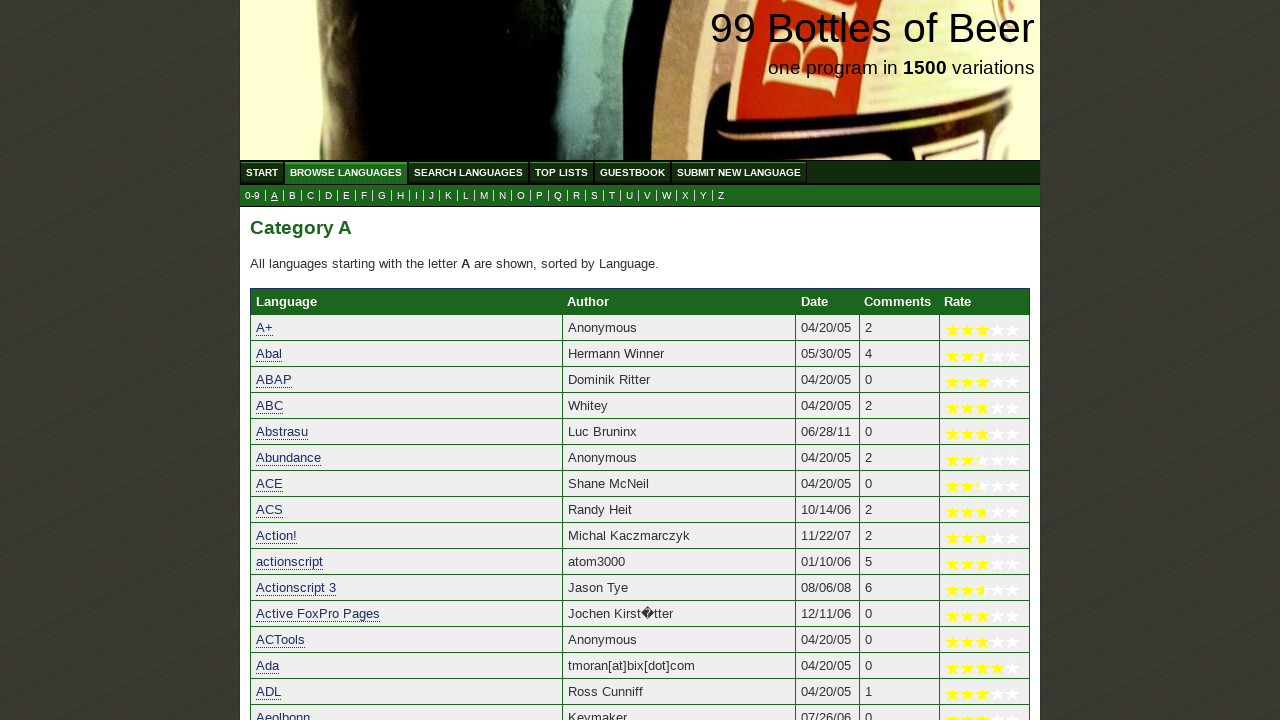

Verified that 'Alef' starts with 'a'
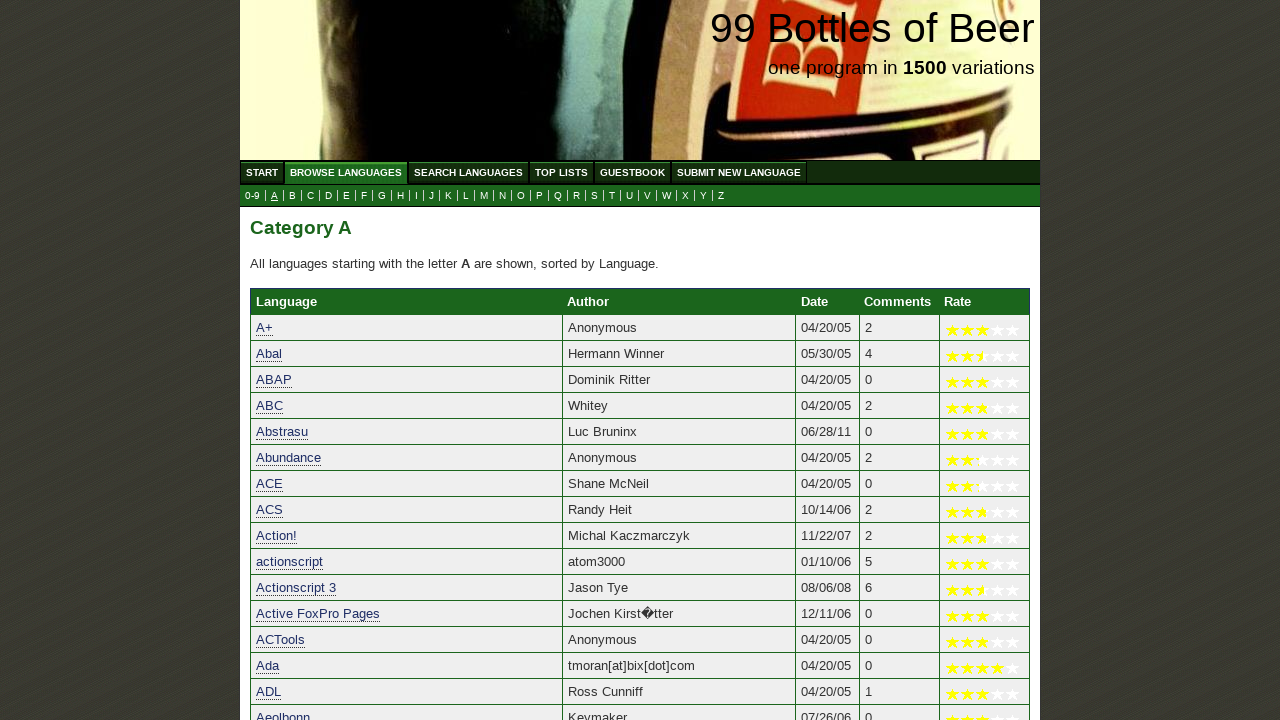

Verified that 'Algae' starts with 'a'
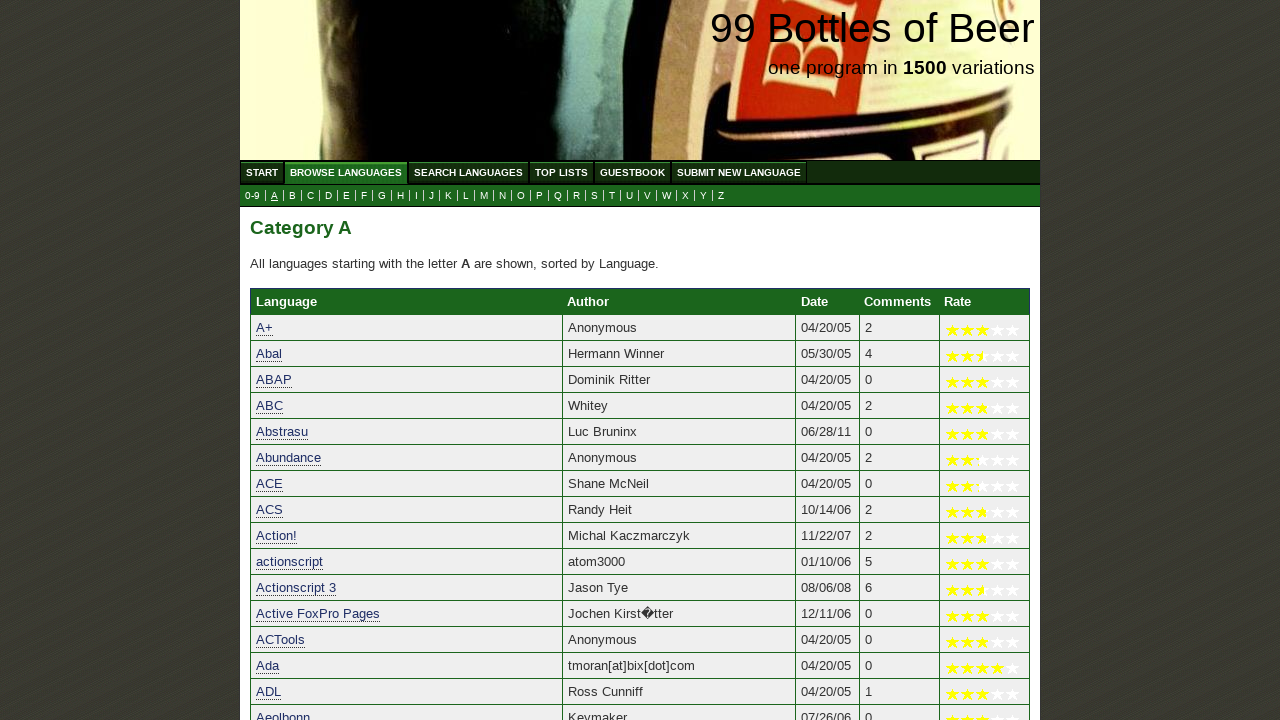

Verified that 'AlgoBox' starts with 'a'
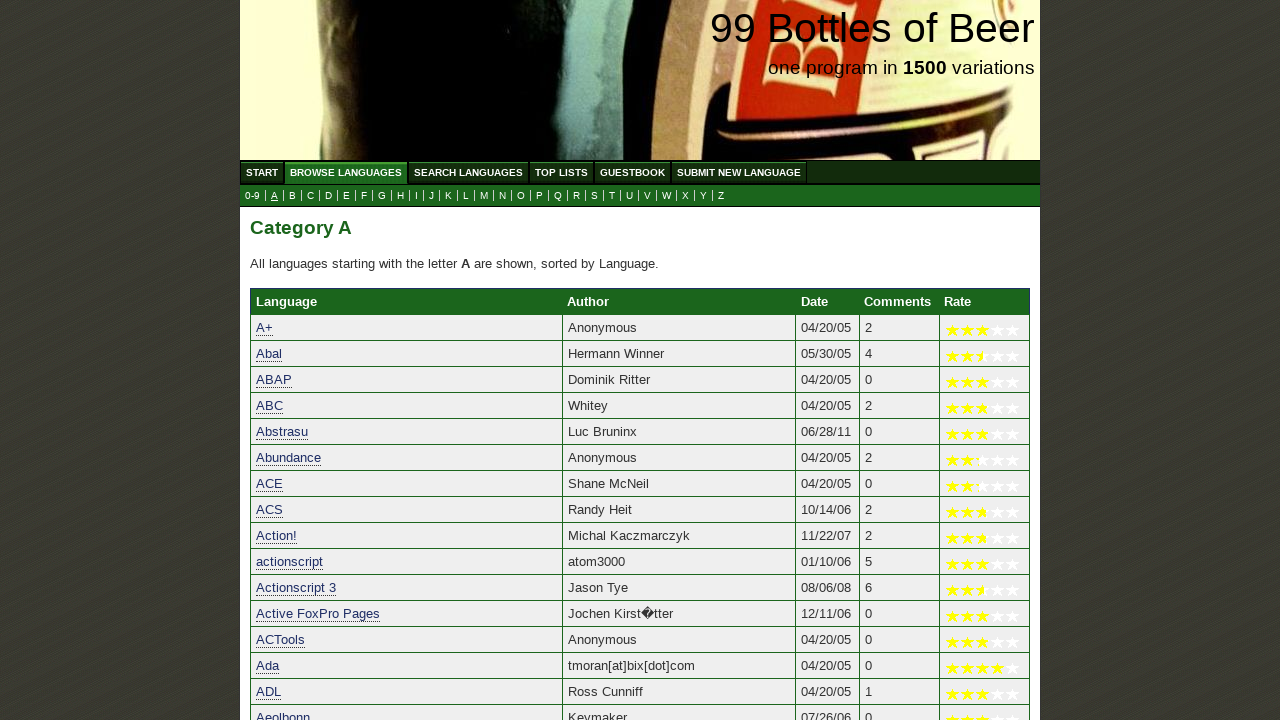

Verified that 'ALGOL 60' starts with 'a'
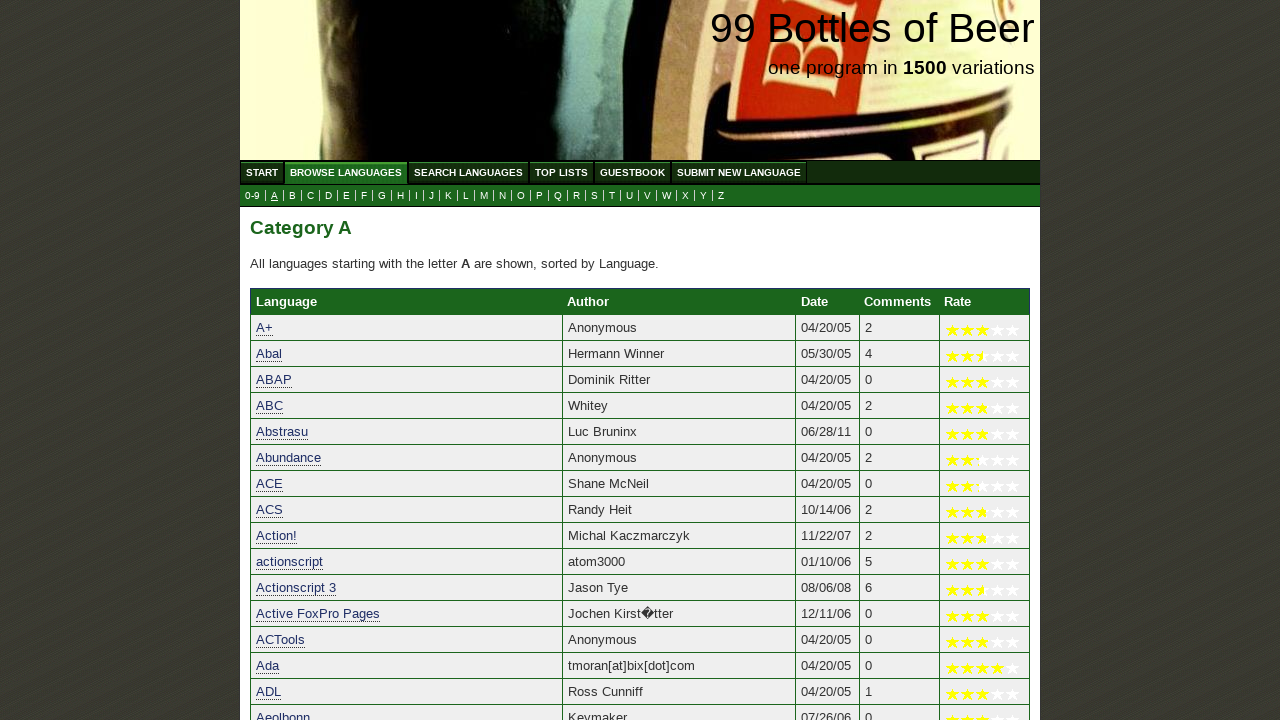

Verified that 'ALGOL 68' starts with 'a'
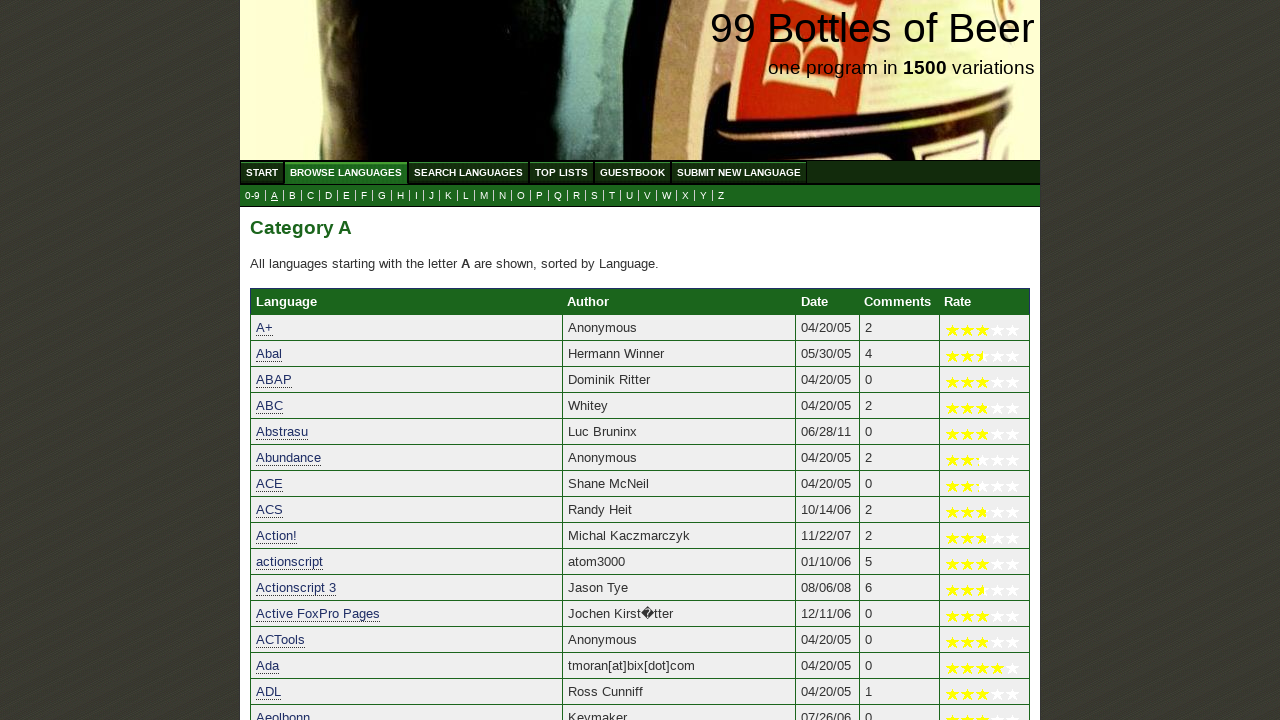

Verified that 'Algol60' starts with 'a'
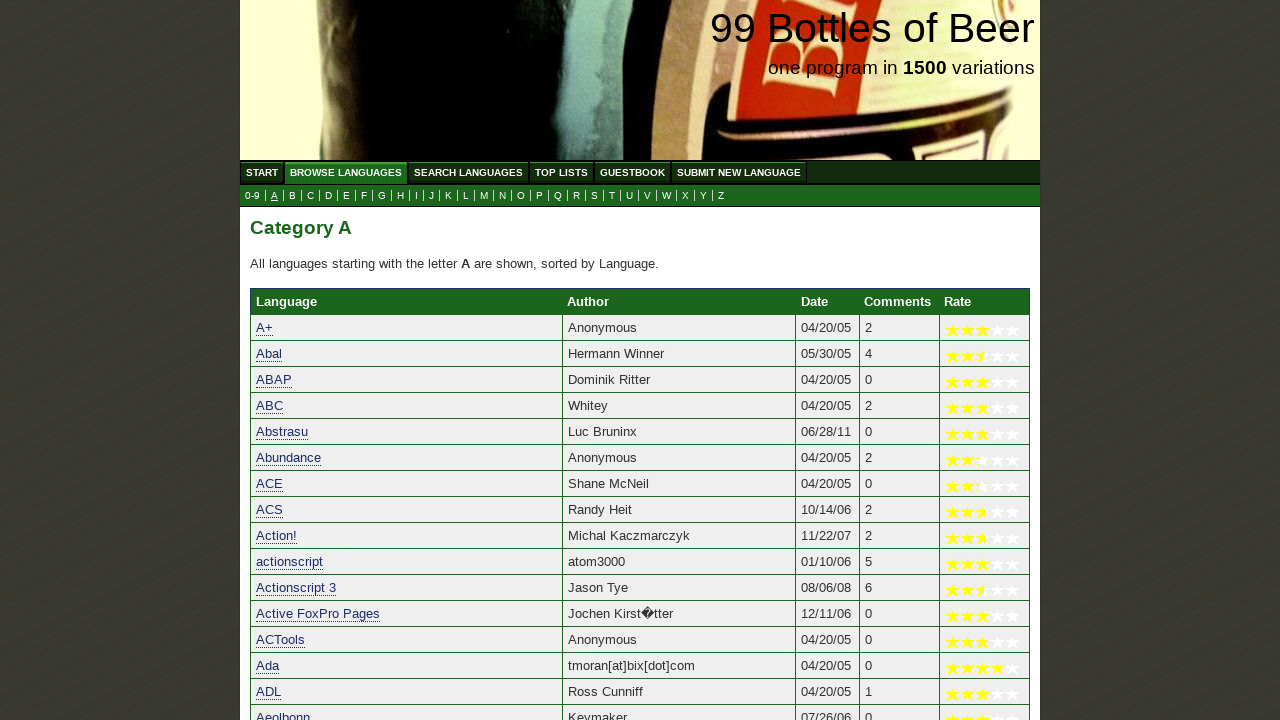

Verified that 'Alice 2.x' starts with 'a'
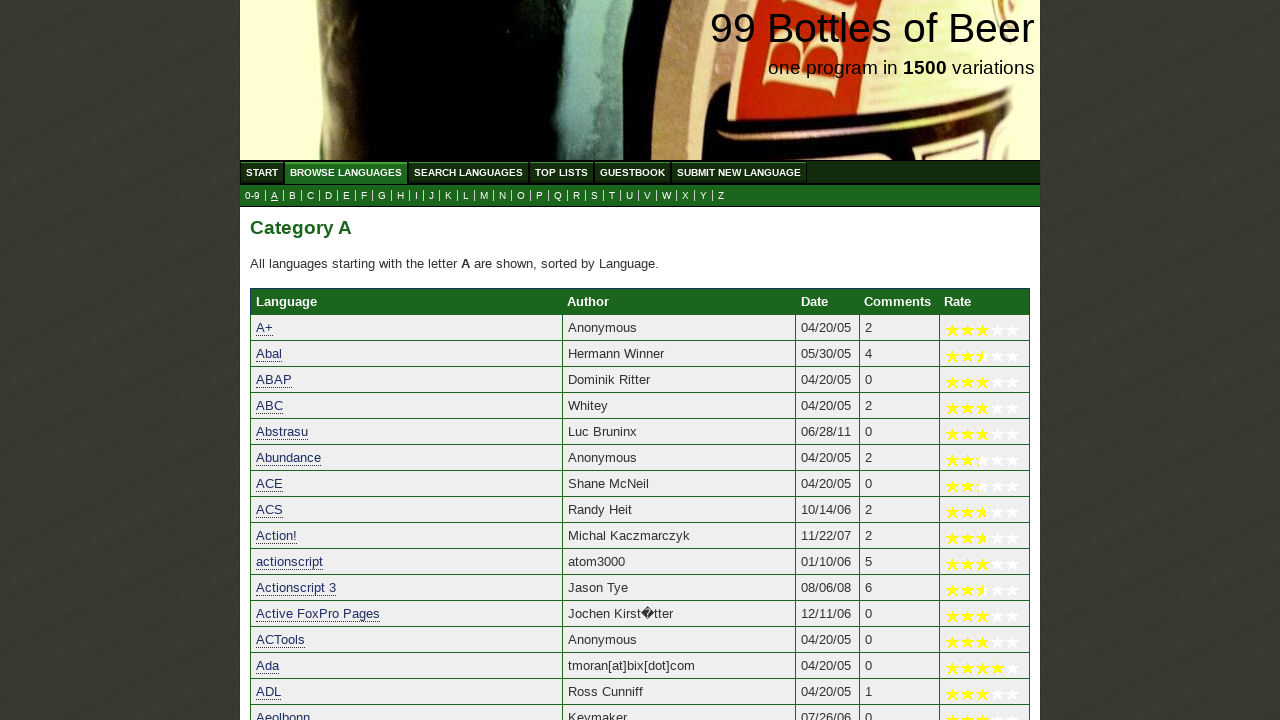

Verified that 'Alice Pascal' starts with 'a'
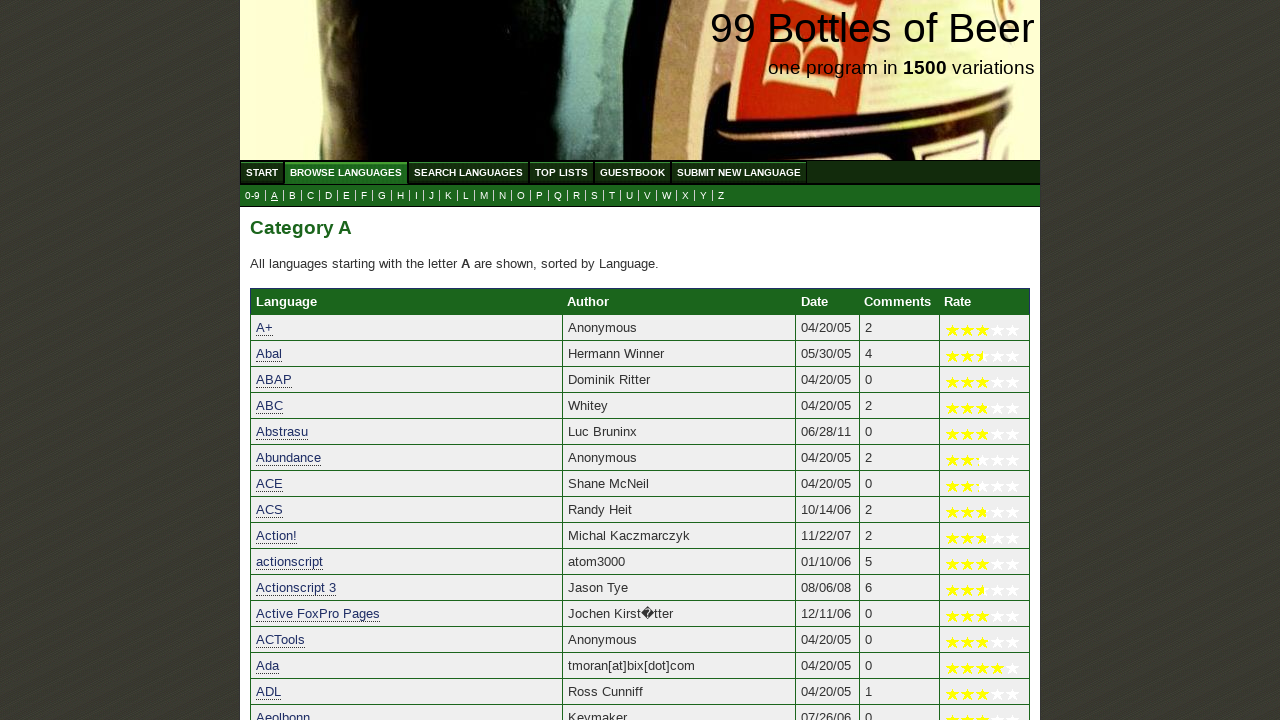

Verified that 'AlPhAbEt' starts with 'a'
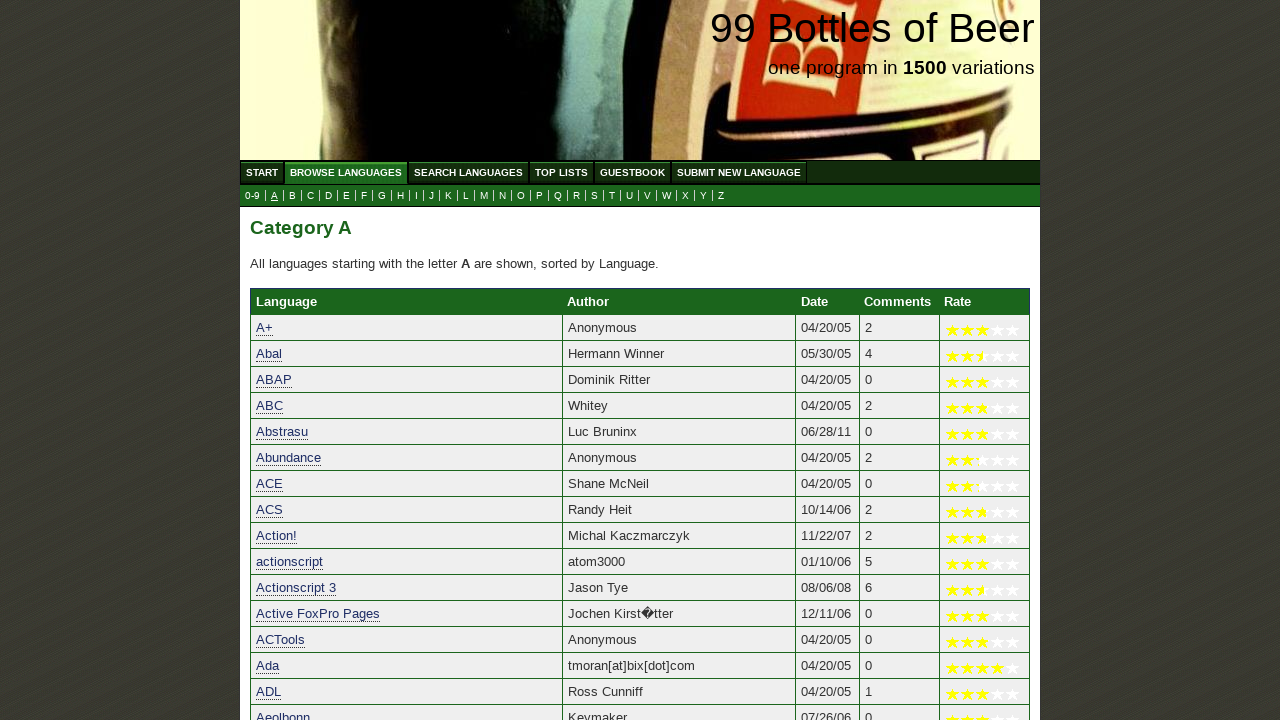

Verified that 'AlphaBeta' starts with 'a'
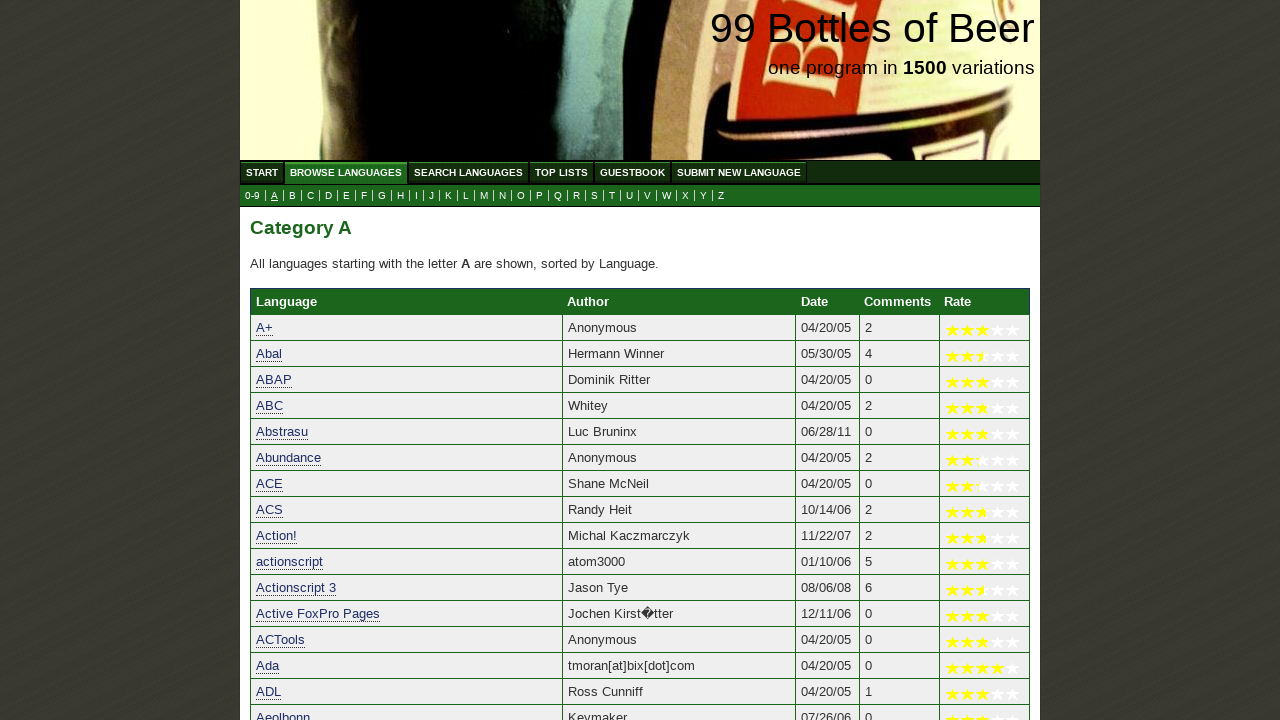

Verified that 'Amanda' starts with 'a'
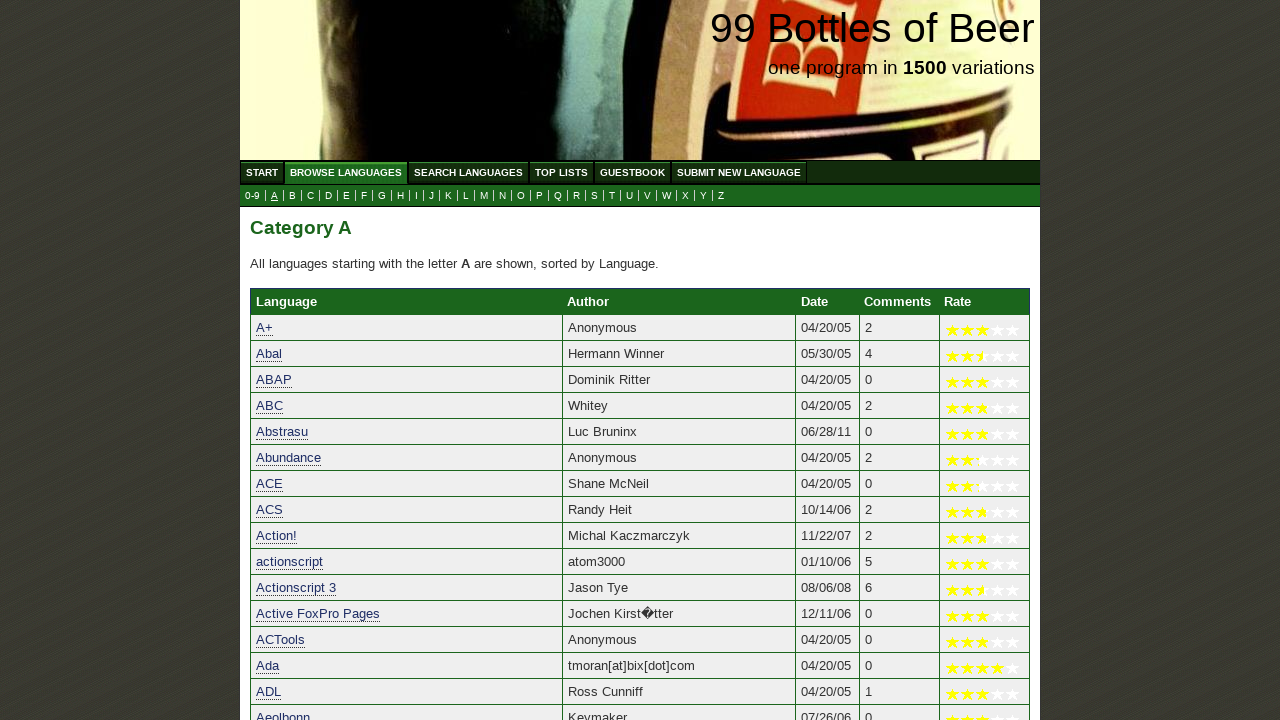

Verified that 'Amber for parrot' starts with 'a'
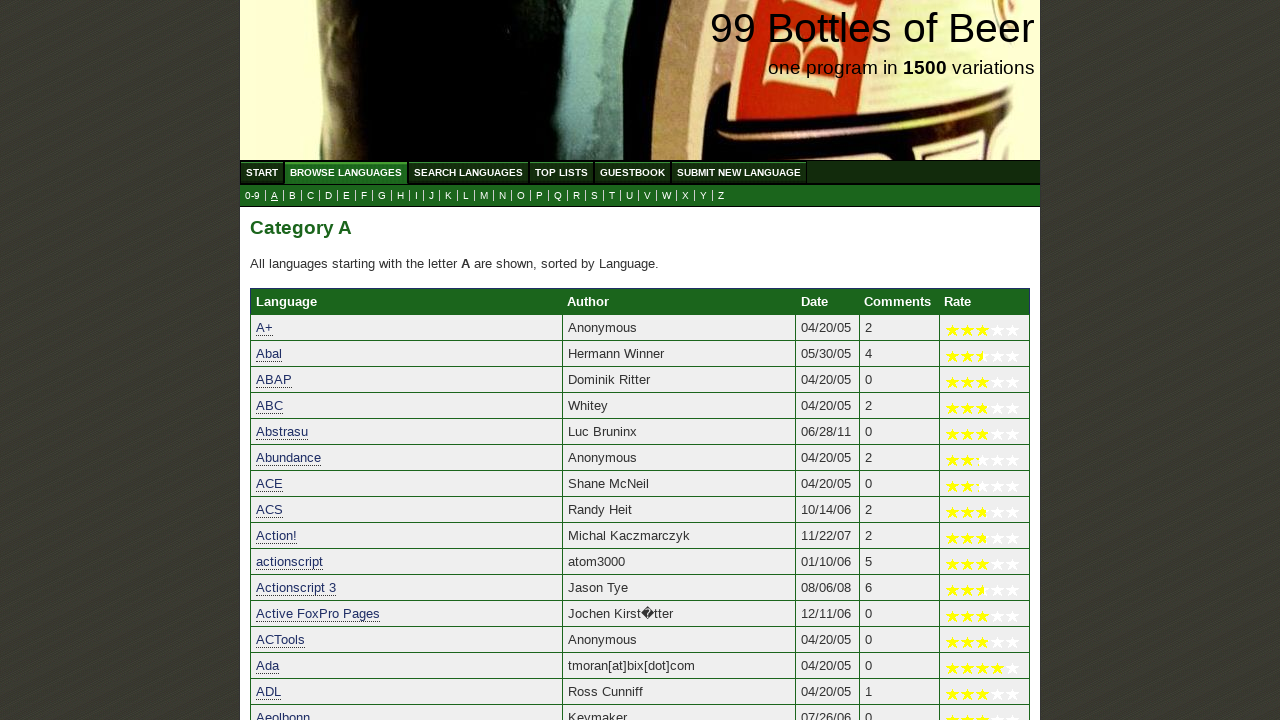

Verified that 'Amiga Shellscript' starts with 'a'
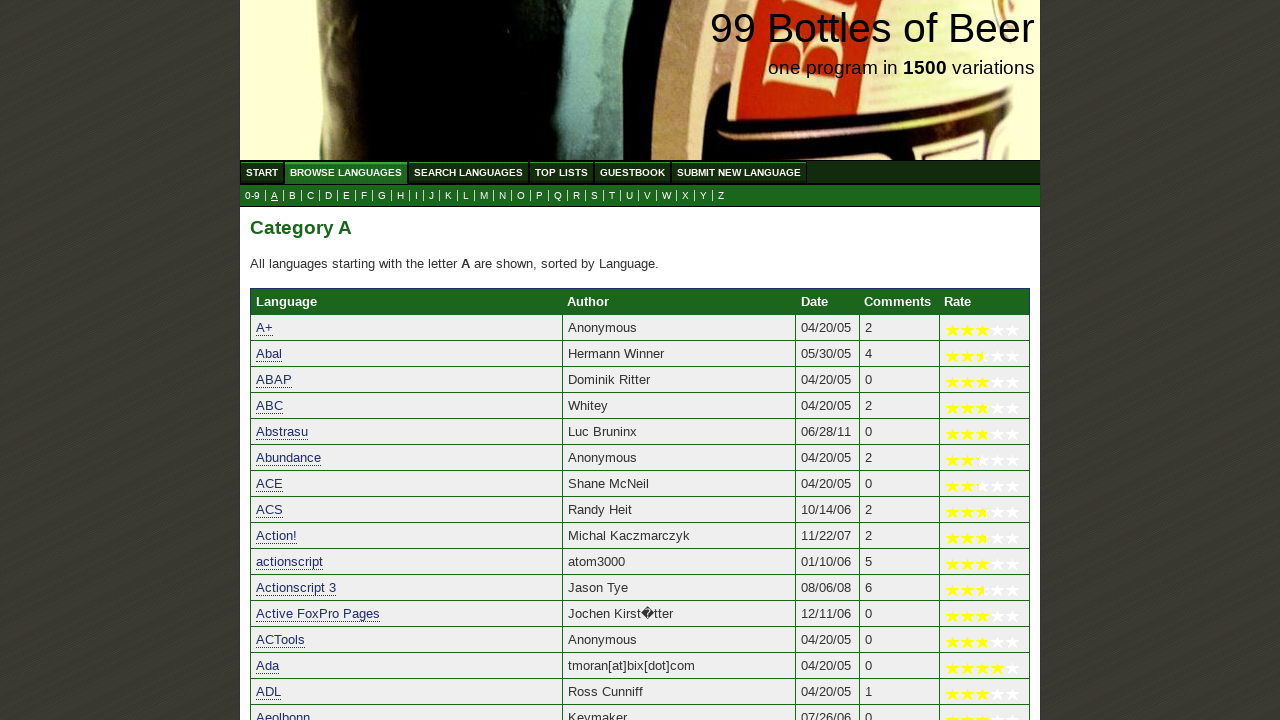

Verified that 'AmigaE' starts with 'a'
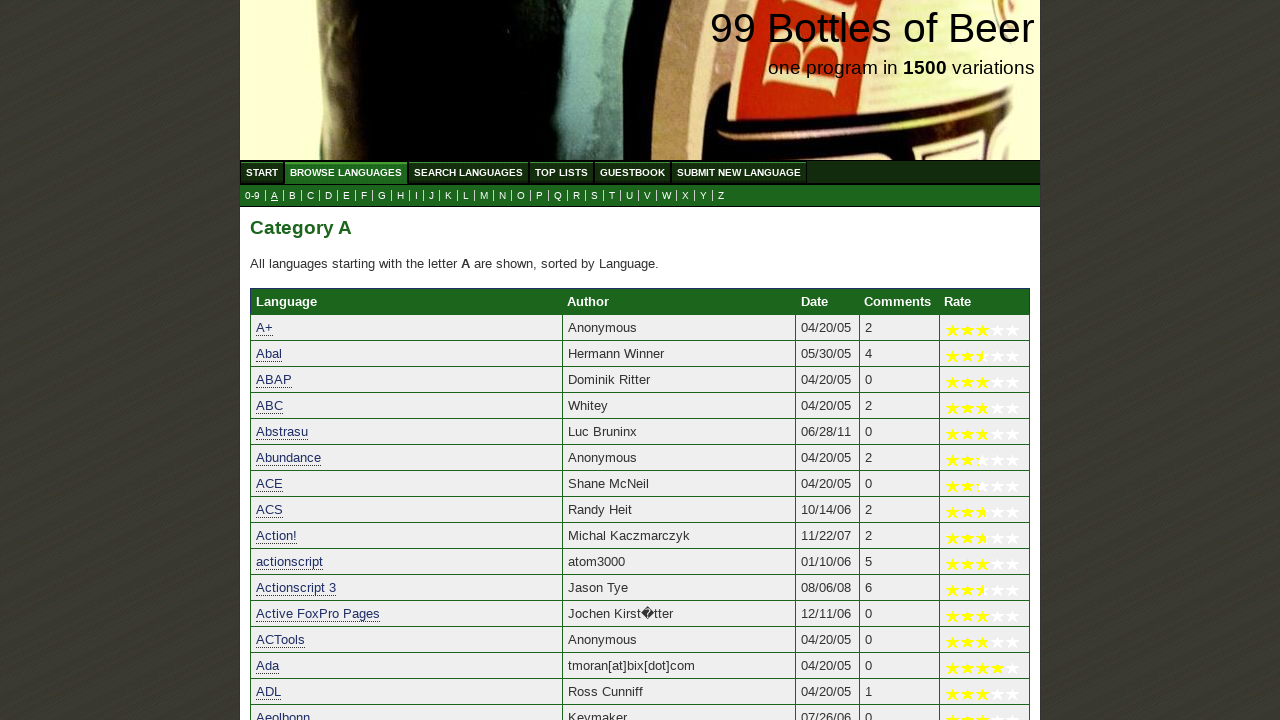

Verified that 'AML' starts with 'a'
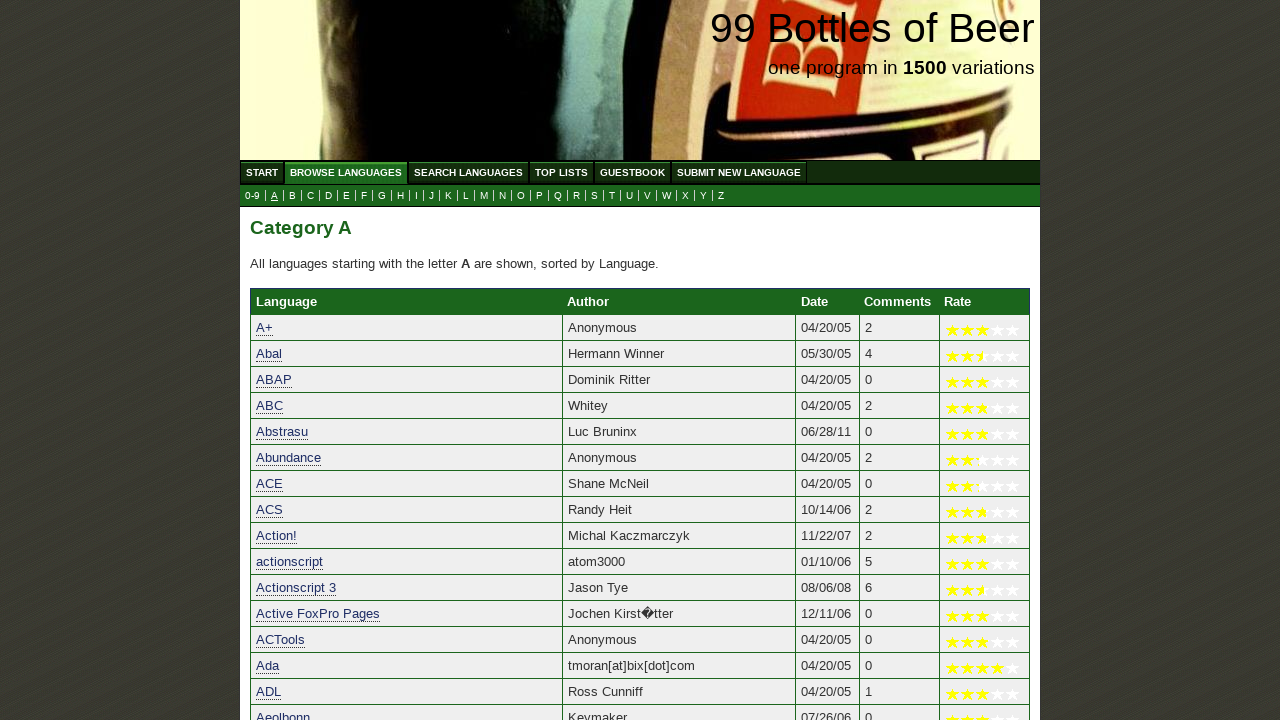

Verified that 'AMOS Professional' starts with 'a'
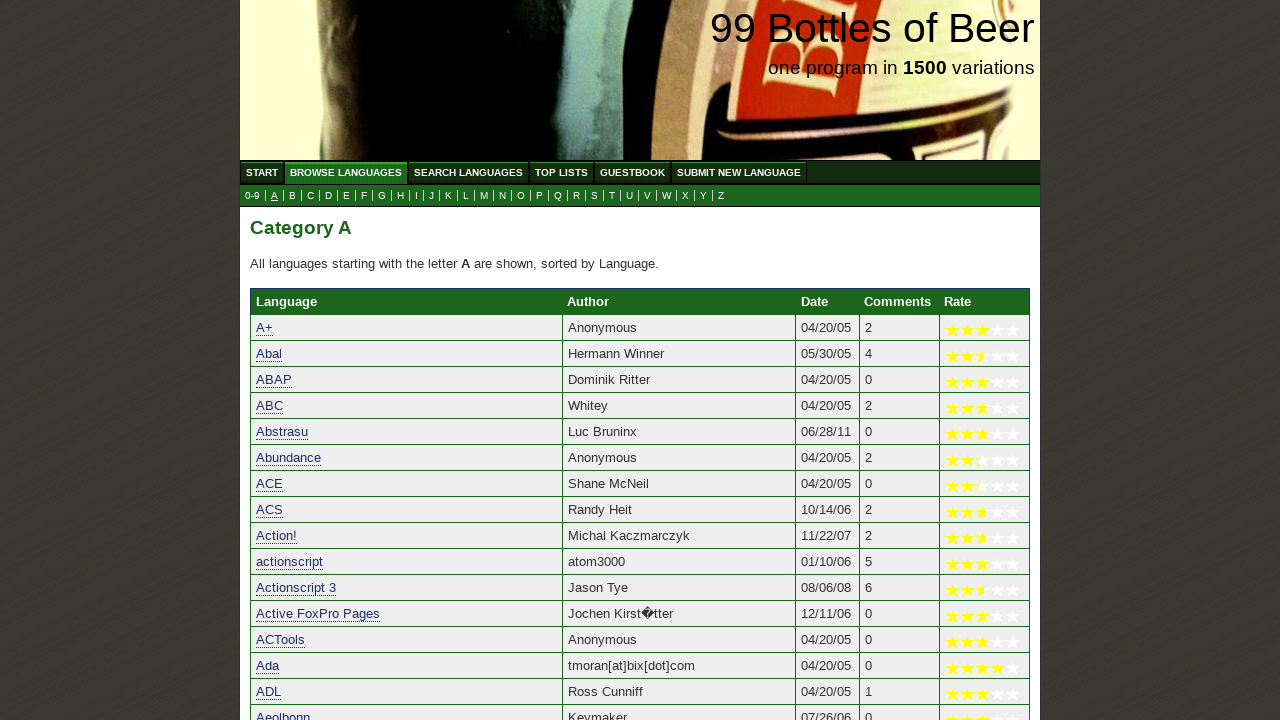

Verified that 'Anduril' starts with 'a'
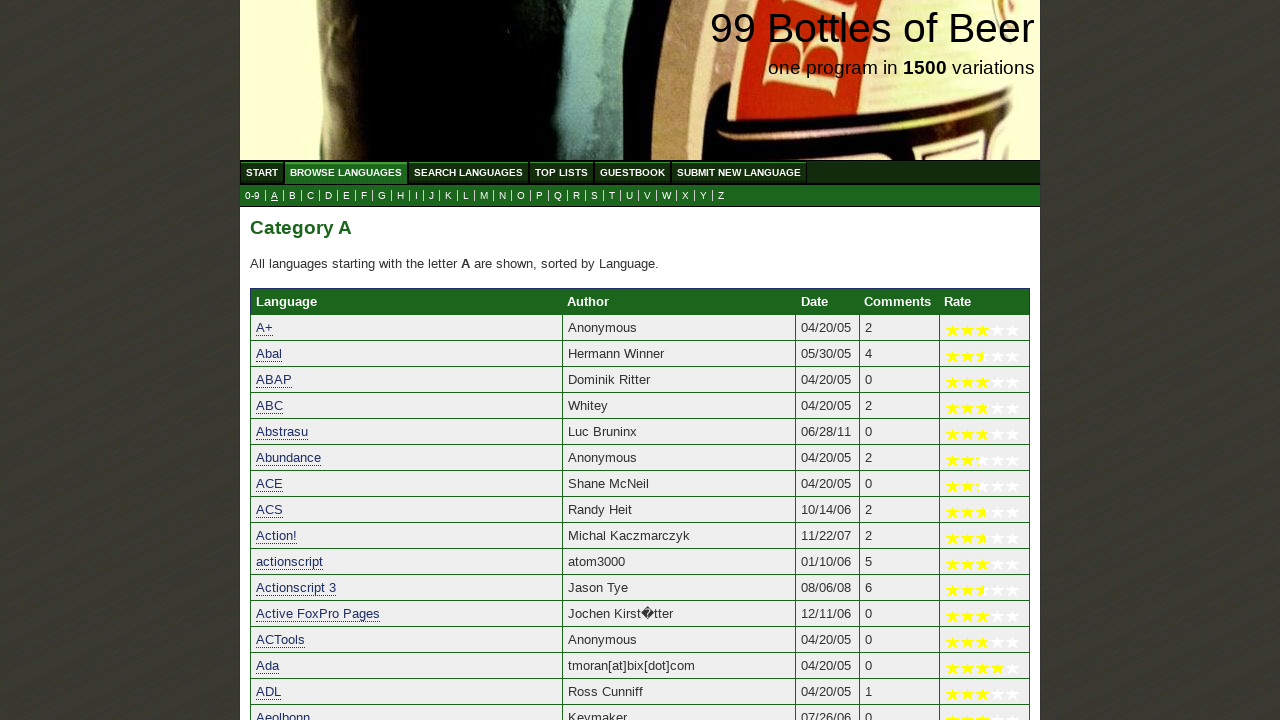

Verified that 'Ant' starts with 'a'
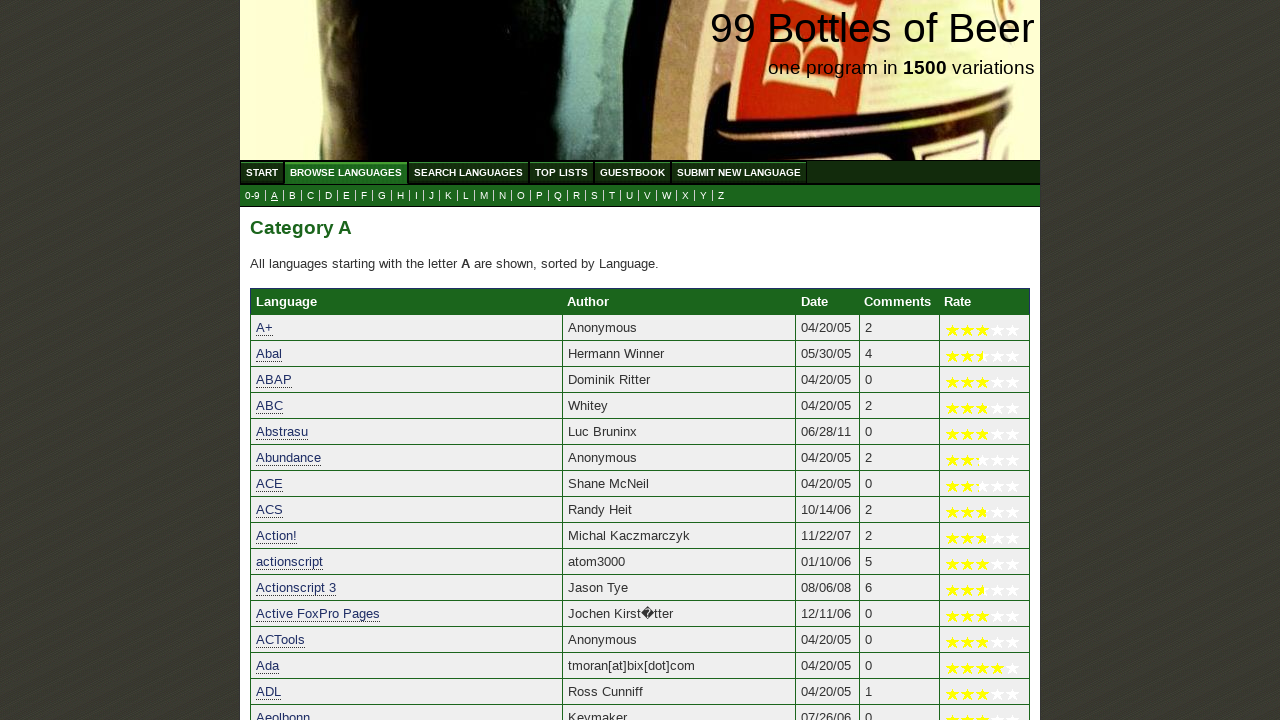

Verified that 'Anubis' starts with 'a'
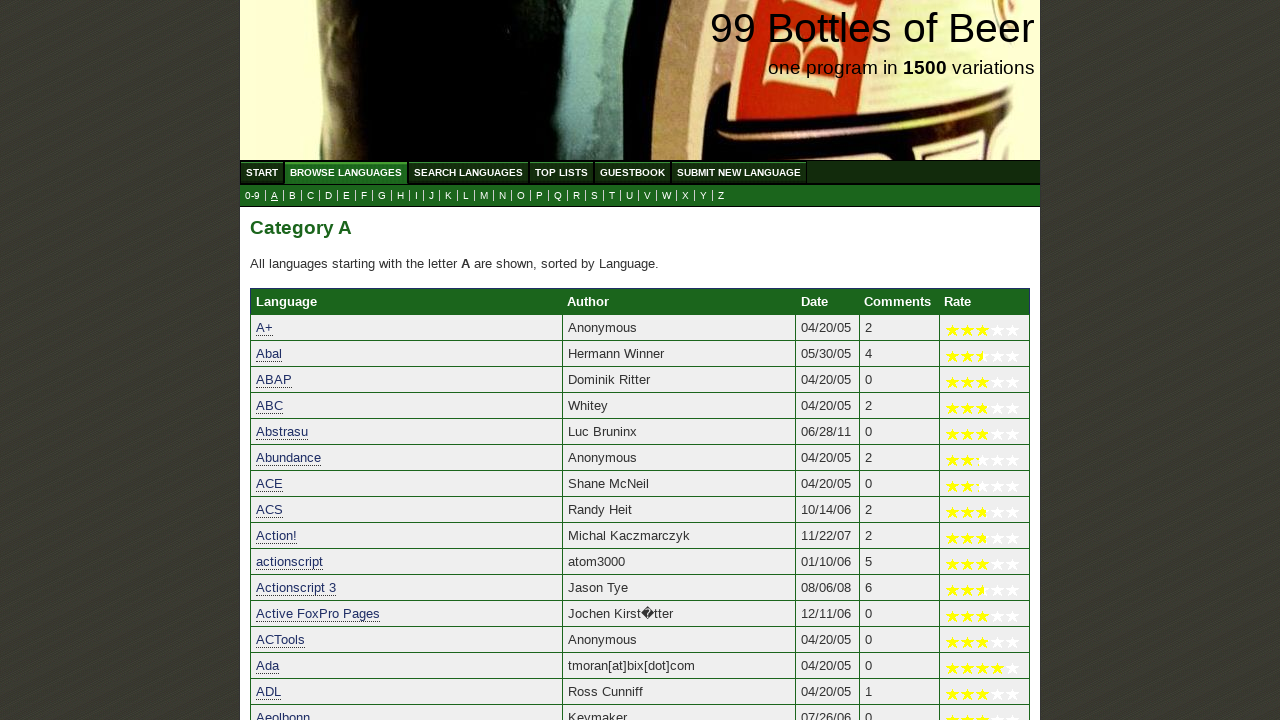

Verified that 'ao' starts with 'a'
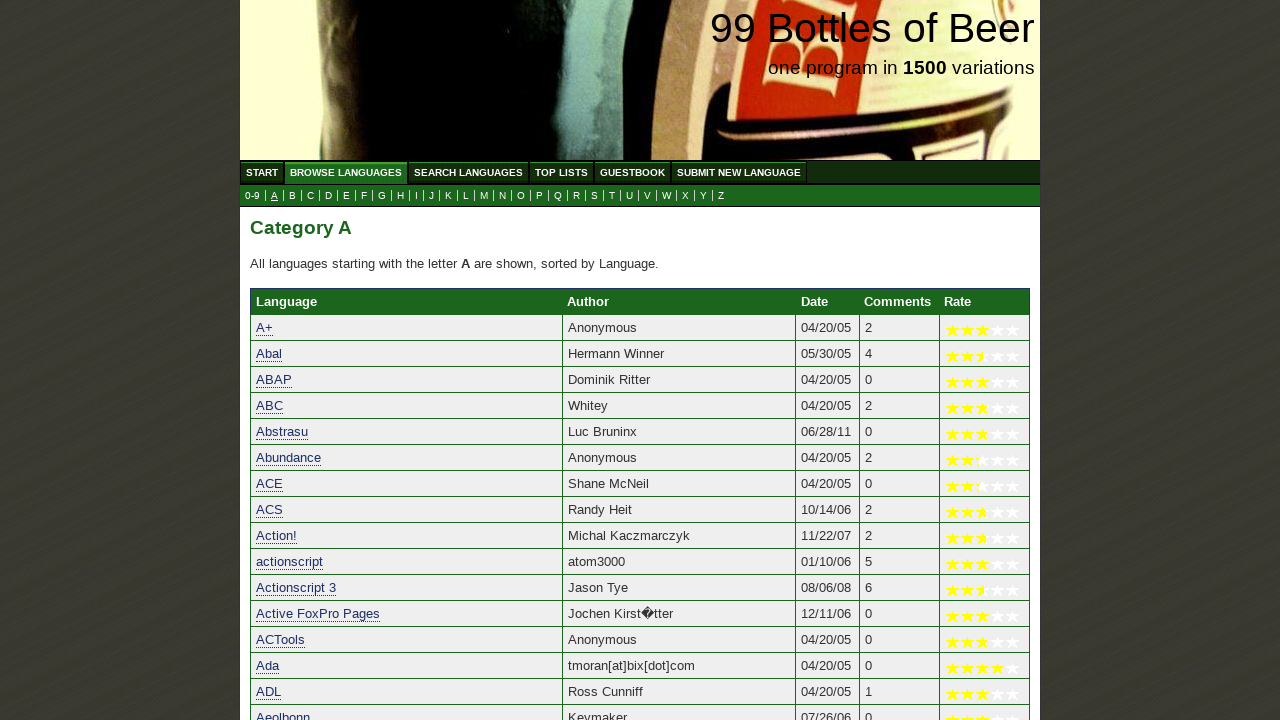

Verified that 'AOS/VS (32bit CLI)' starts with 'a'
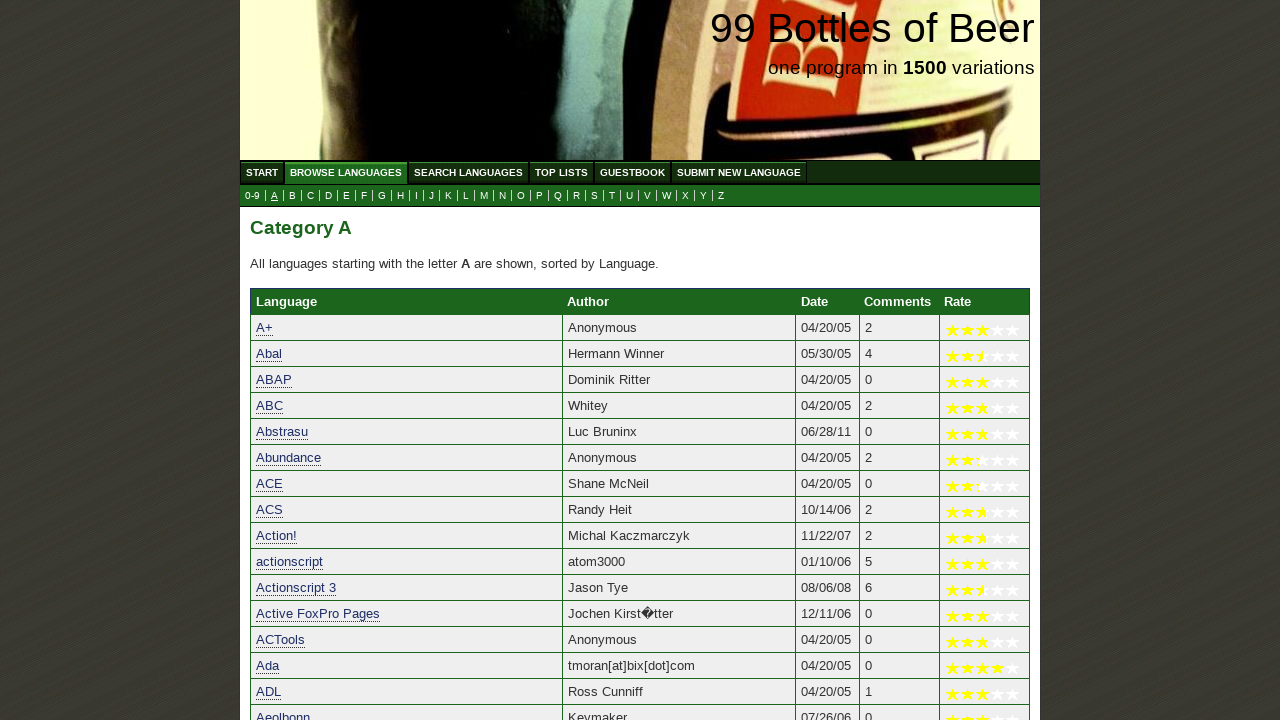

Verified that 'Apache (Server Side Includes)' starts with 'a'
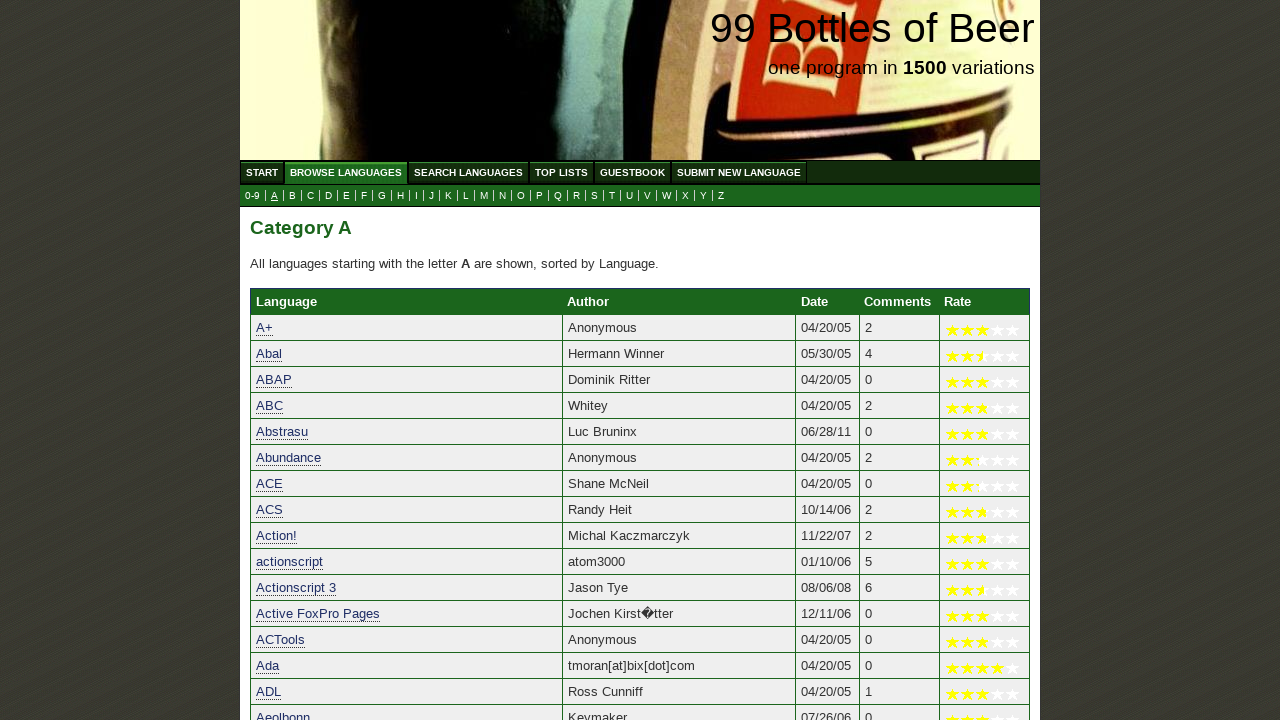

Verified that 'APL' starts with 'a'
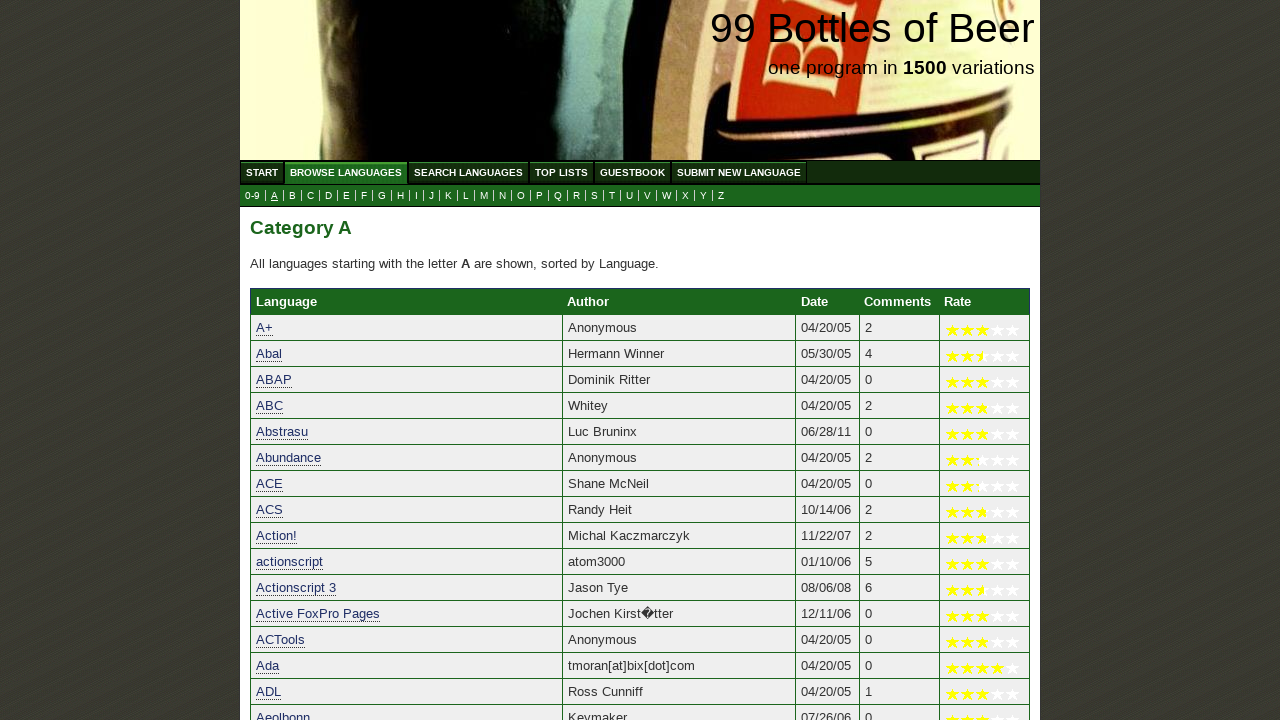

Verified that 'apple 1 basic' starts with 'a'
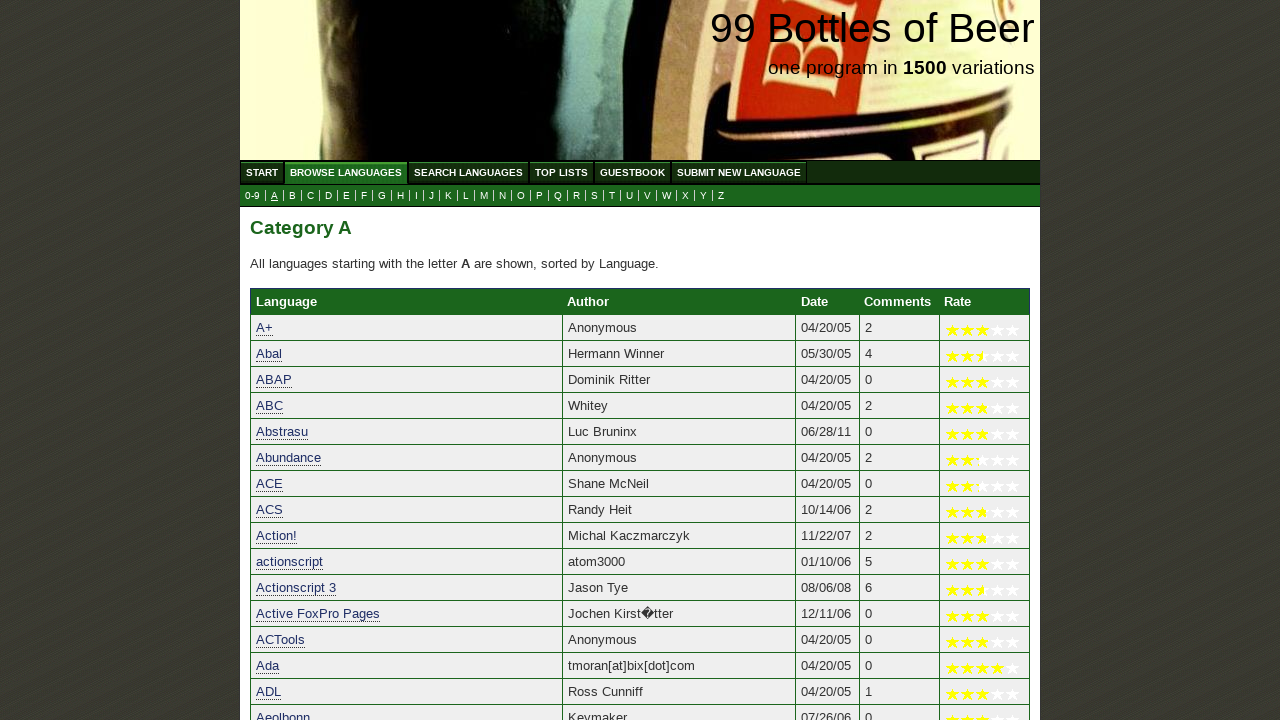

Verified that 'Apple IIe Basic' starts with 'a'
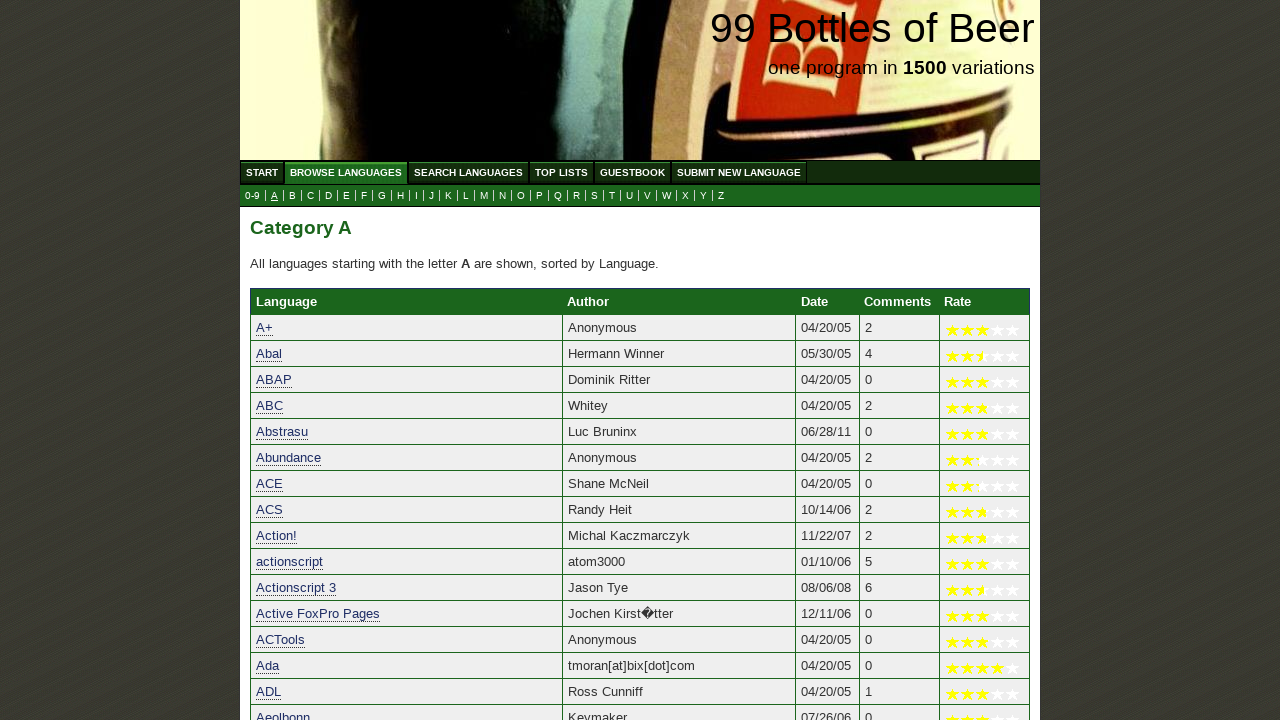

Verified that 'Apple Script' starts with 'a'
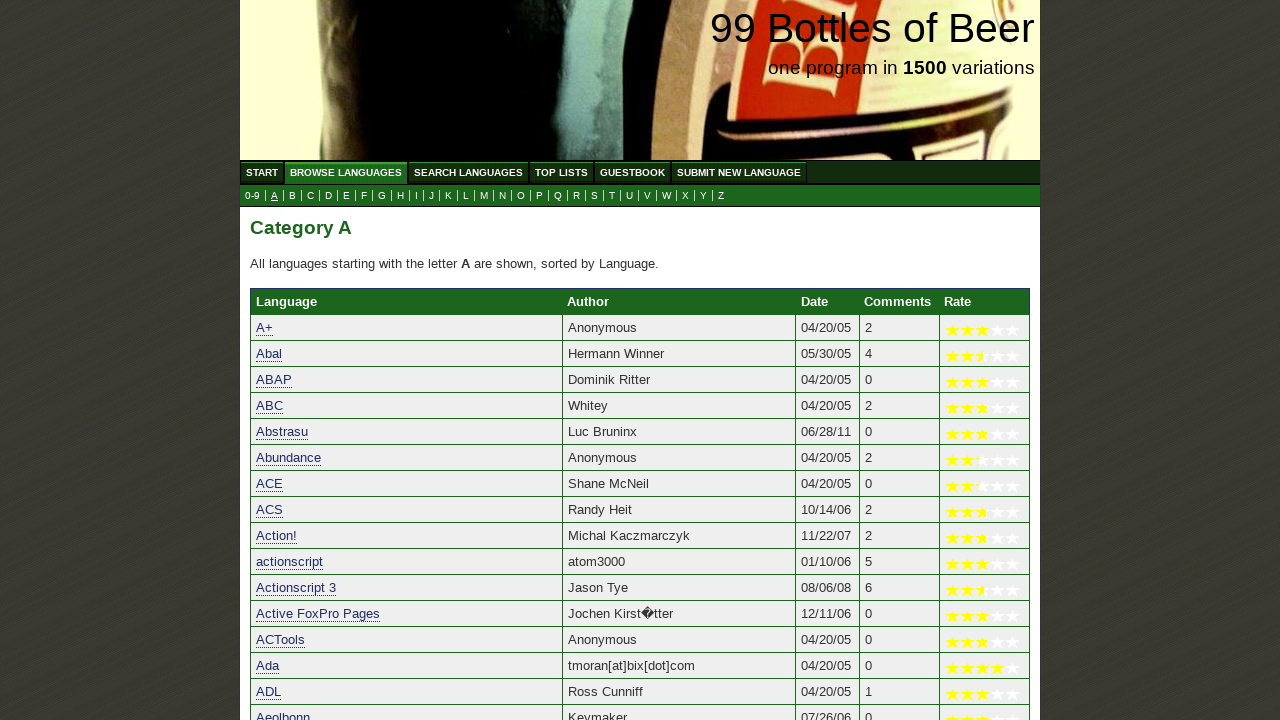

Verified that 'Apple ][+ machine language' starts with 'a'
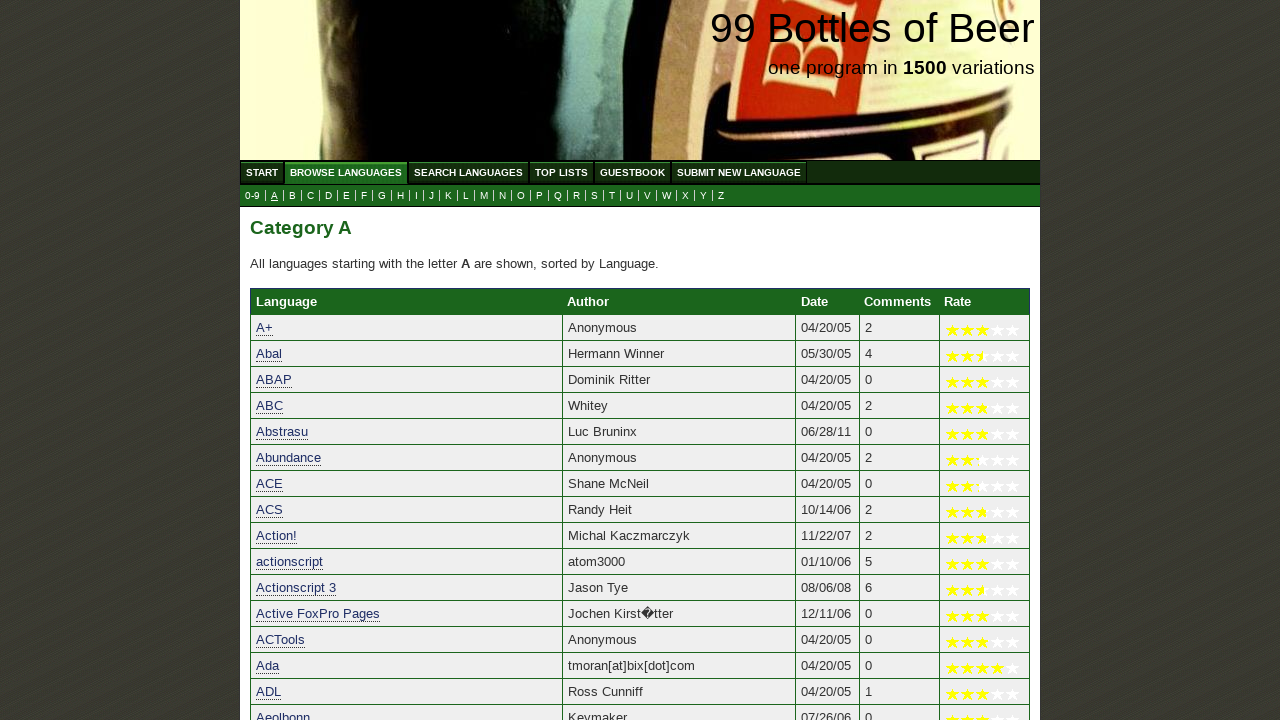

Verified that 'AppleSoft' starts with 'a'
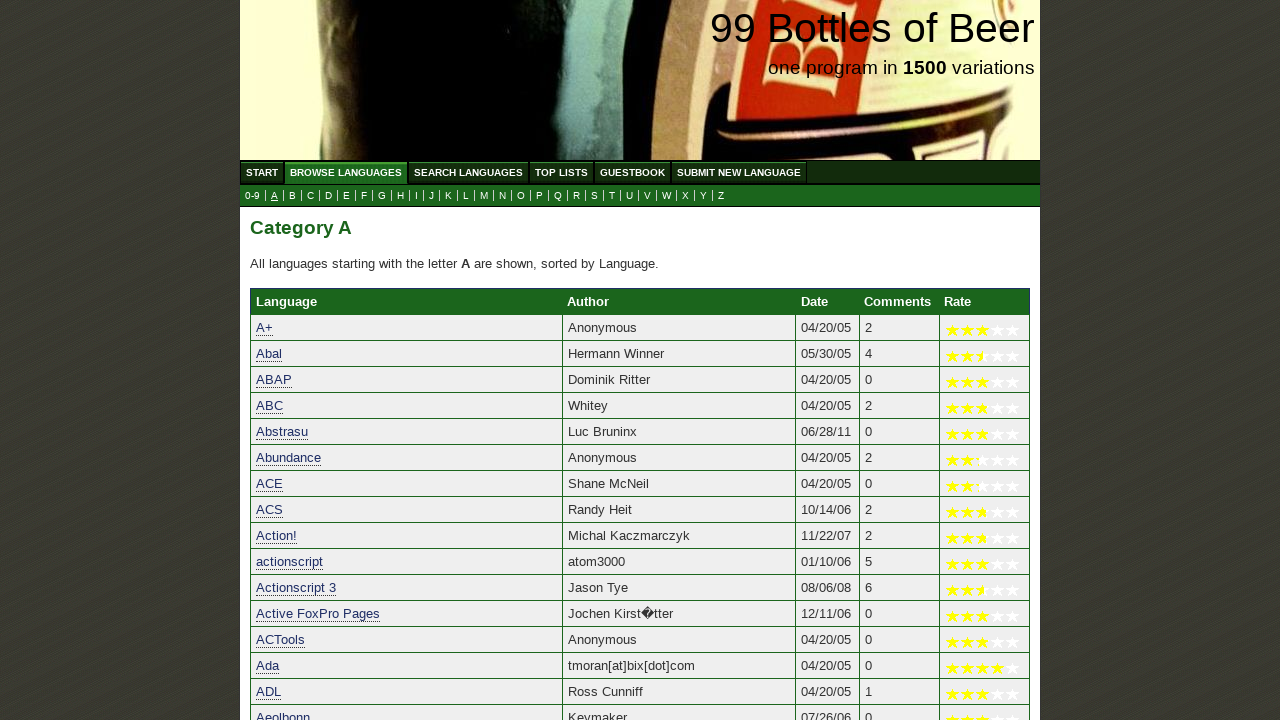

Verified that 'Applesoft Basic' starts with 'a'
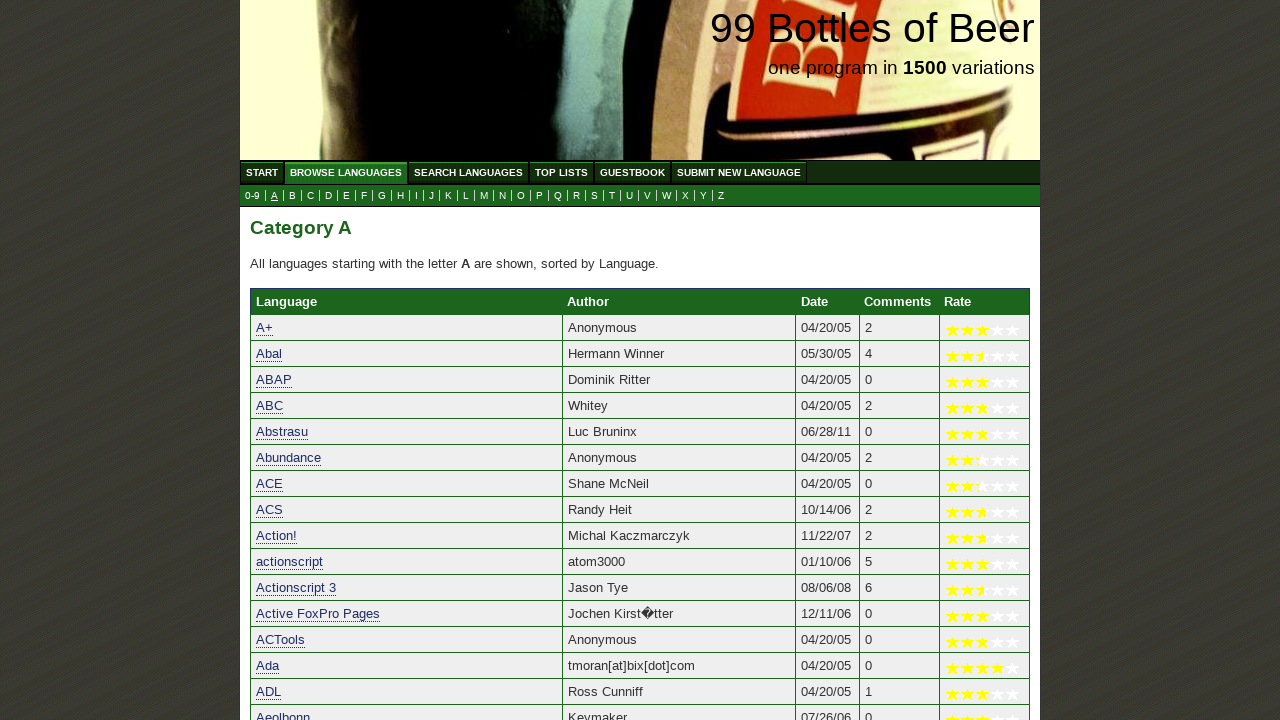

Verified that 'APPX ILF' starts with 'a'
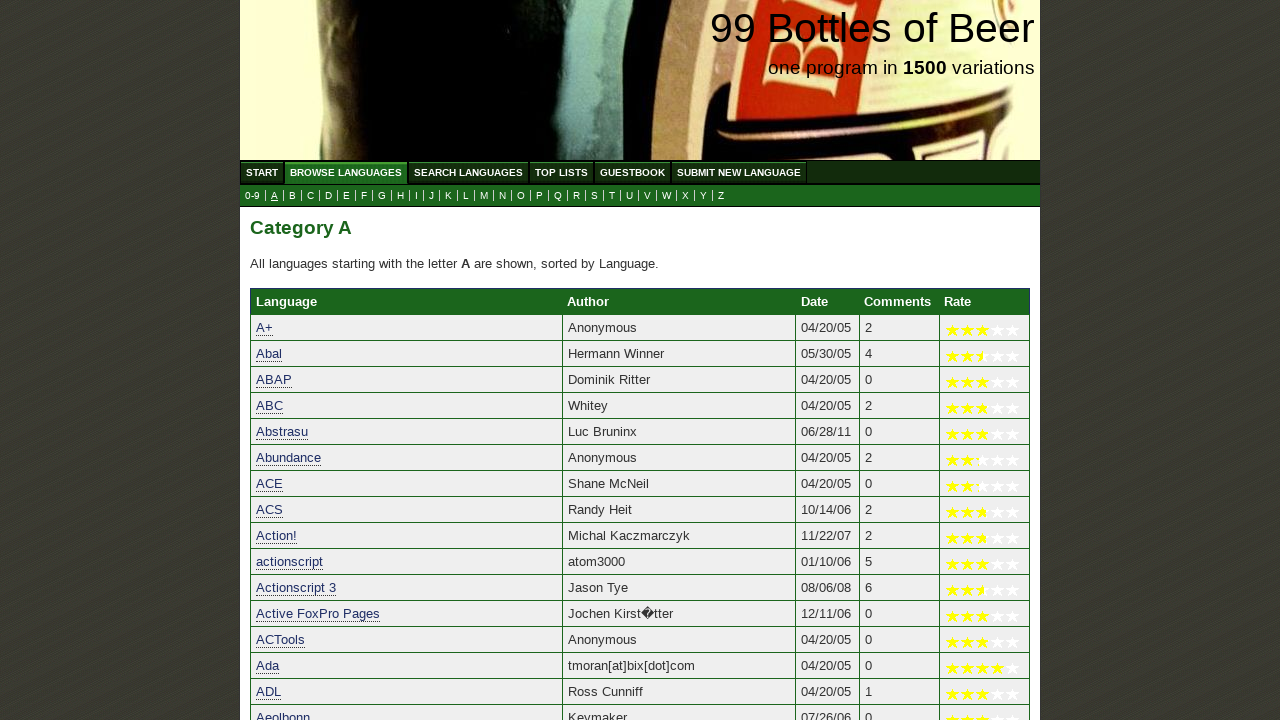

Verified that 'April' starts with 'a'
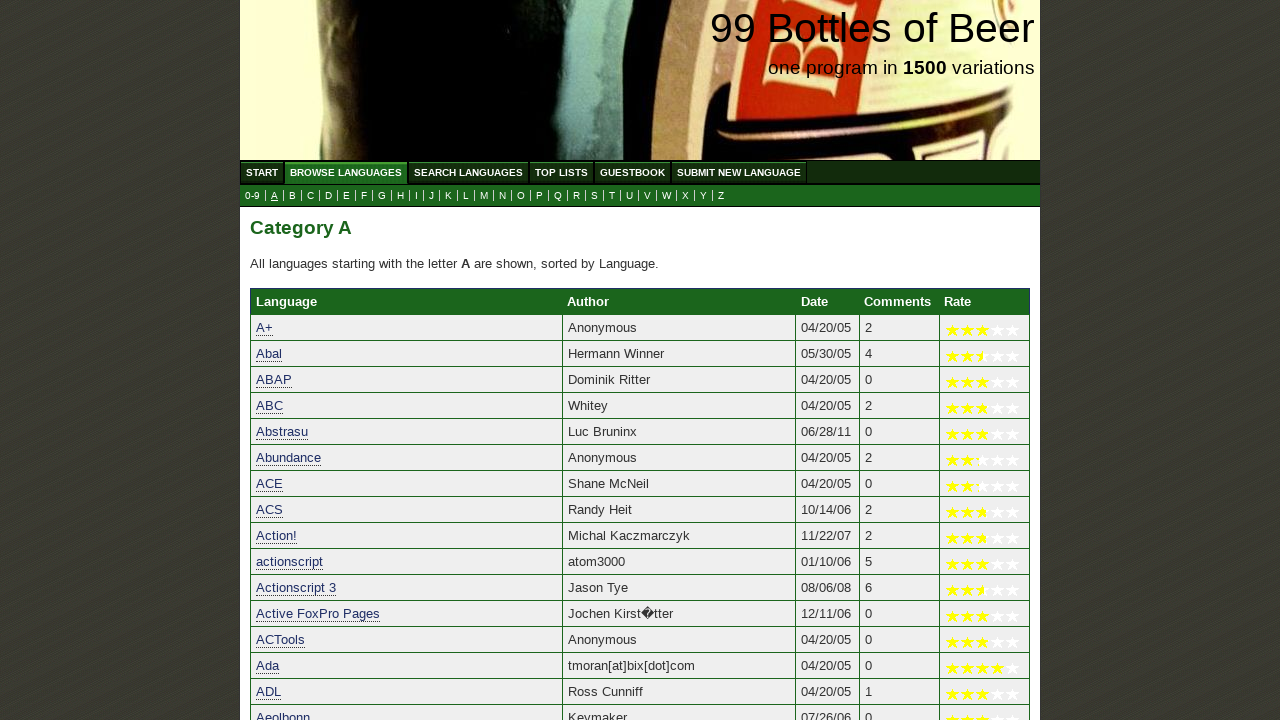

Verified that 'Arc' starts with 'a'
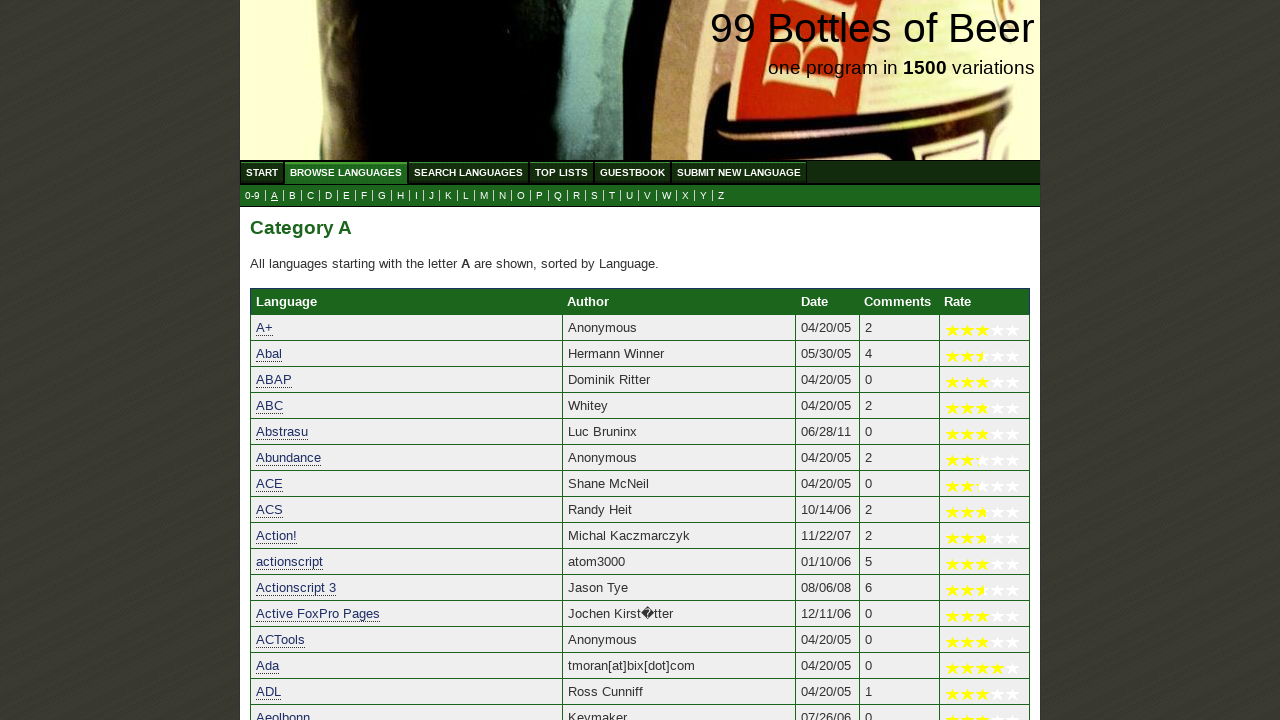

Verified that 'ARexx' starts with 'a'
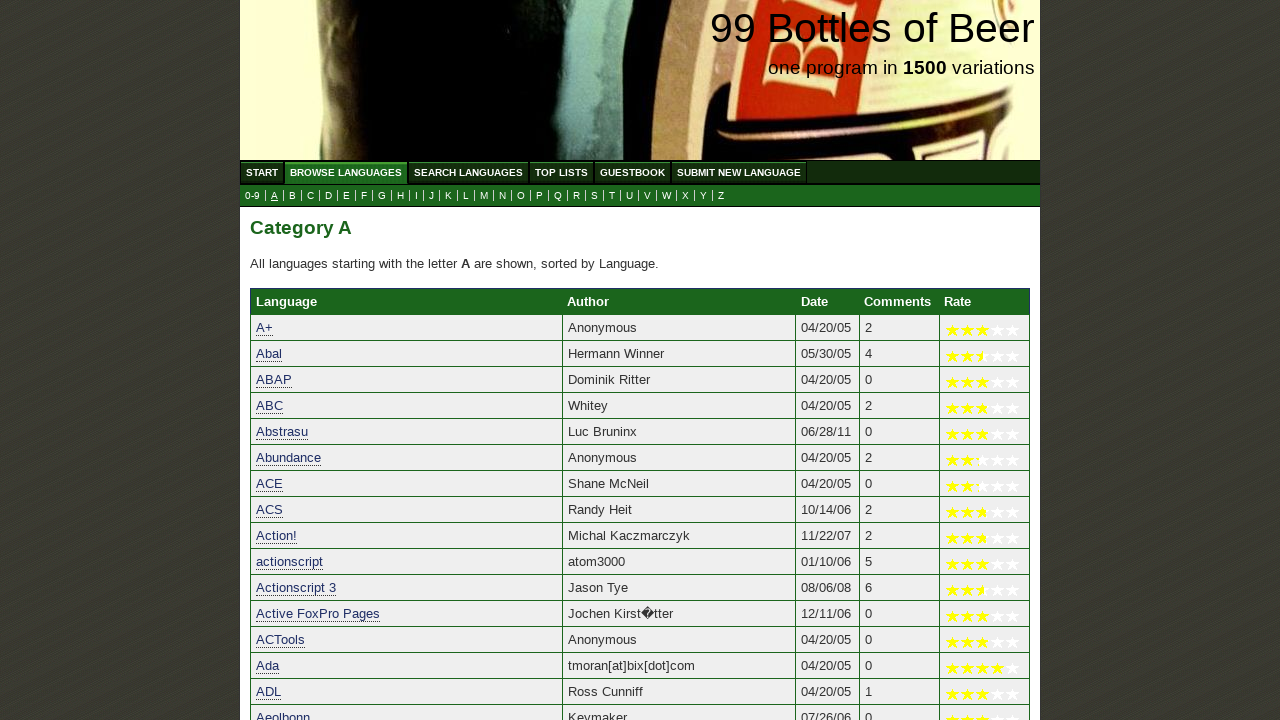

Verified that 'Argh!' starts with 'a'
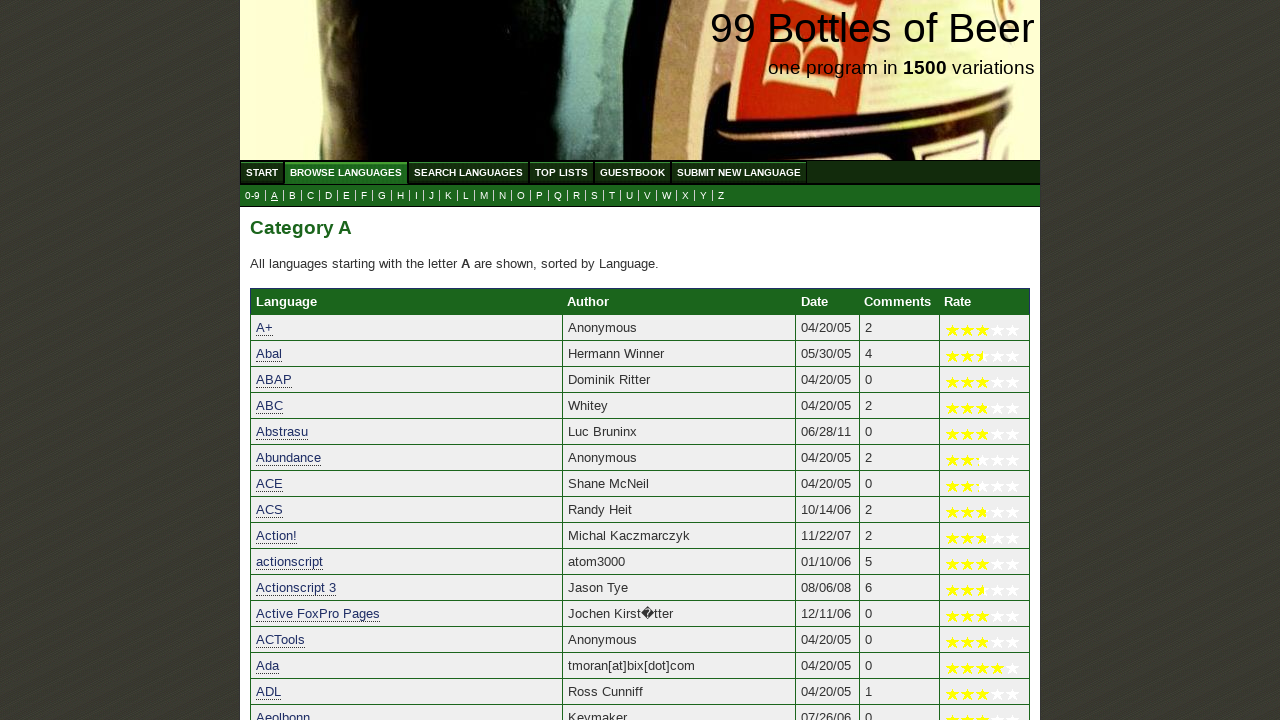

Verified that 'ArrowLISP' starts with 'a'
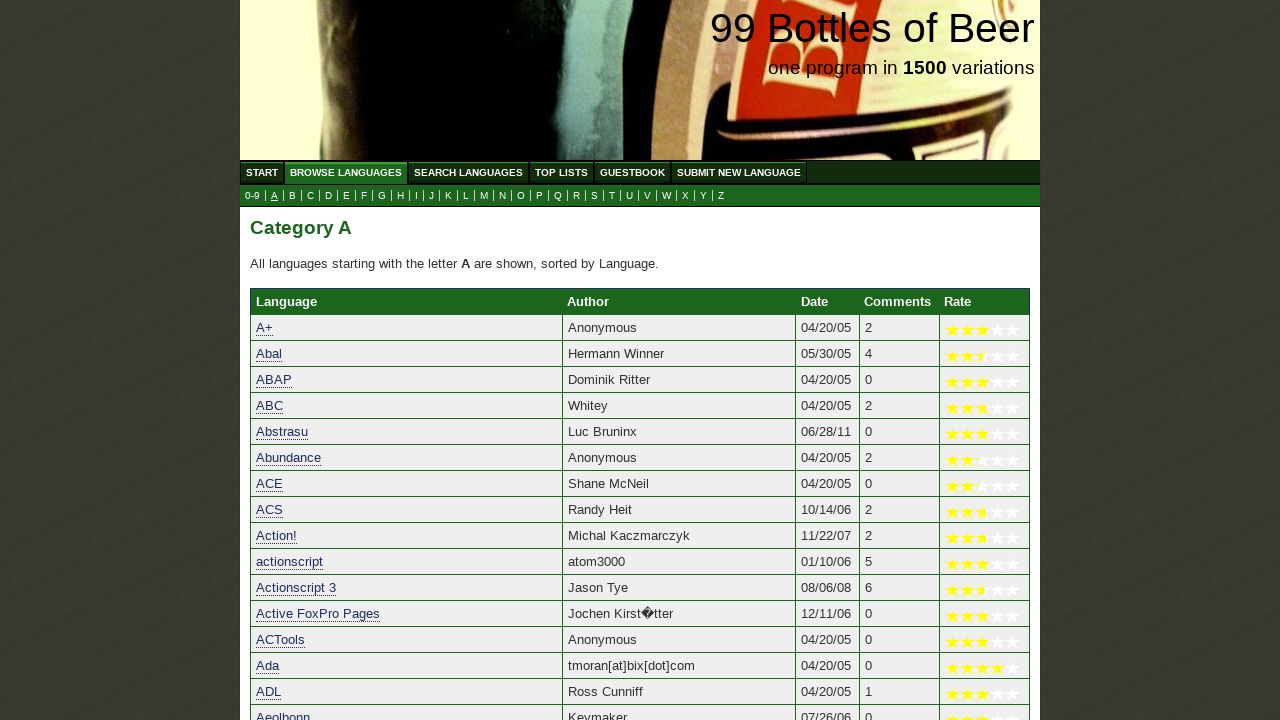

Verified that 'AS' starts with 'a'
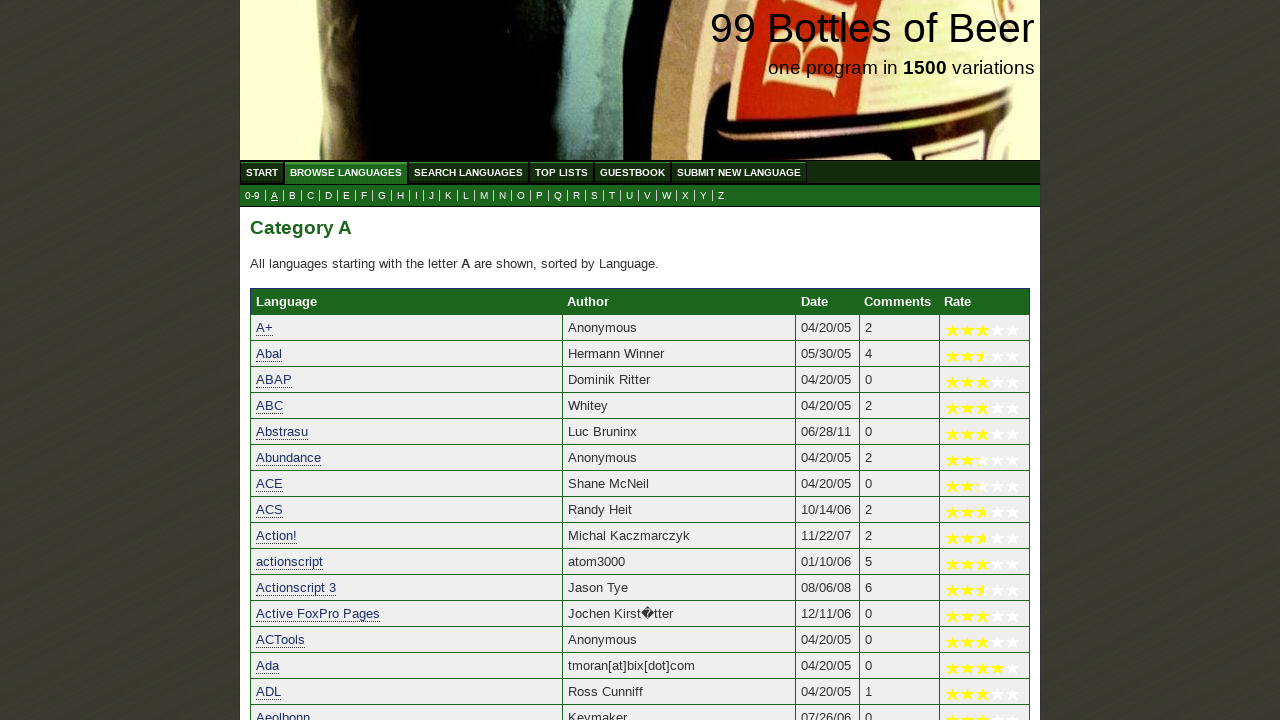

Verified that 'ASHE' starts with 'a'
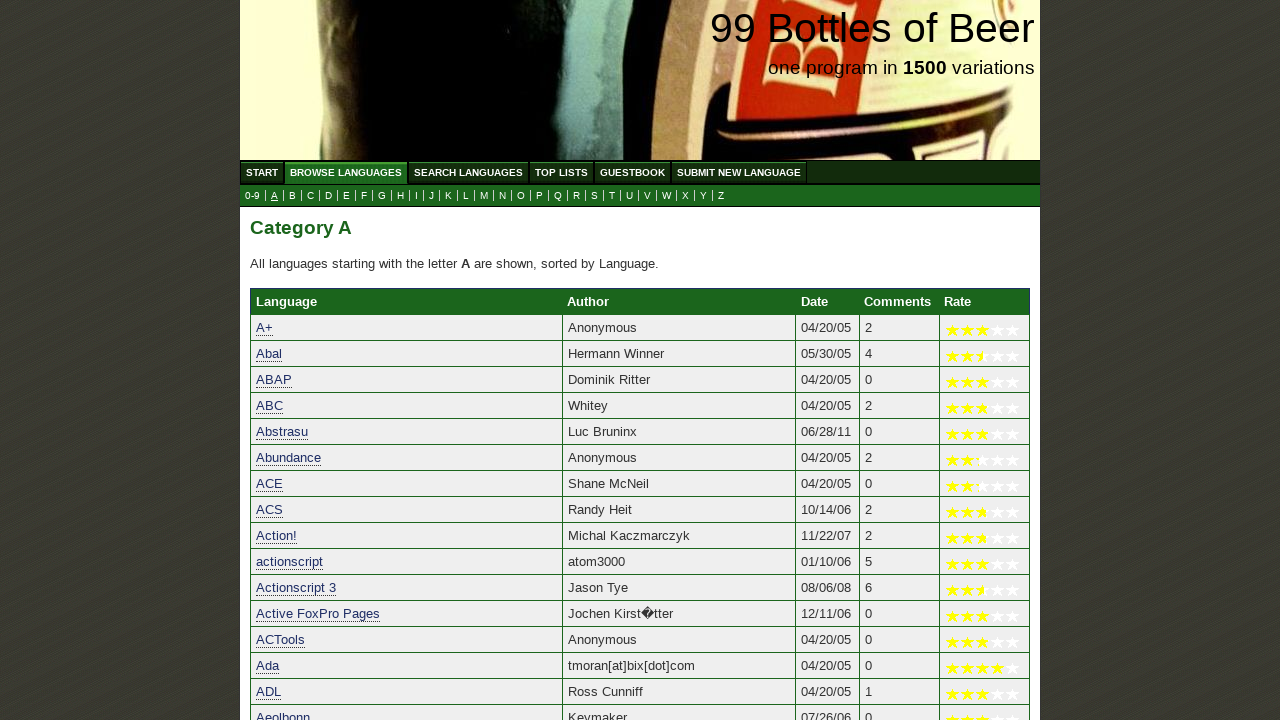

Verified that 'ASIC' starts with 'a'
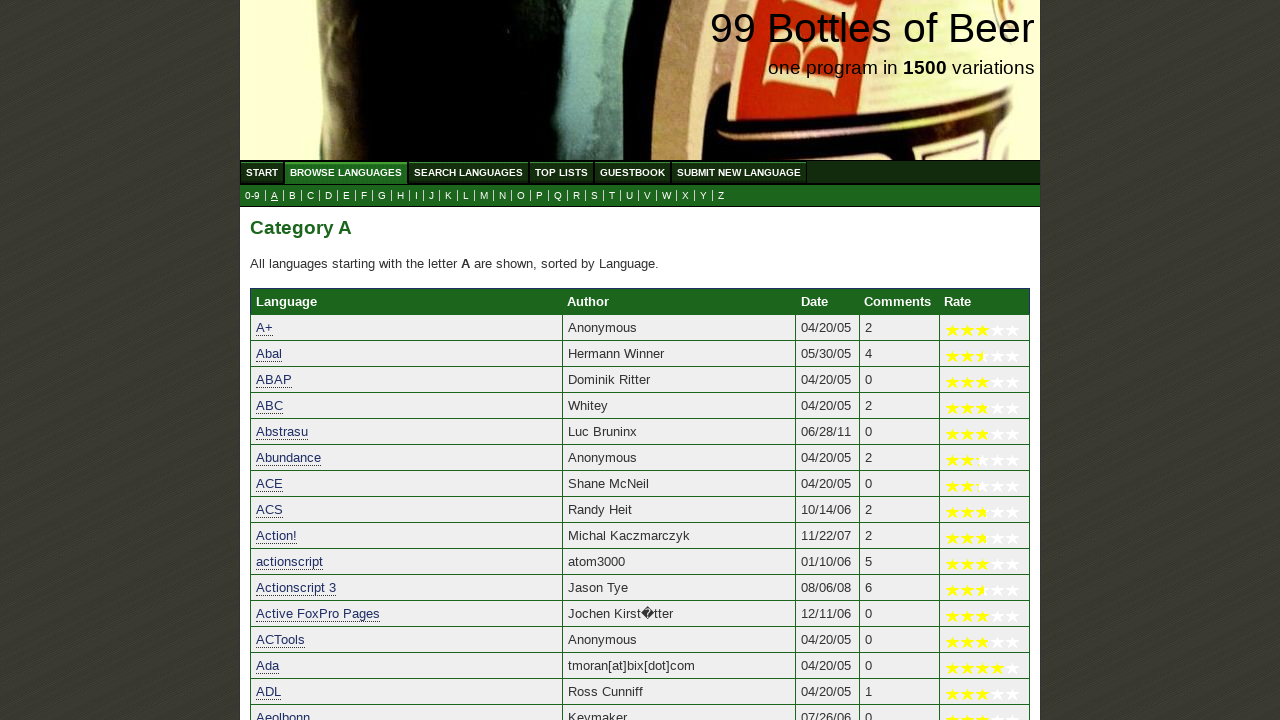

Verified that 'ASM-x86' starts with 'a'
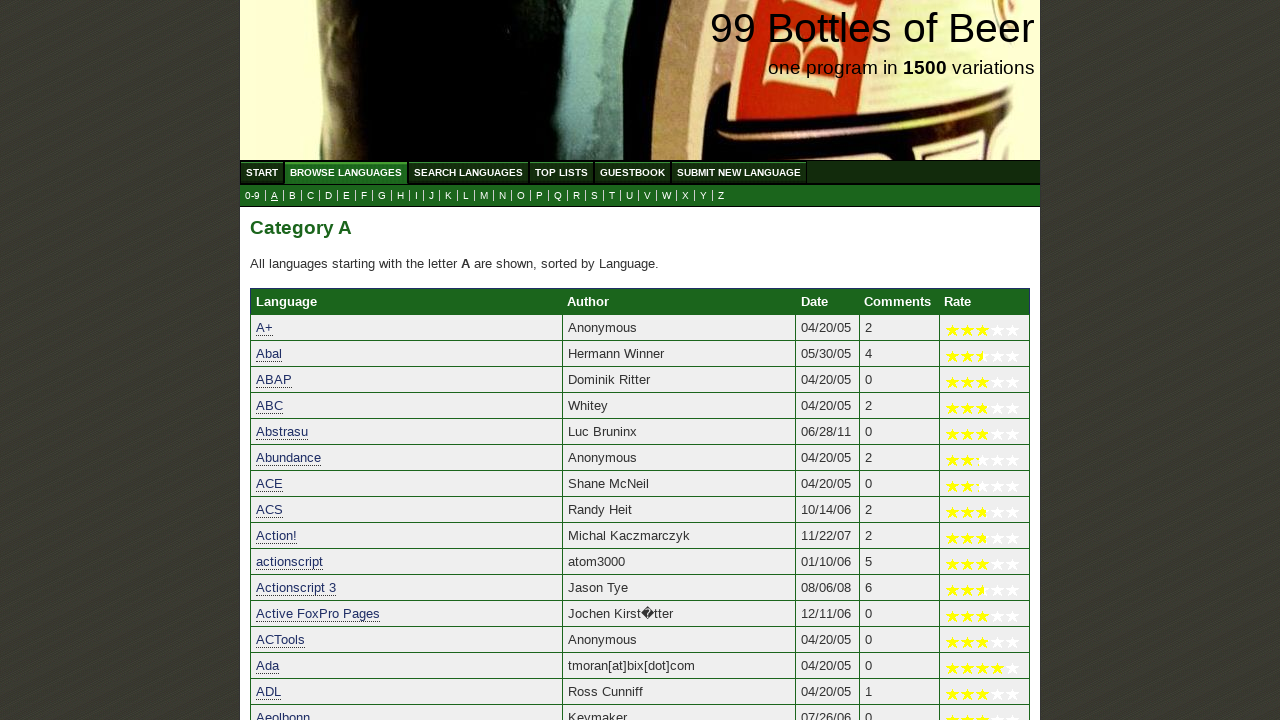

Verified that 'AsmL/NET' starts with 'a'
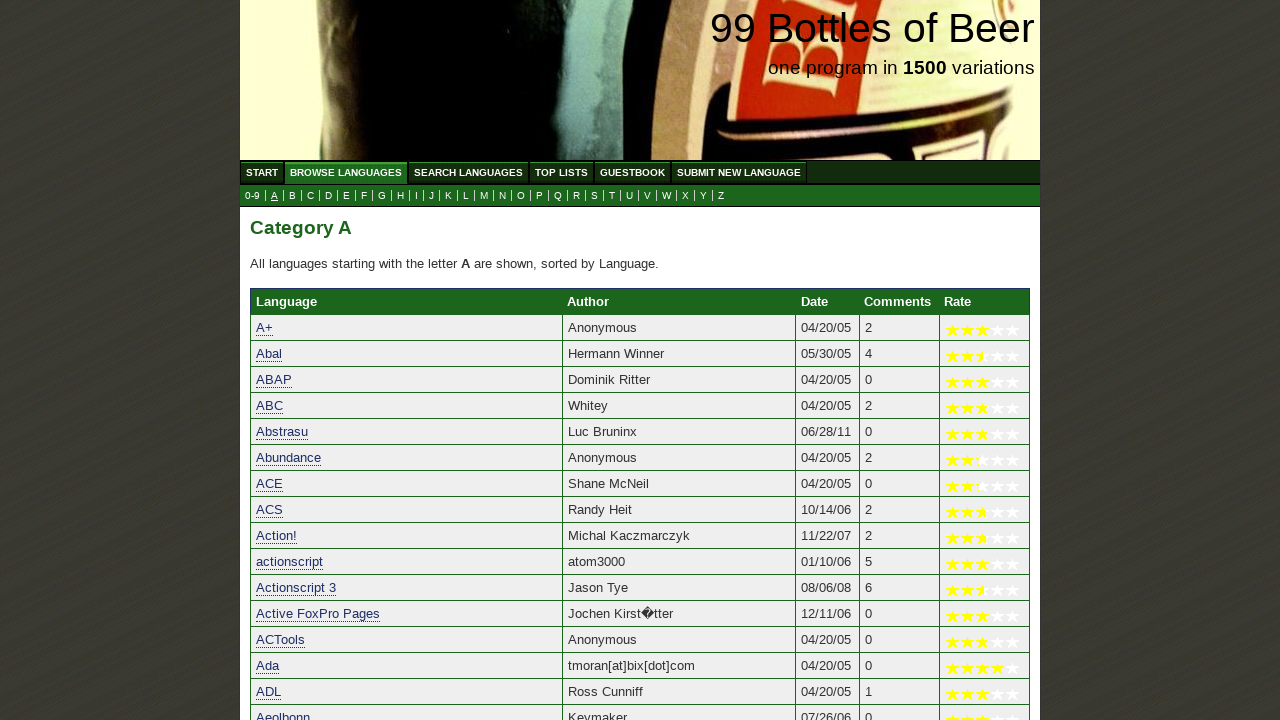

Verified that 'ASP' starts with 'a'
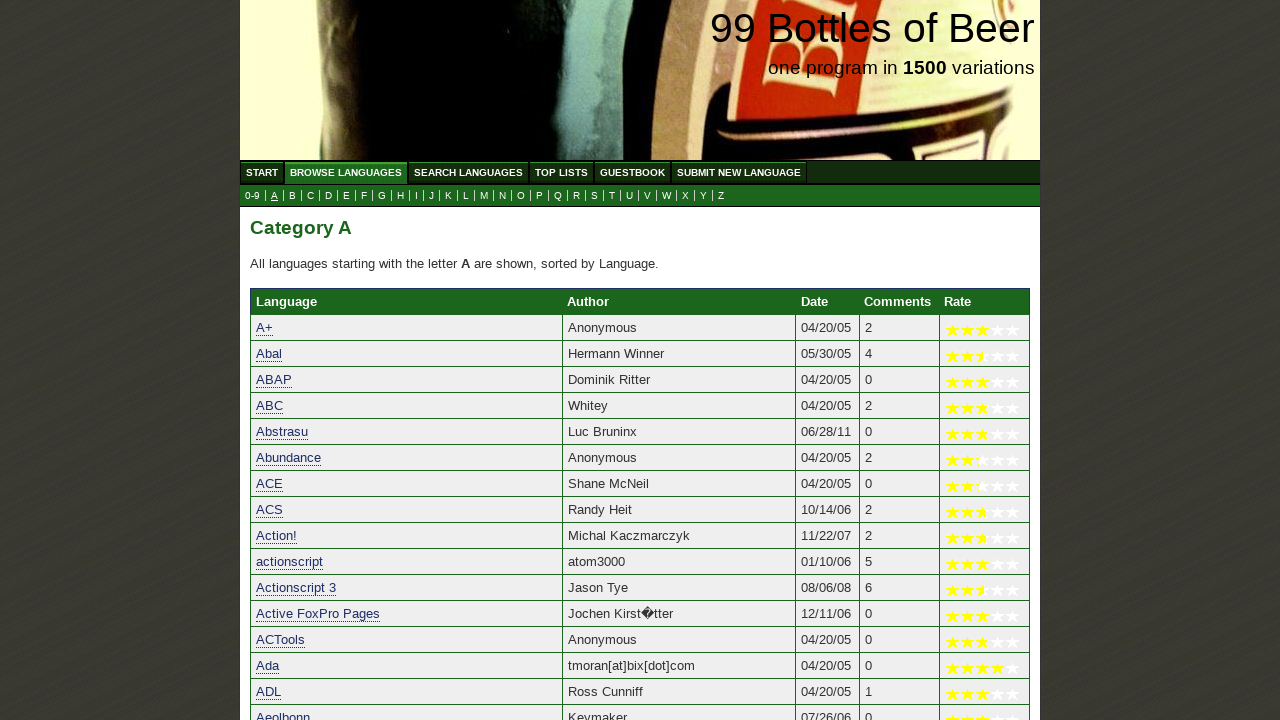

Verified that 'Aspect' starts with 'a'
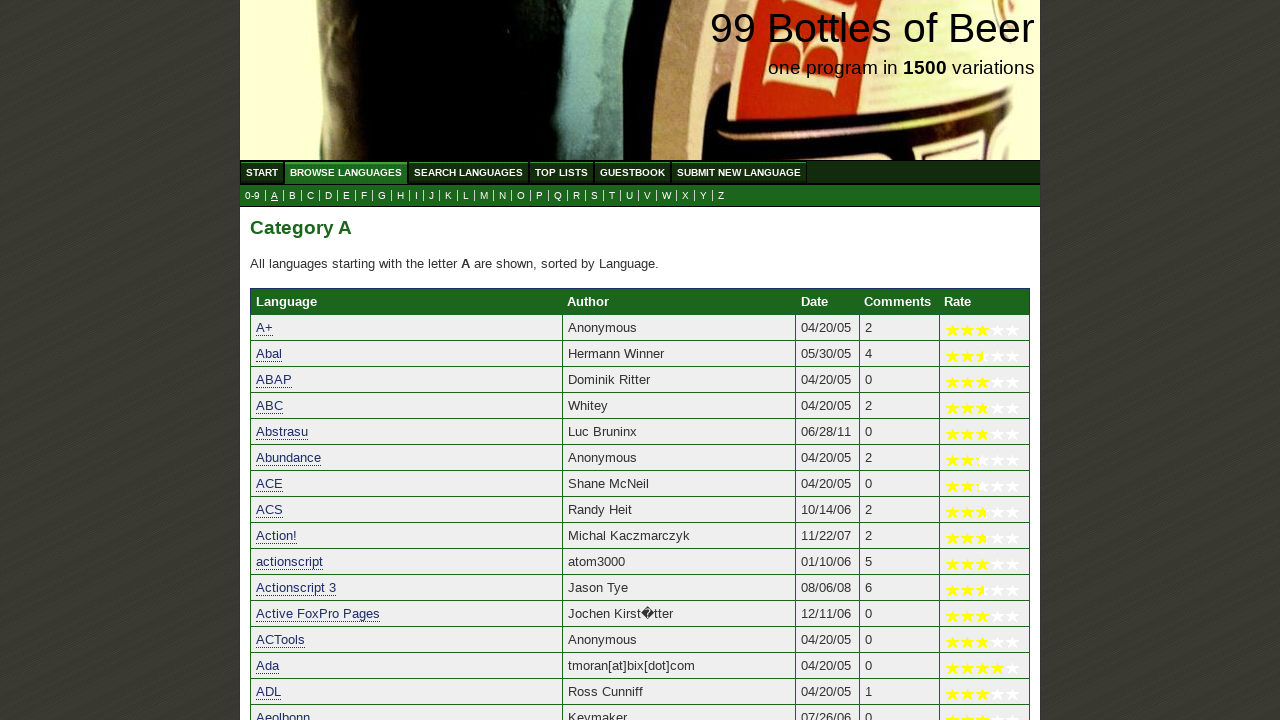

Verified that 'AspectJ' starts with 'a'
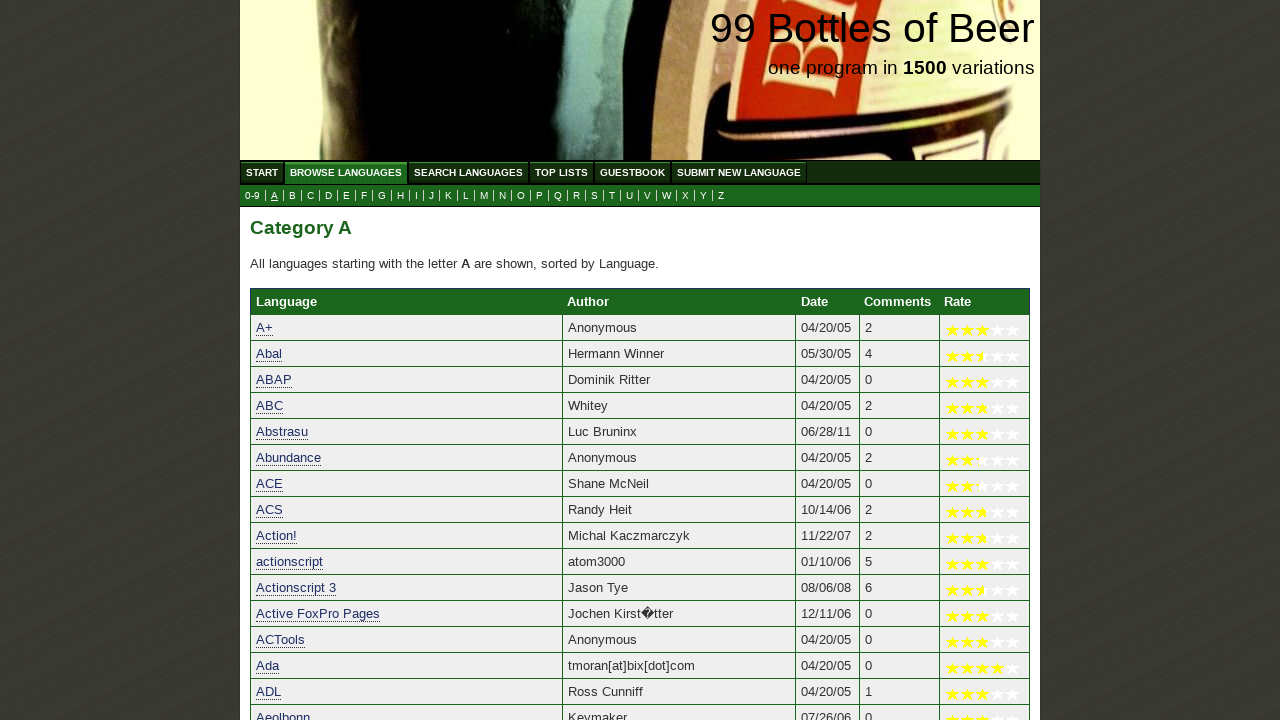

Verified that 'Assembler' starts with 'a'
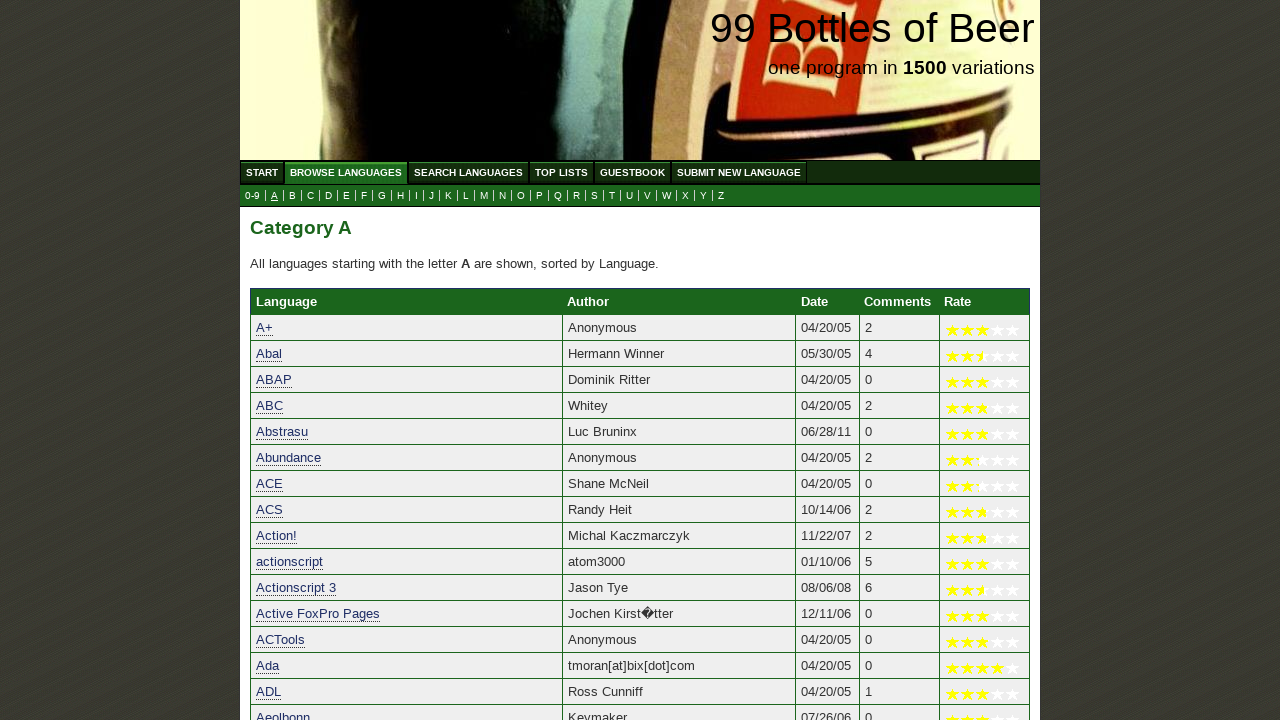

Verified that 'Assembler (1401 Autocoder)' starts with 'a'
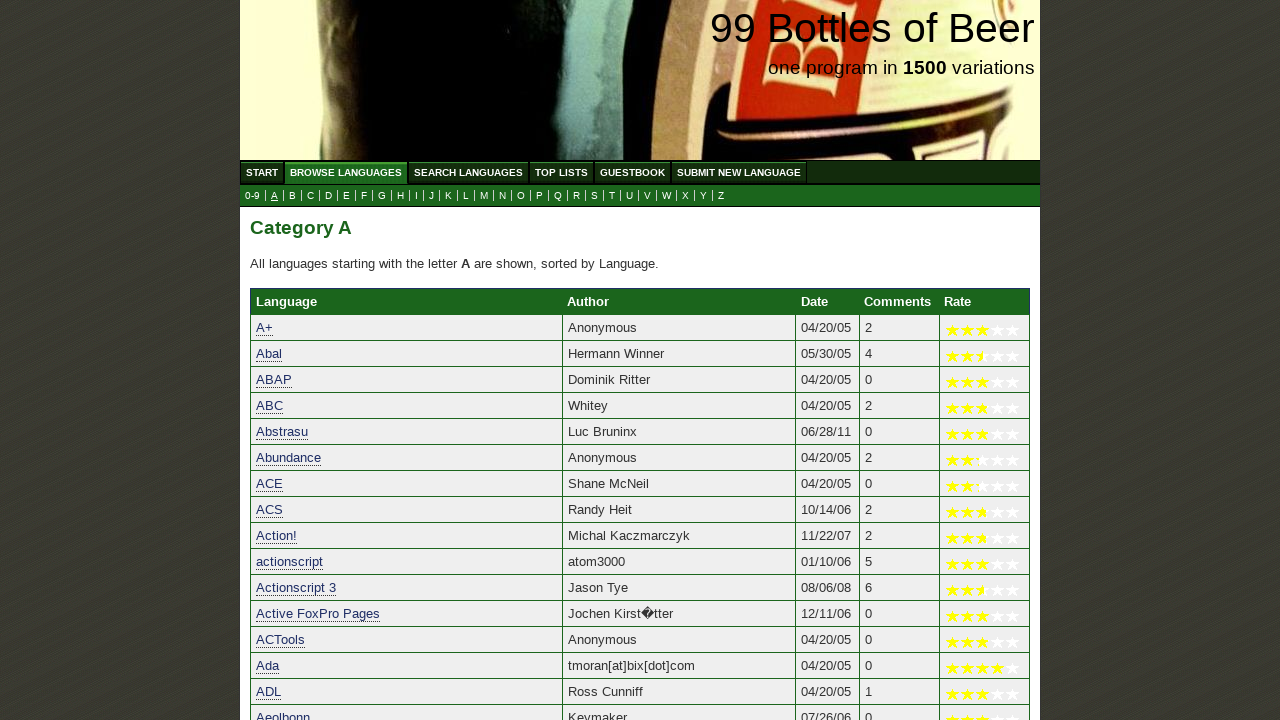

Verified that 'Assembler (6510)' starts with 'a'
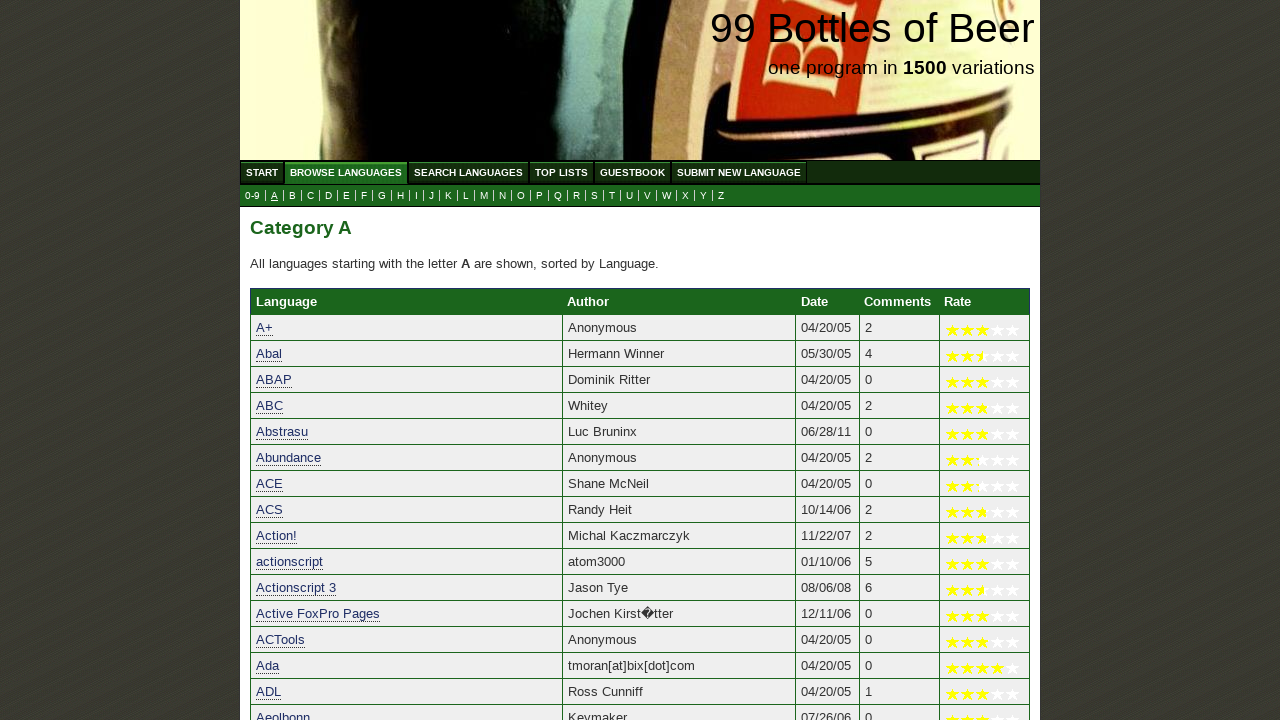

Verified that 'Assembler (68K)' starts with 'a'
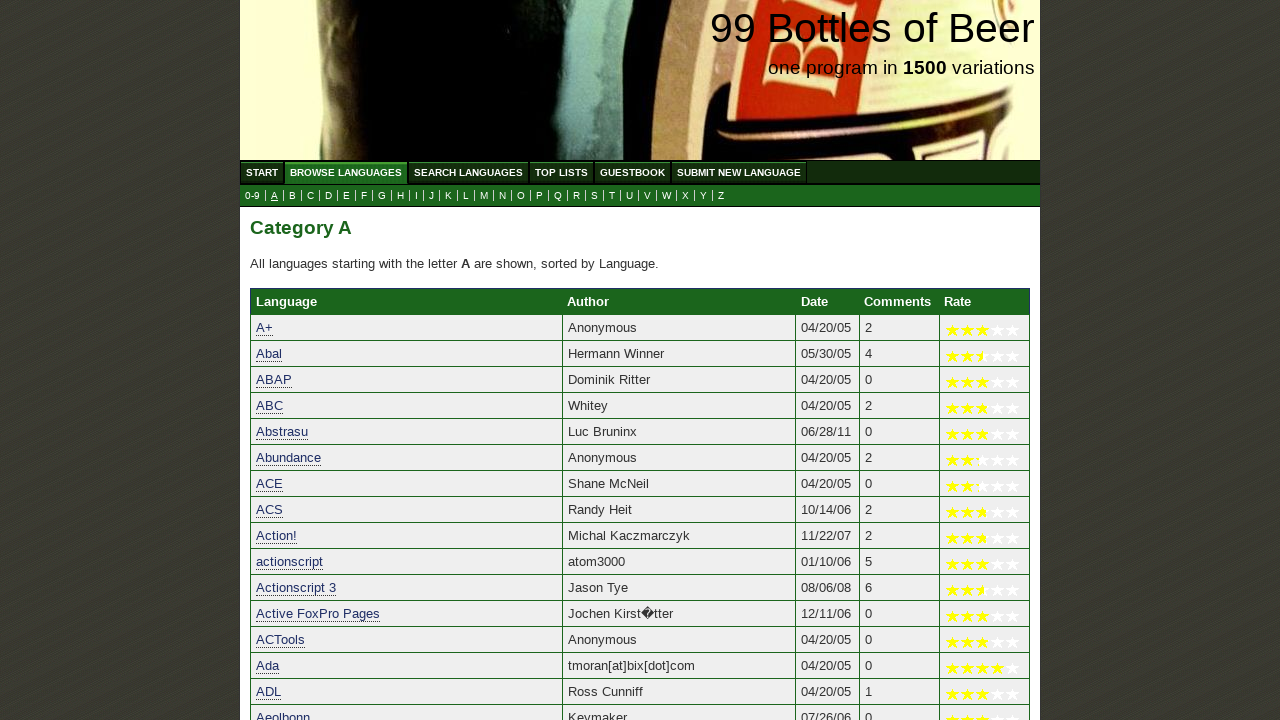

Verified that 'Assembler (8051)' starts with 'a'
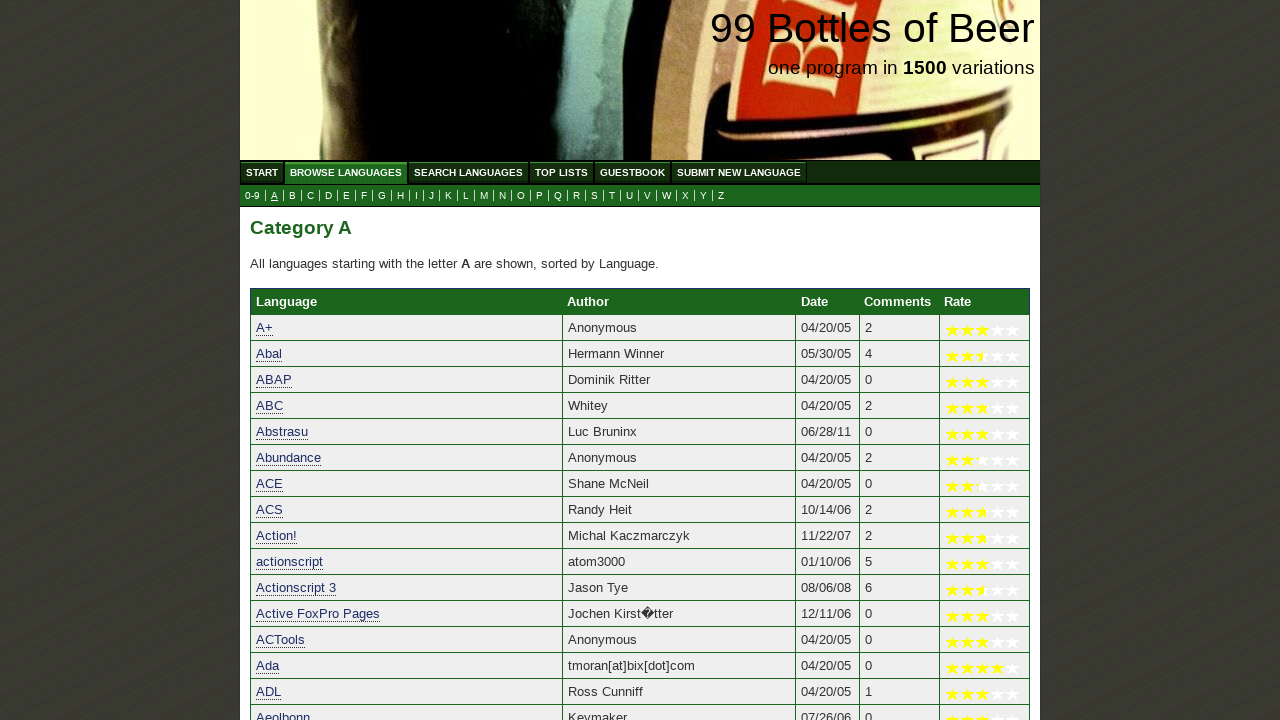

Verified that 'Assembler (8080)' starts with 'a'
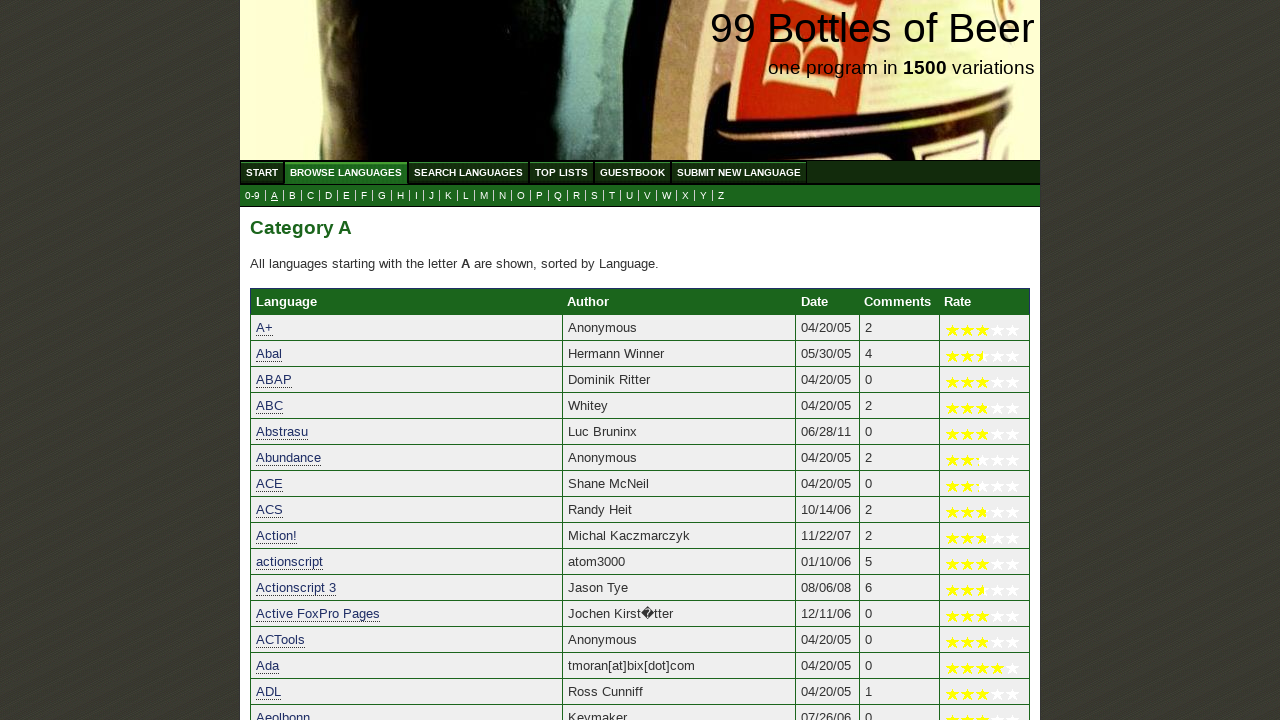

Verified that 'Assembler (8080/8085)' starts with 'a'
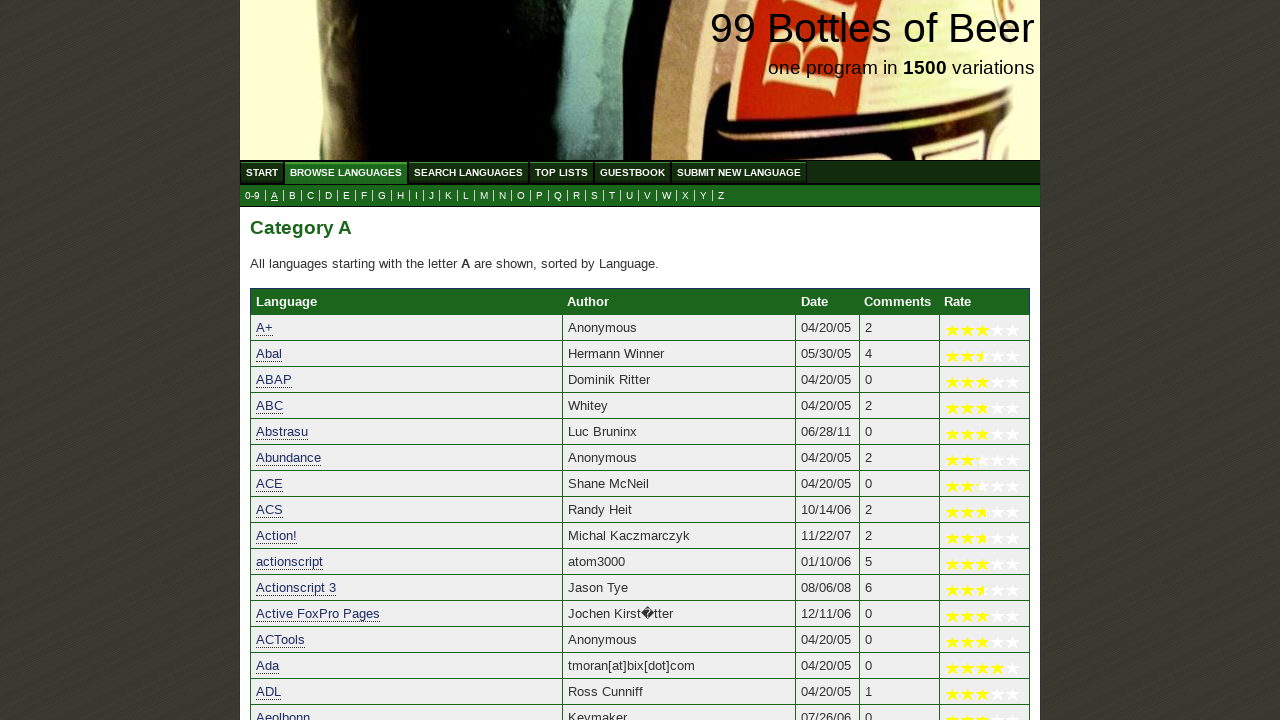

Verified that 'Assembler (AMD64)' starts with 'a'
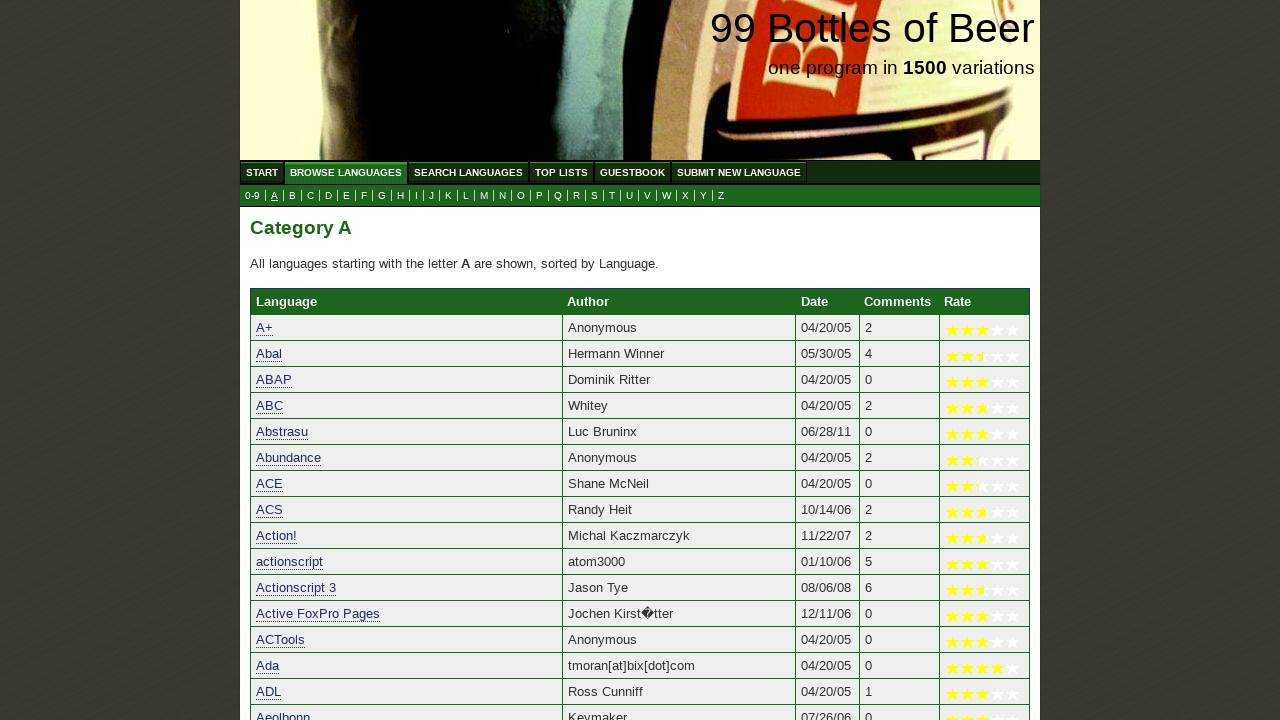

Verified that 'Assembler (ARM)' starts with 'a'
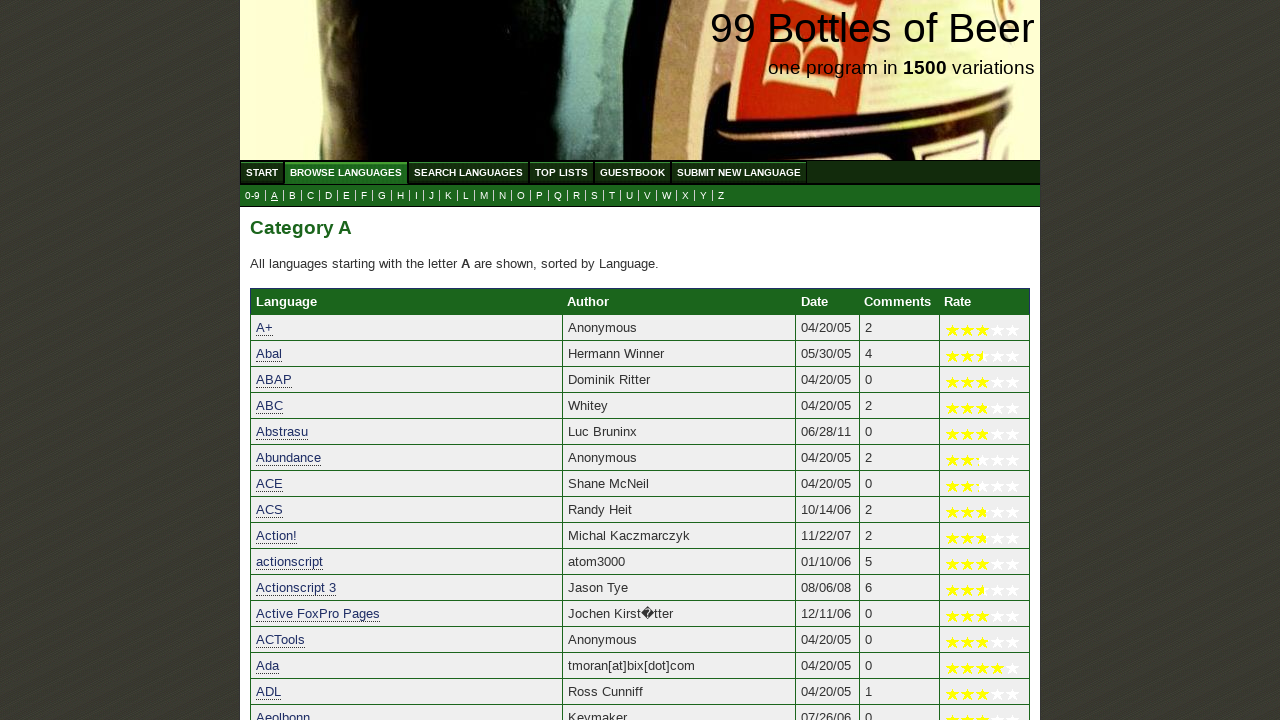

Verified that 'Assembler (DEC PDP-11)' starts with 'a'
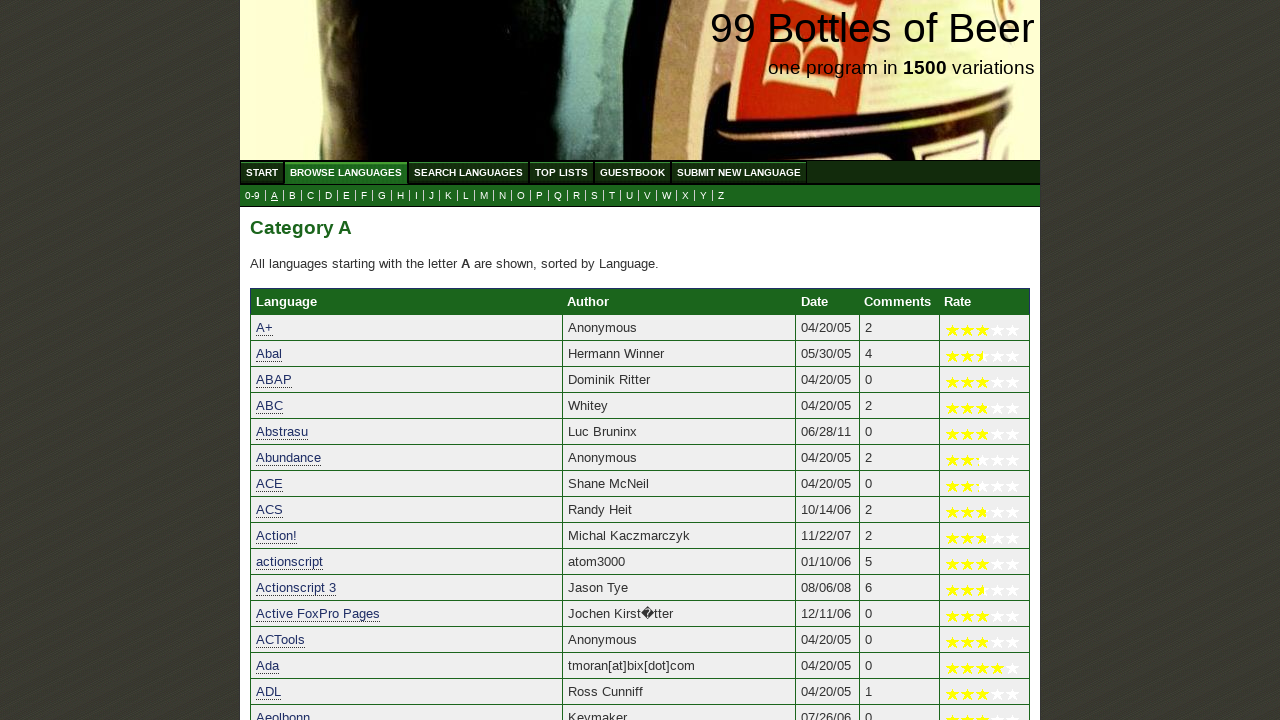

Verified that 'Assembler (DEC VAX)' starts with 'a'
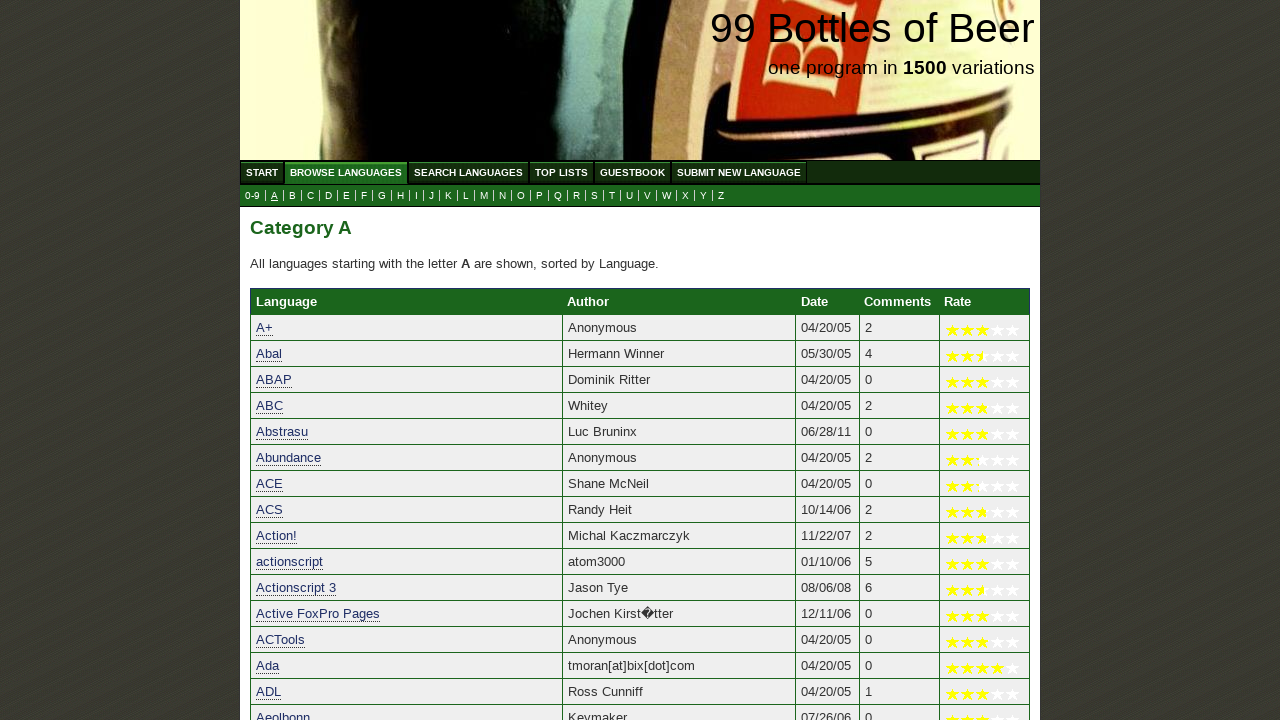

Verified that 'Assembler (EDSAC)' starts with 'a'
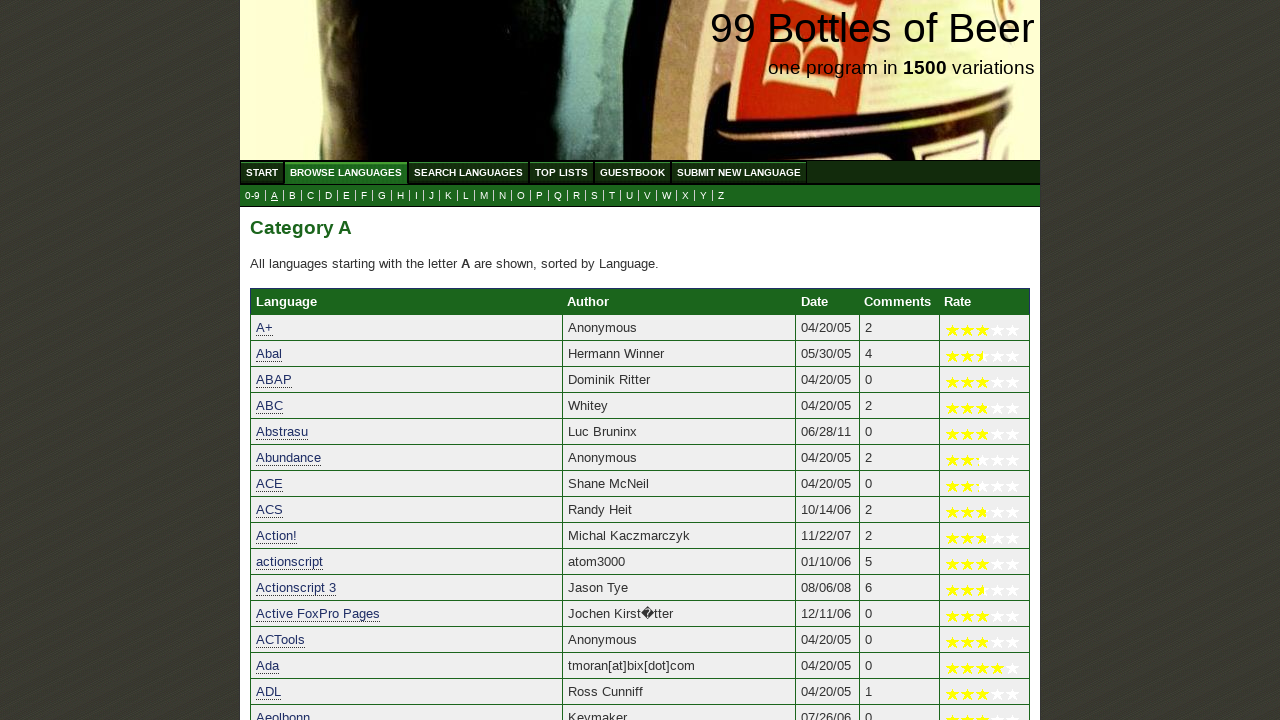

Verified that 'Assembler (Intel 8086)' starts with 'a'
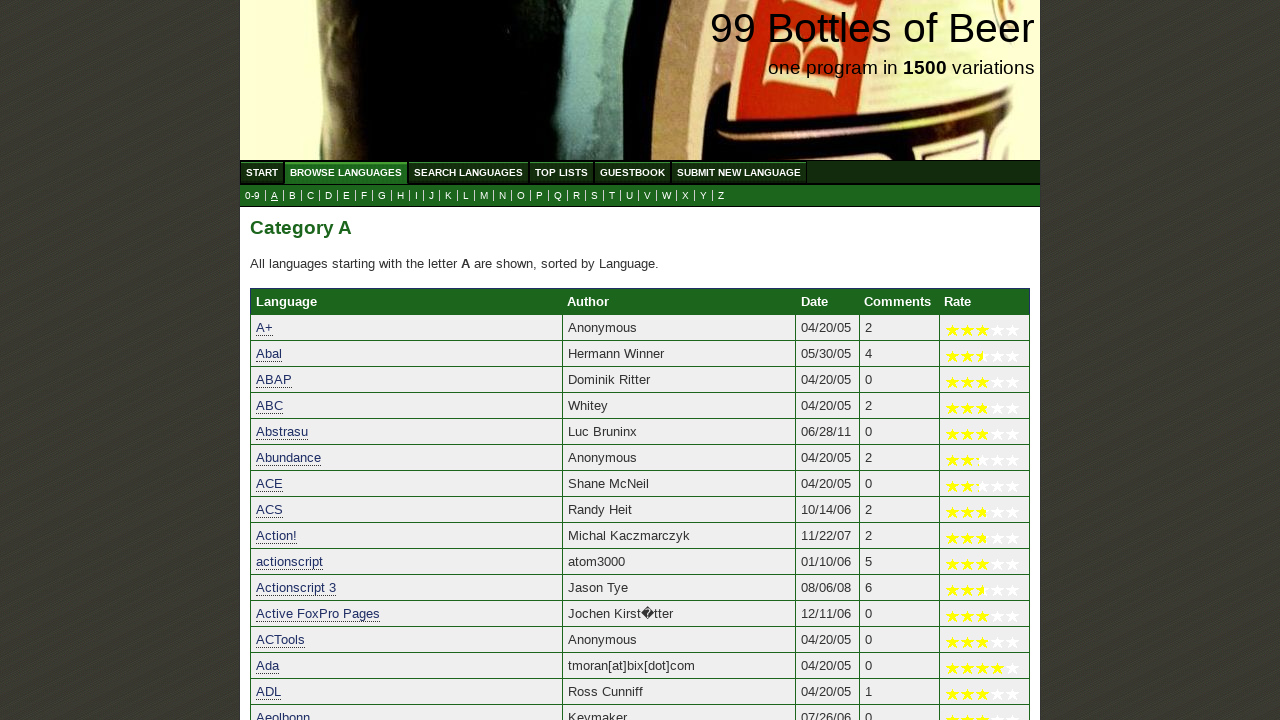

Verified that 'Assembler (Intel x86)' starts with 'a'
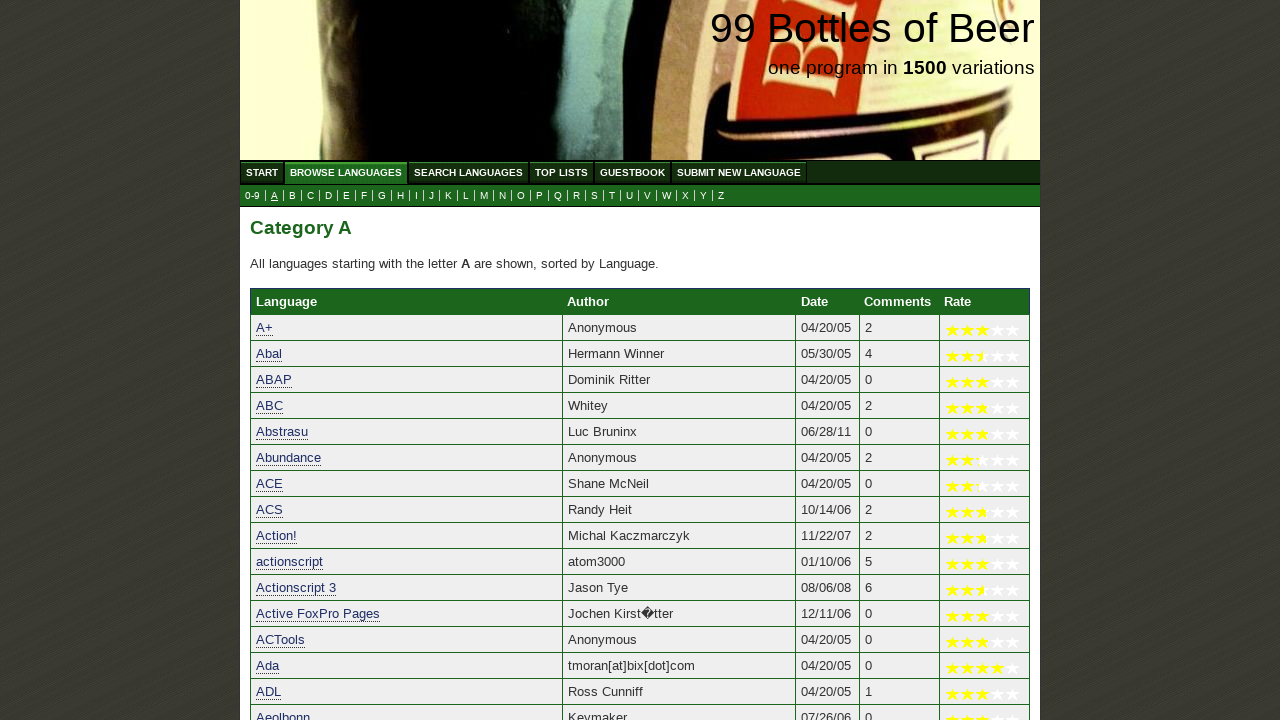

Verified that 'Assembler (MIPS)' starts with 'a'
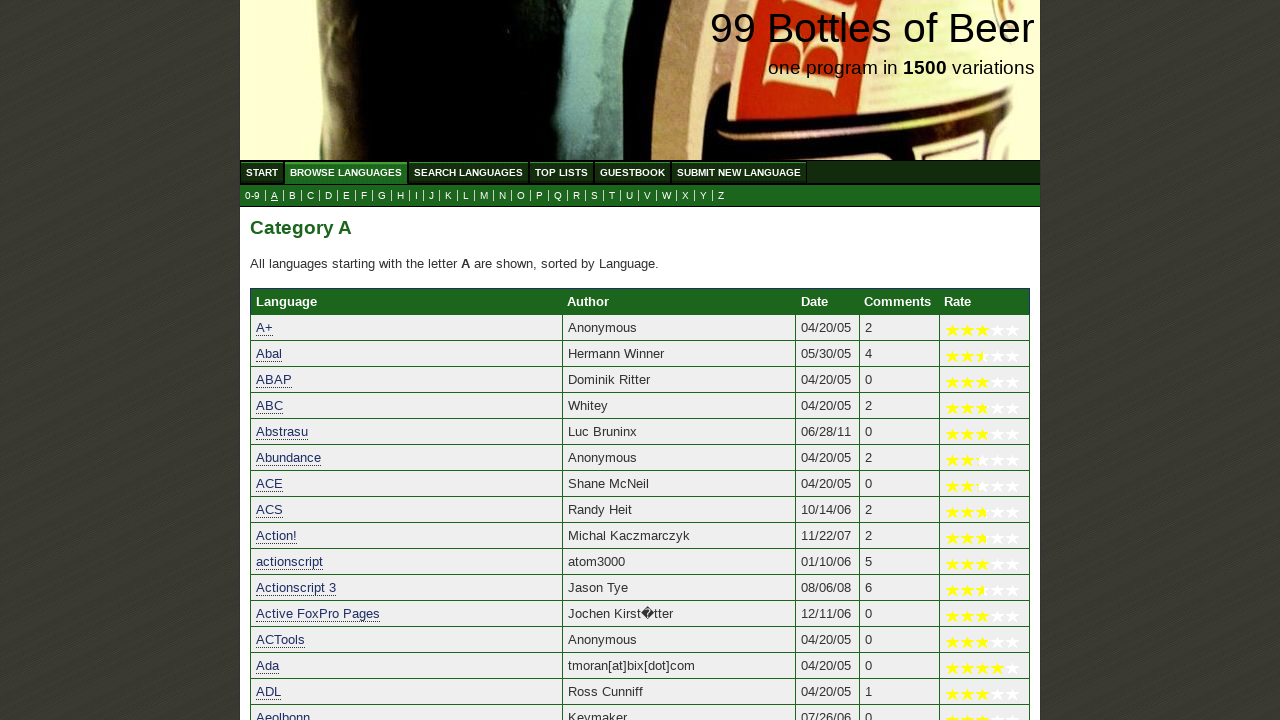

Verified that 'Assembler (motorola 6809)' starts with 'a'
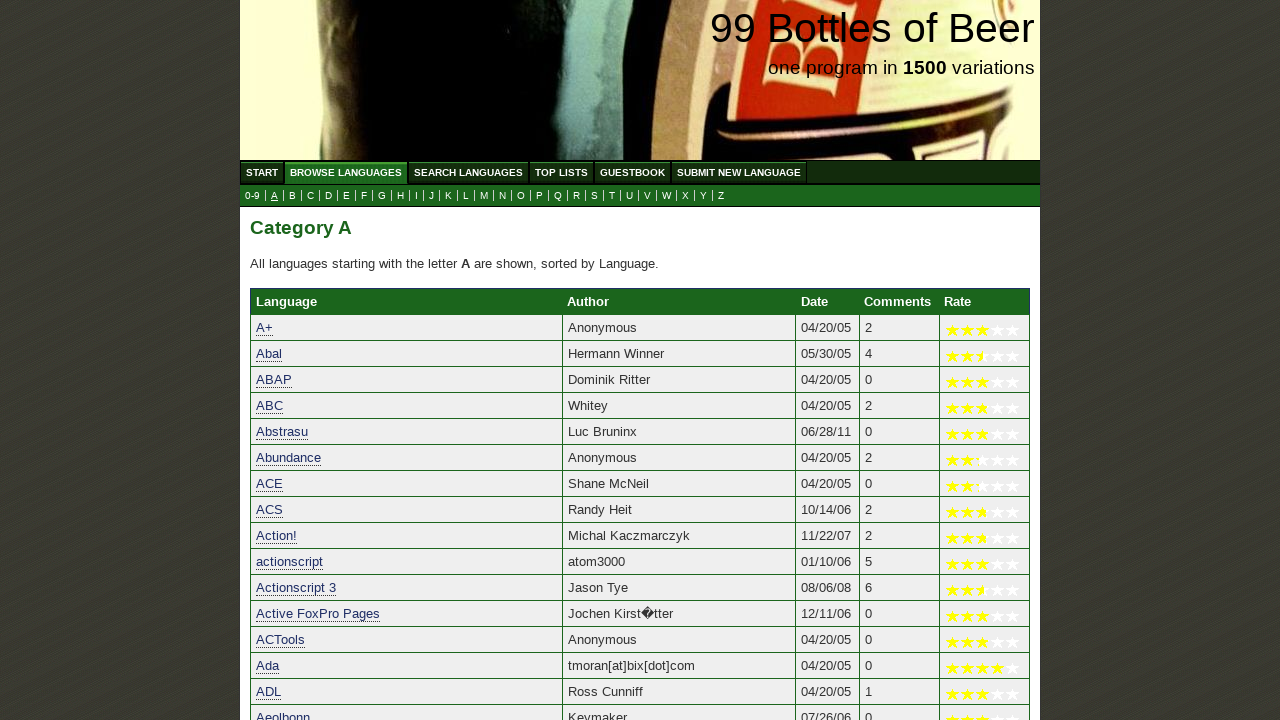

Verified that 'Assembler (PA-RISC)' starts with 'a'
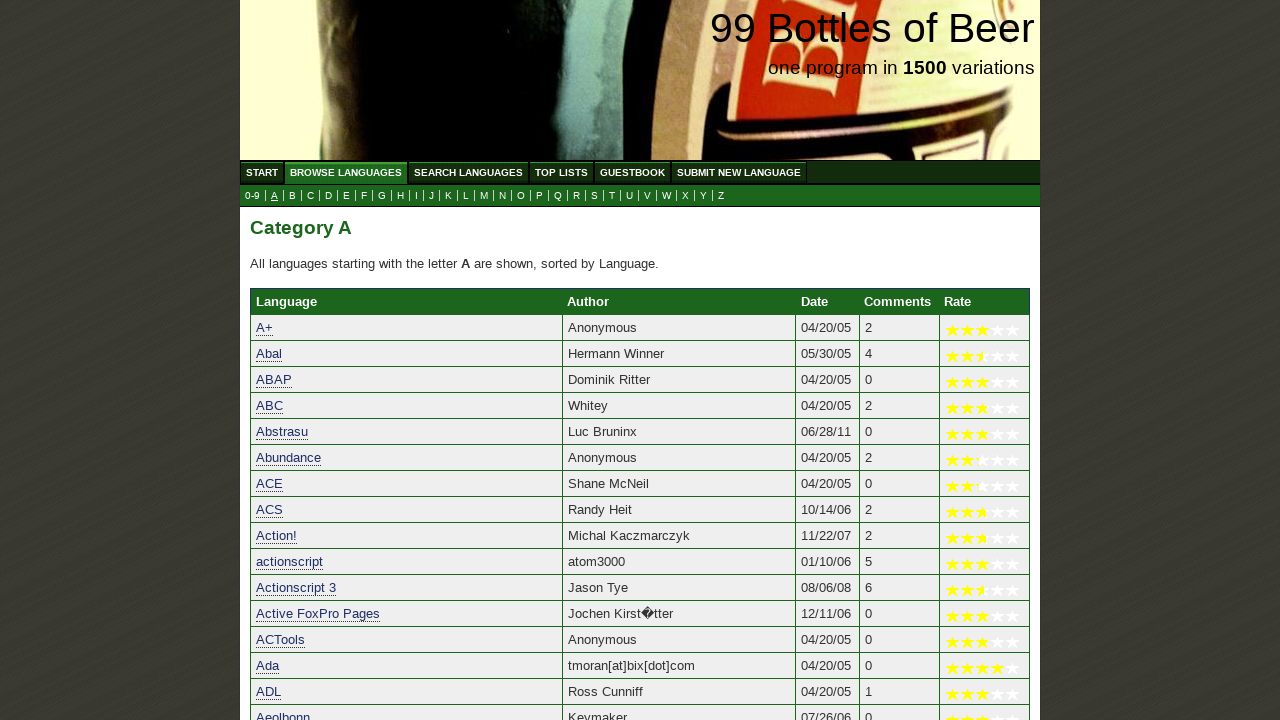

Verified that 'Assembler (PIC/14bit)' starts with 'a'
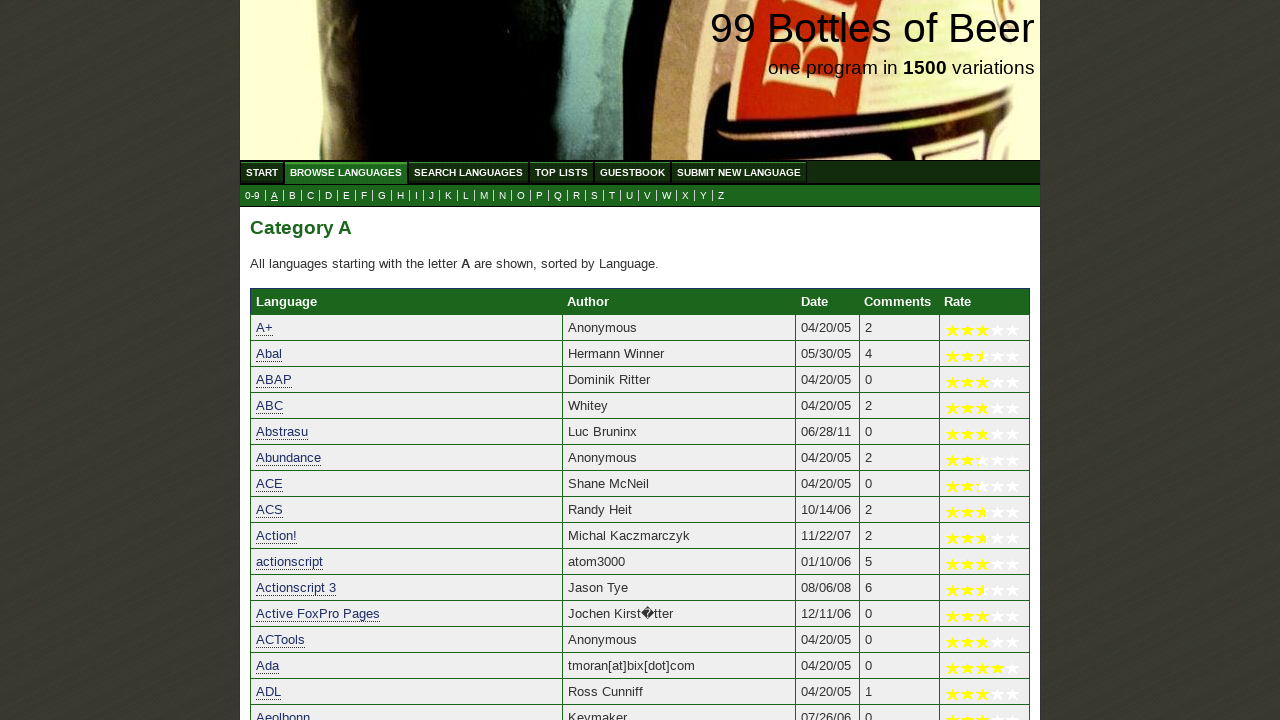

Verified that 'Assembler (PowerPC)' starts with 'a'
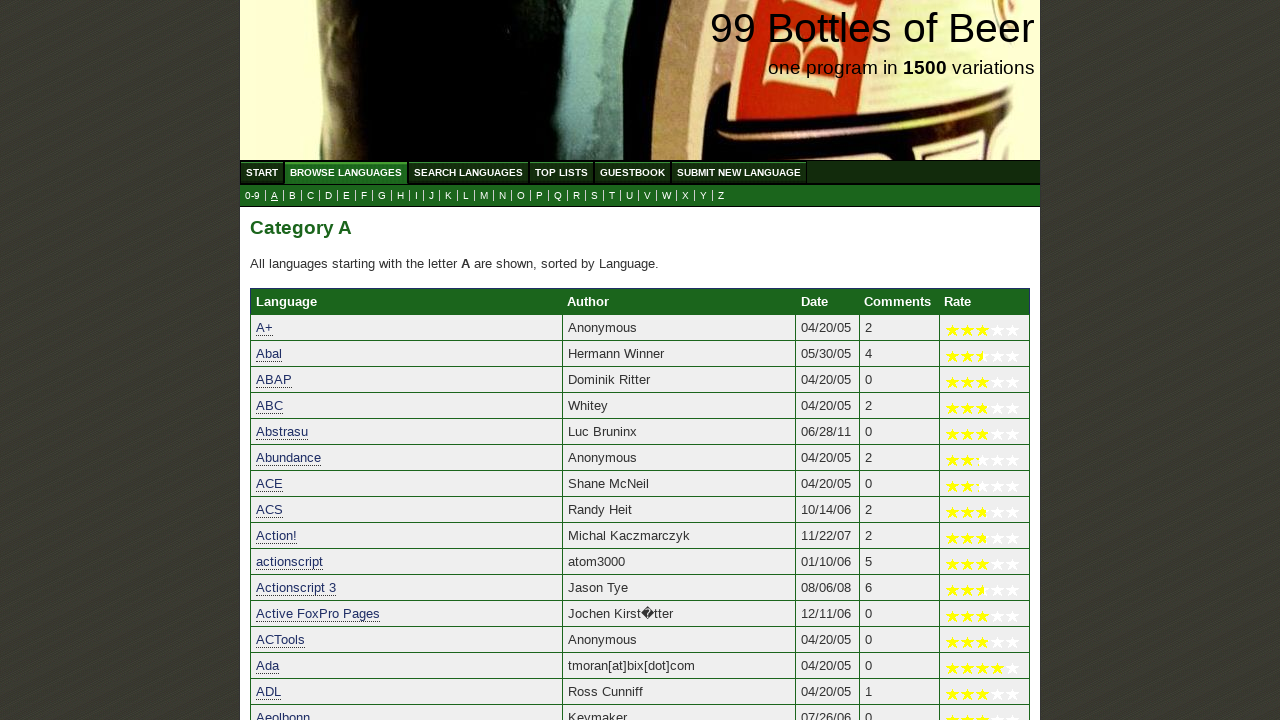

Verified that 'Assembler (S/390)' starts with 'a'
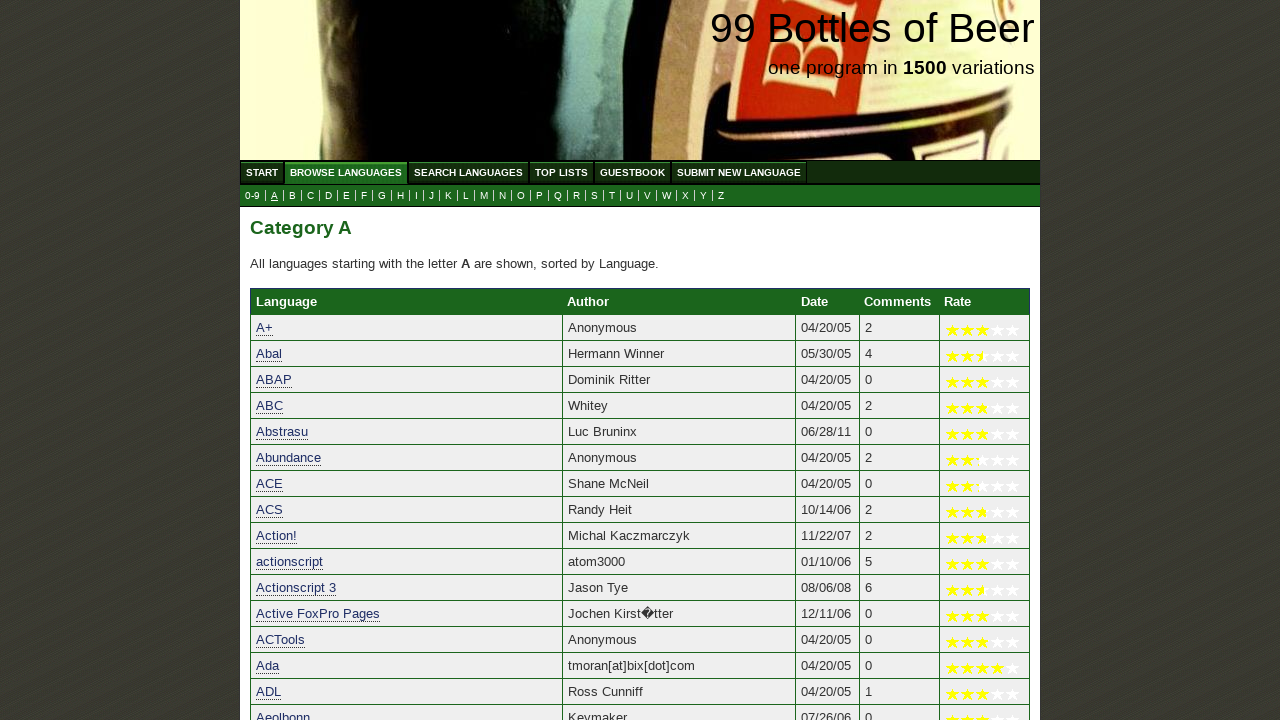

Verified that 'Assembler (Singer Friden System 10)' starts with 'a'
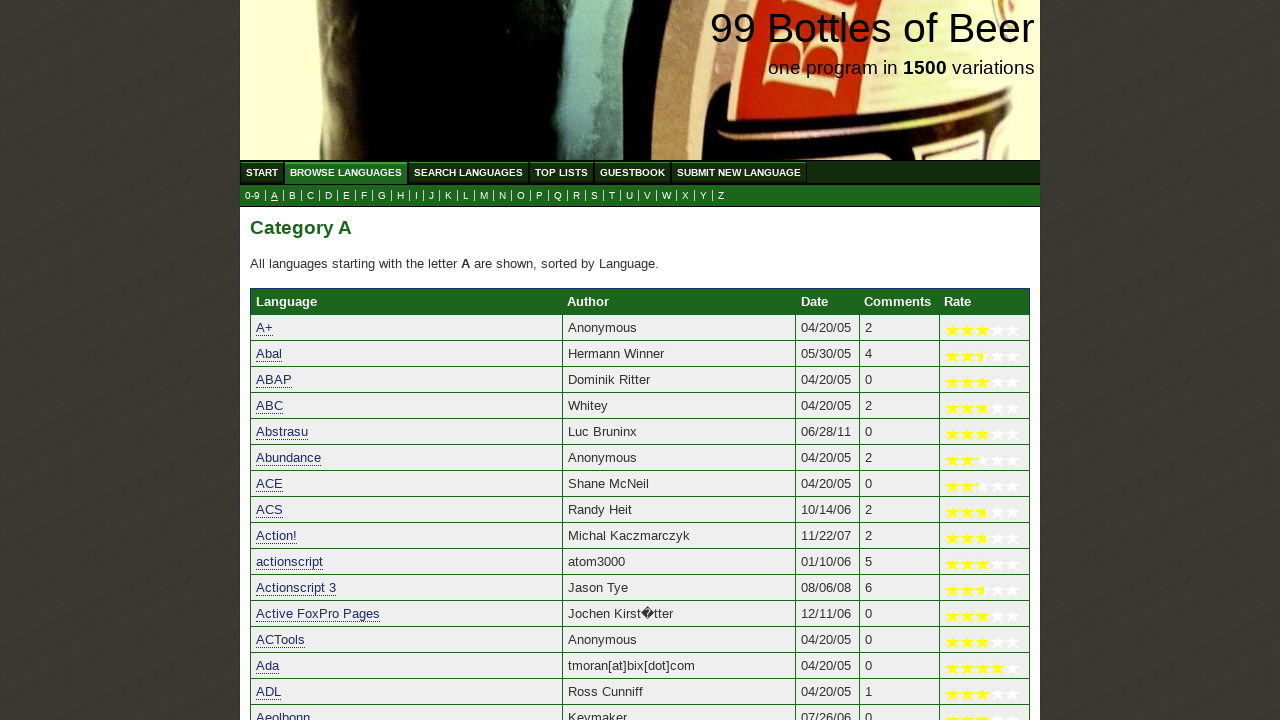

Verified that 'Assembler (SPARC)' starts with 'a'
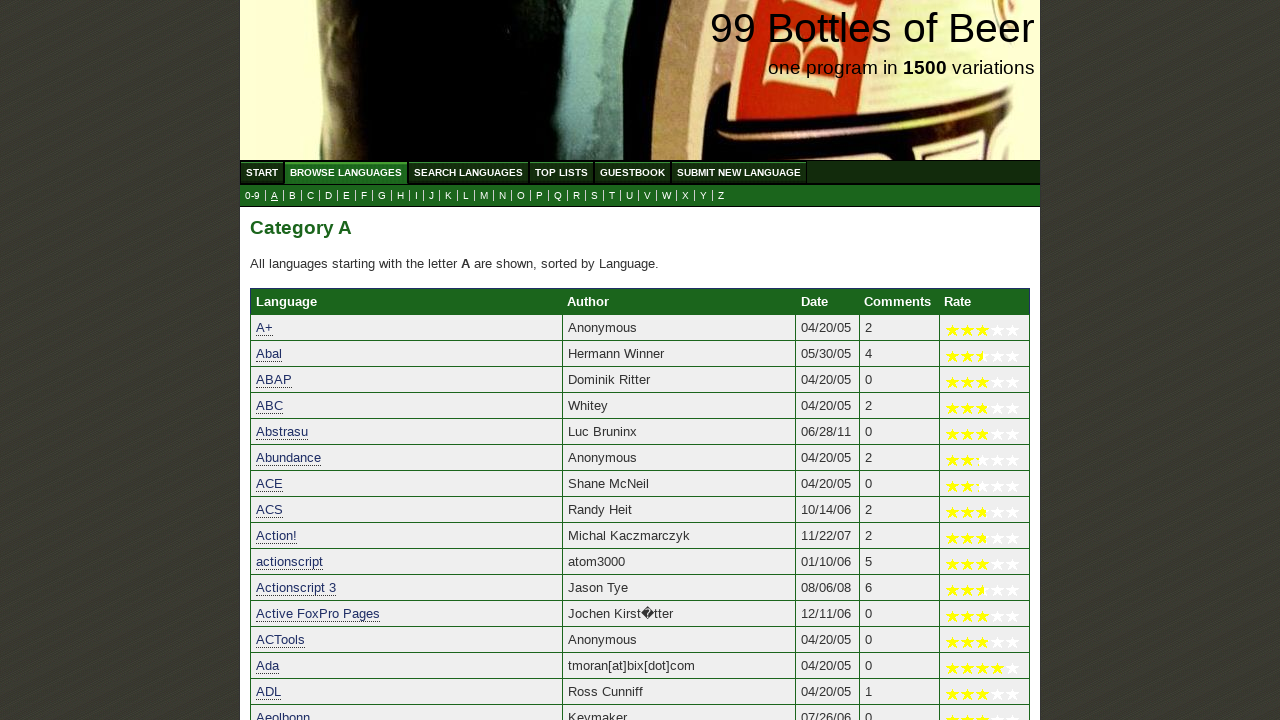

Verified that 'Assembler (System/370)' starts with 'a'
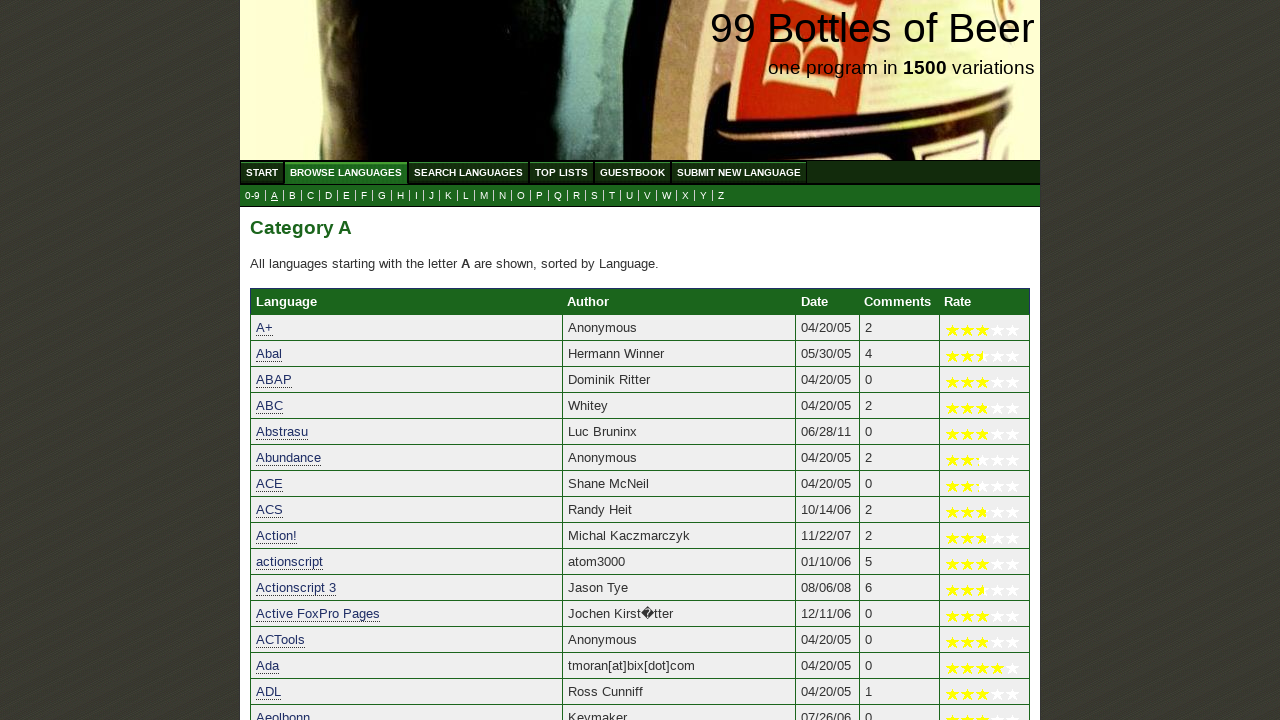

Verified that 'Assembler (UDVM)' starts with 'a'
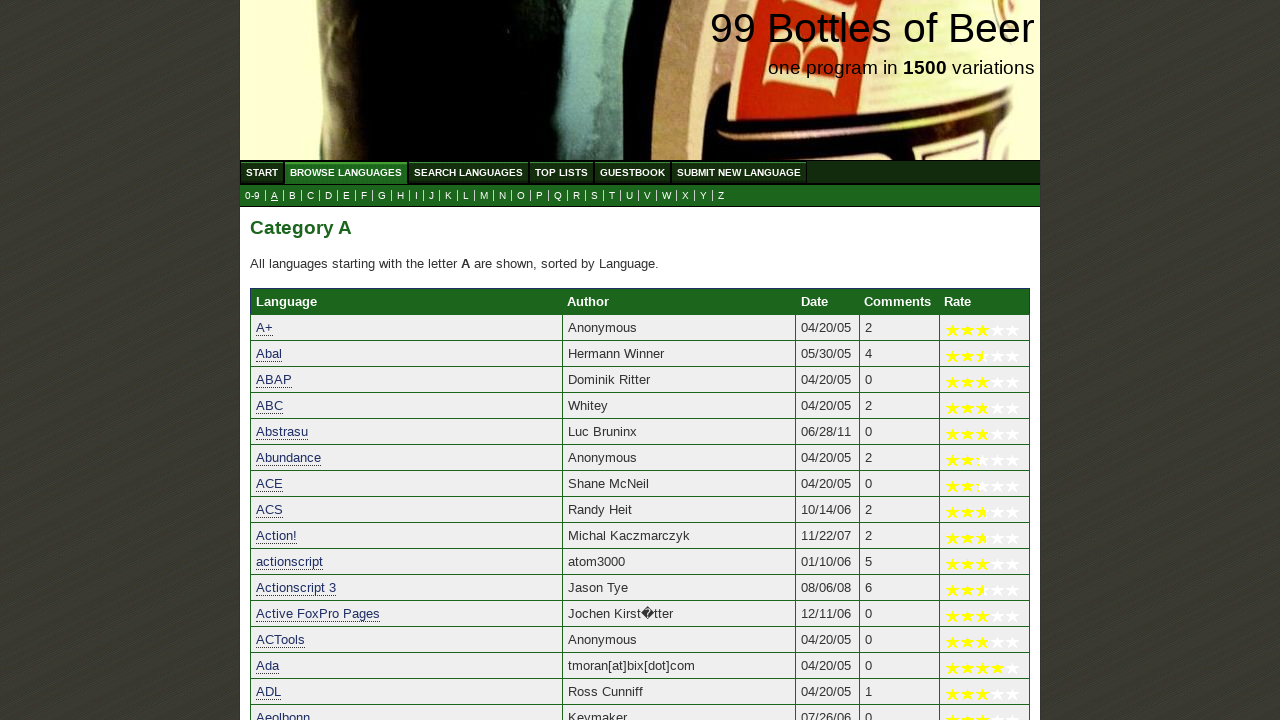

Verified that 'Assembler (Z80)' starts with 'a'
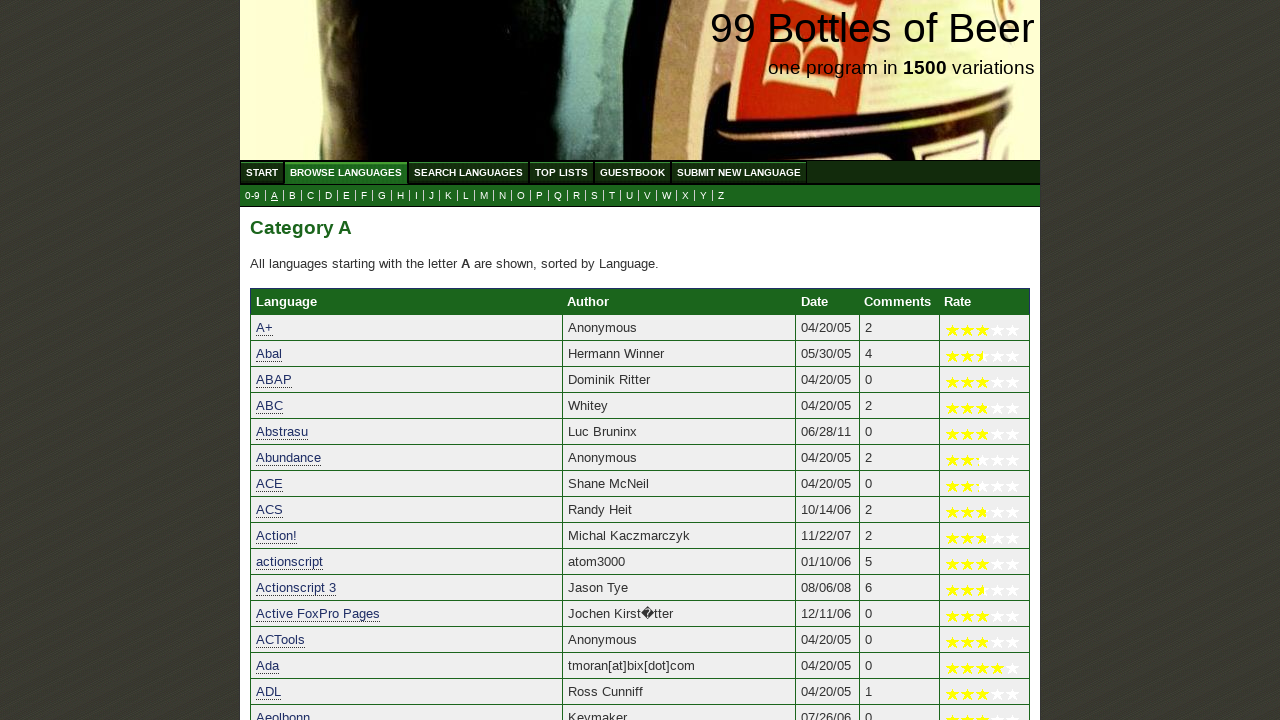

Verified that 'Assembler x86 (TASM Flavour)' starts with 'a'
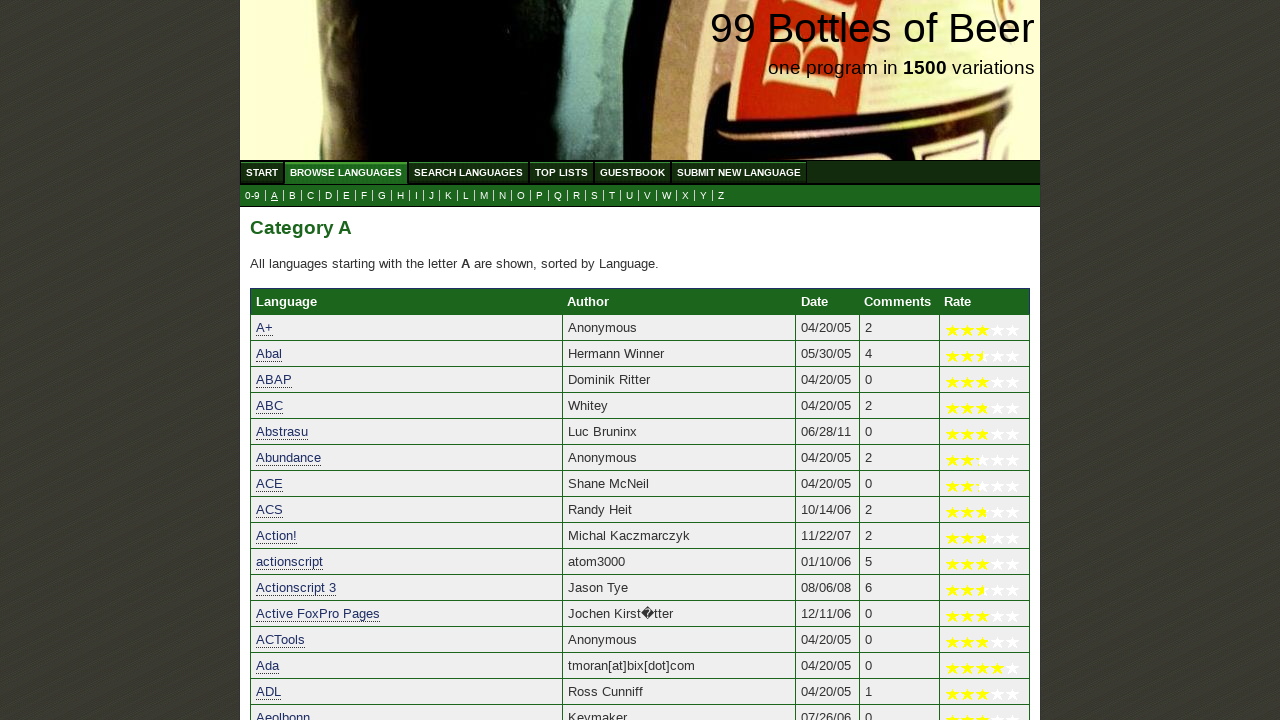

Verified that 'Asterix' starts with 'a'
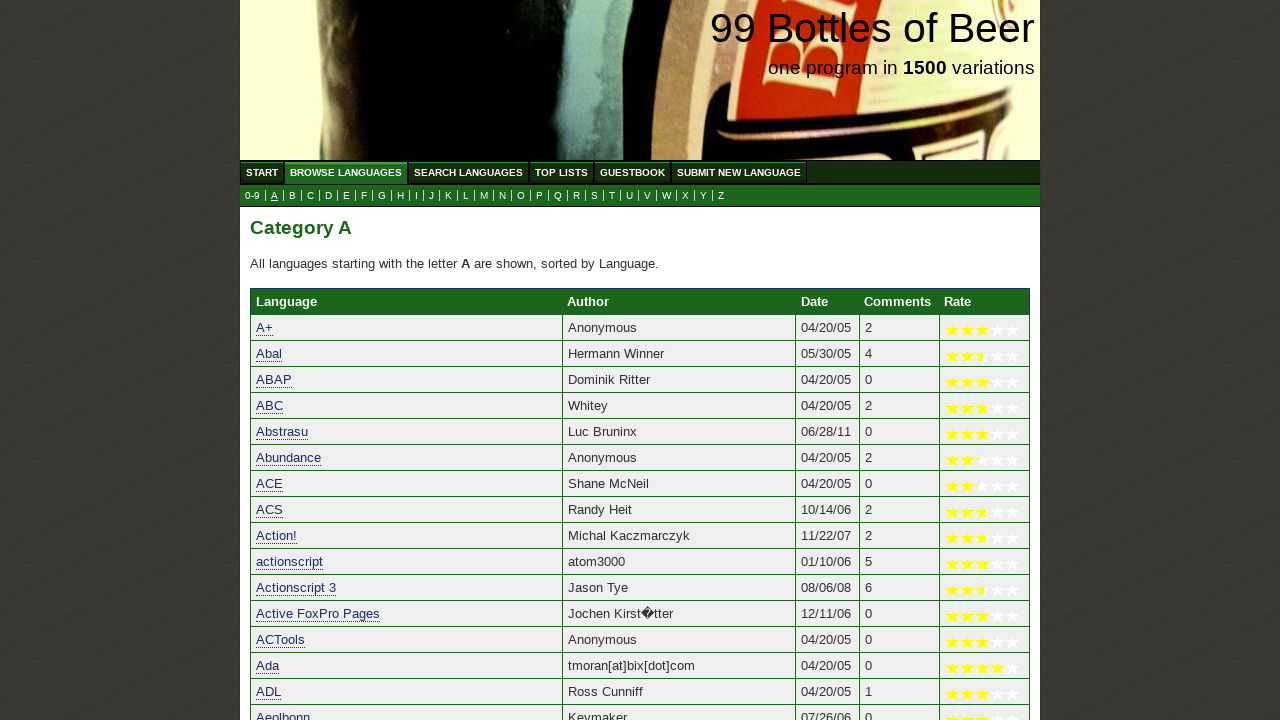

Verified that 'Asymptote' starts with 'a'
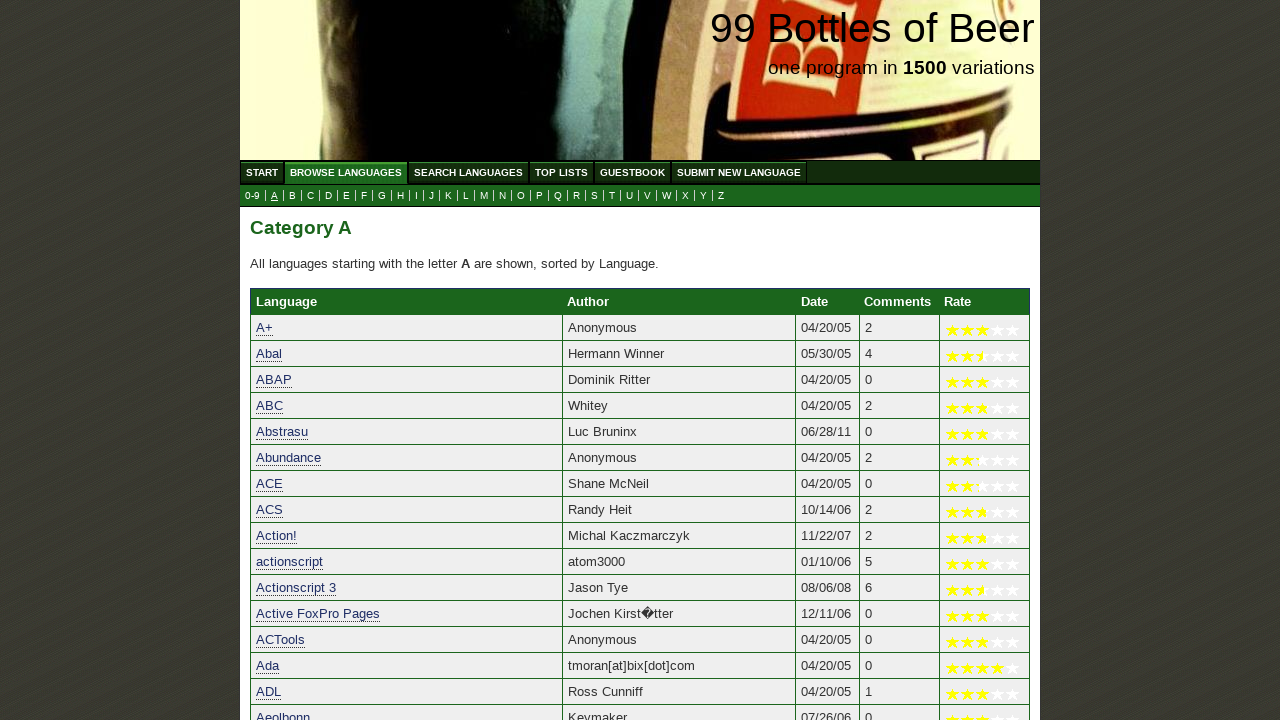

Verified that 'Aurora' starts with 'a'
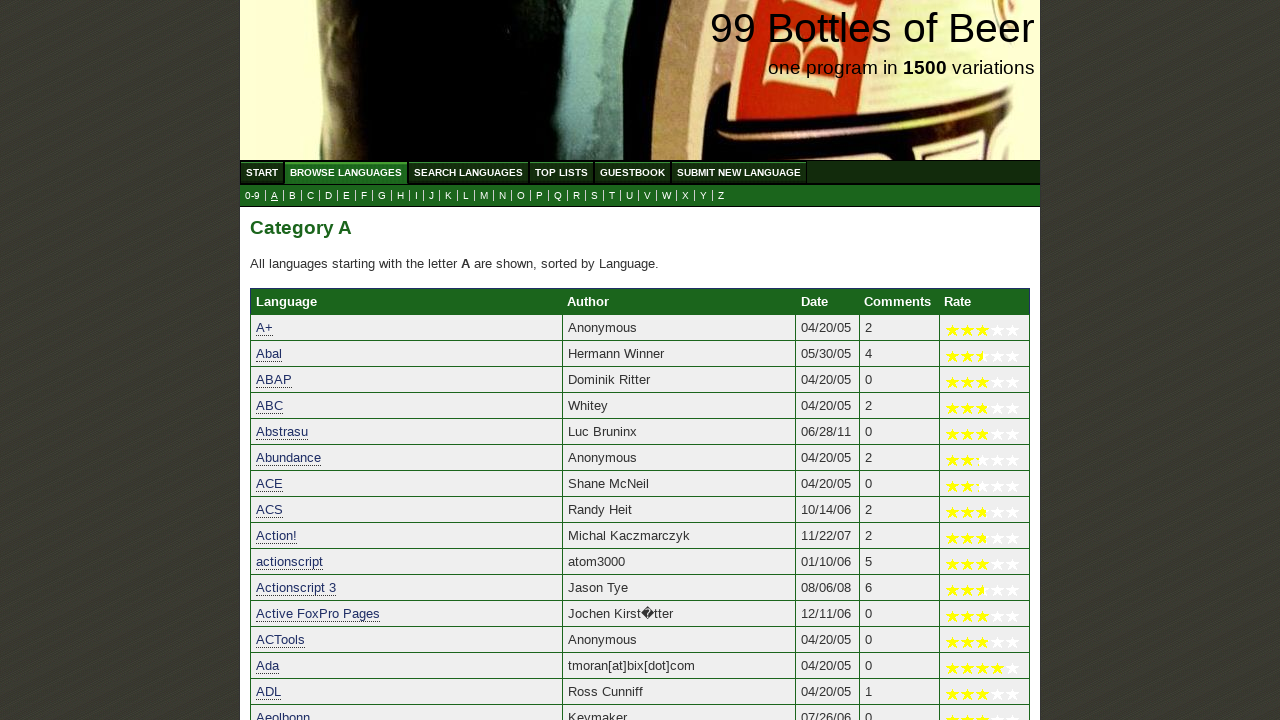

Verified that 'Aurora Macro Language (AML)' starts with 'a'
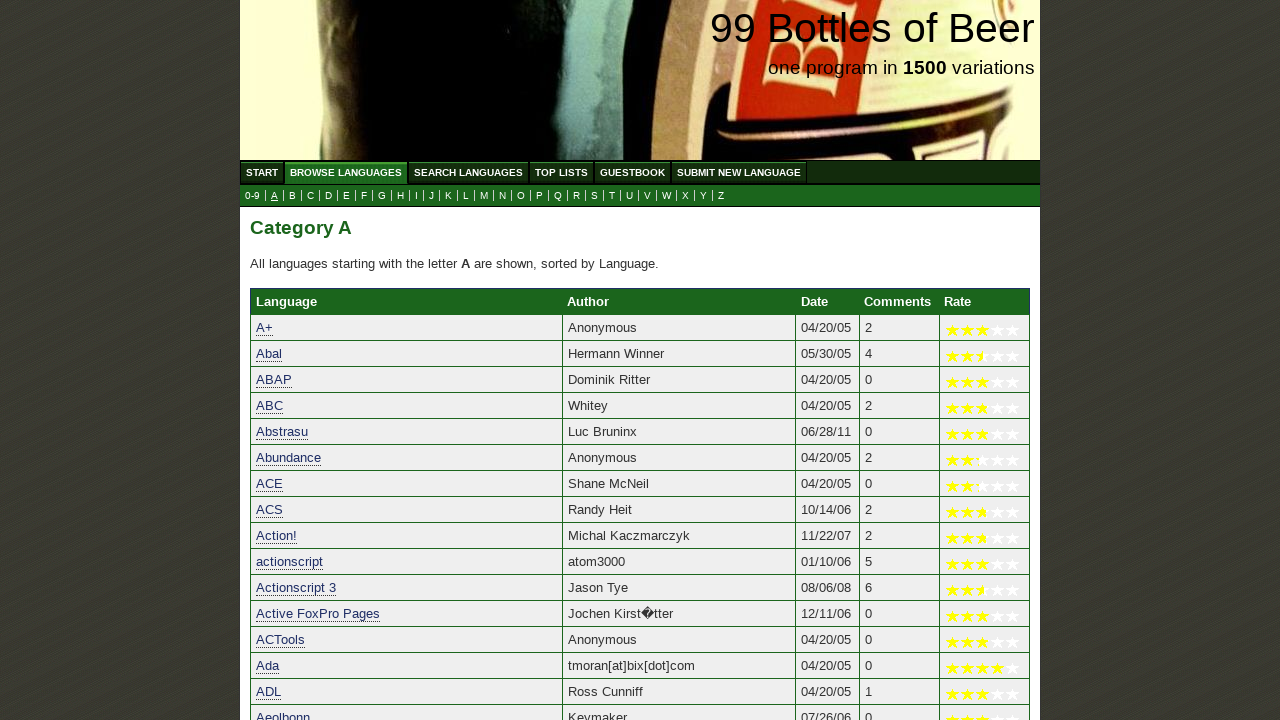

Verified that 'AutoHotkey' starts with 'a'
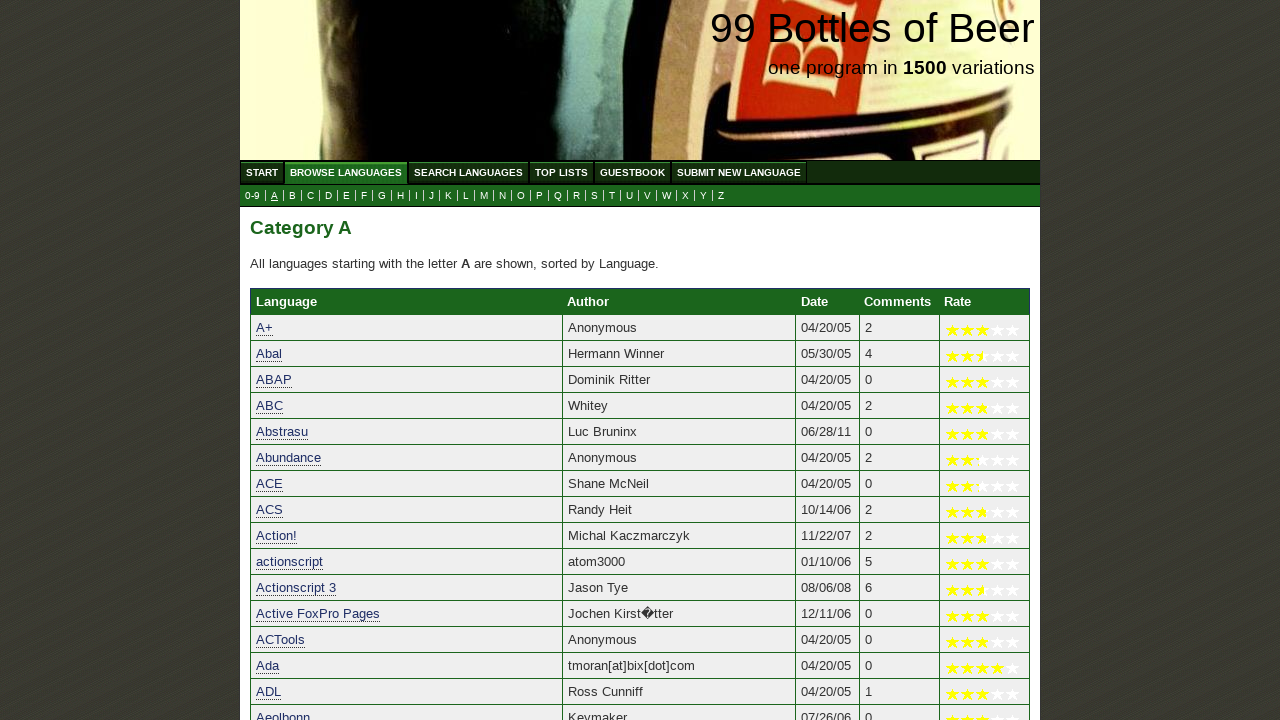

Verified that 'AutoIt' starts with 'a'
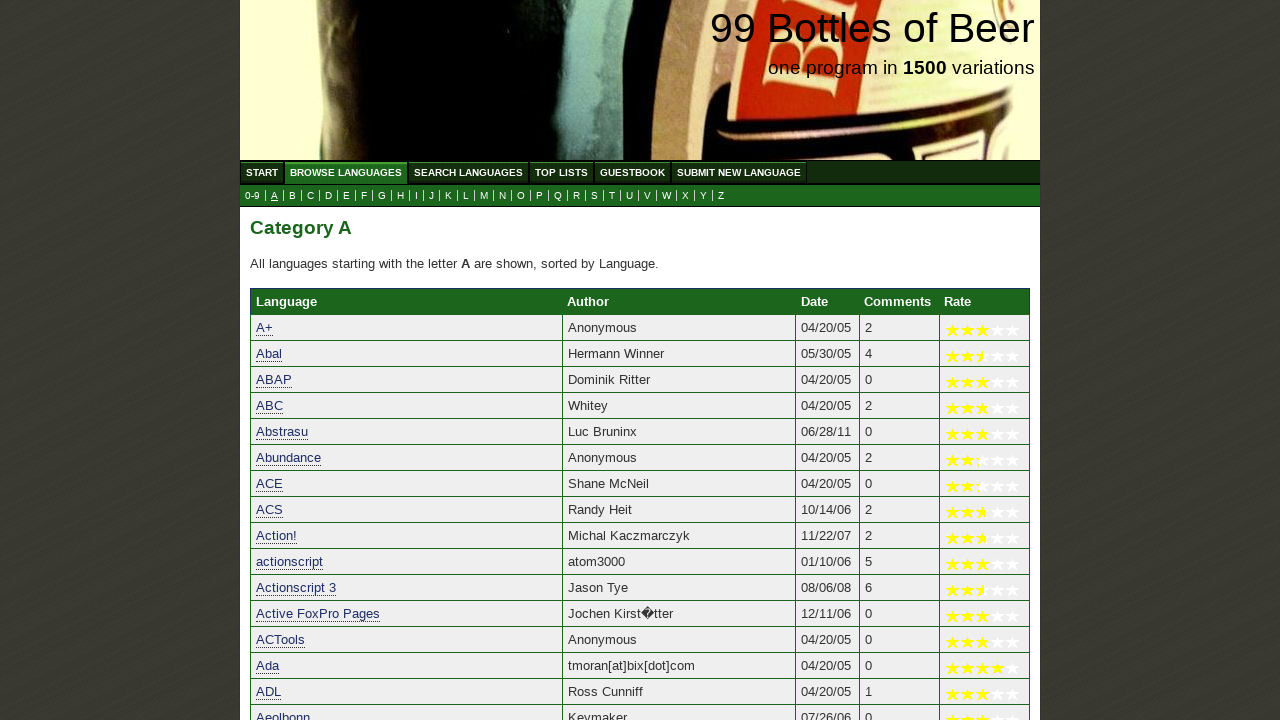

Verified that 'AutoLISP' starts with 'a'
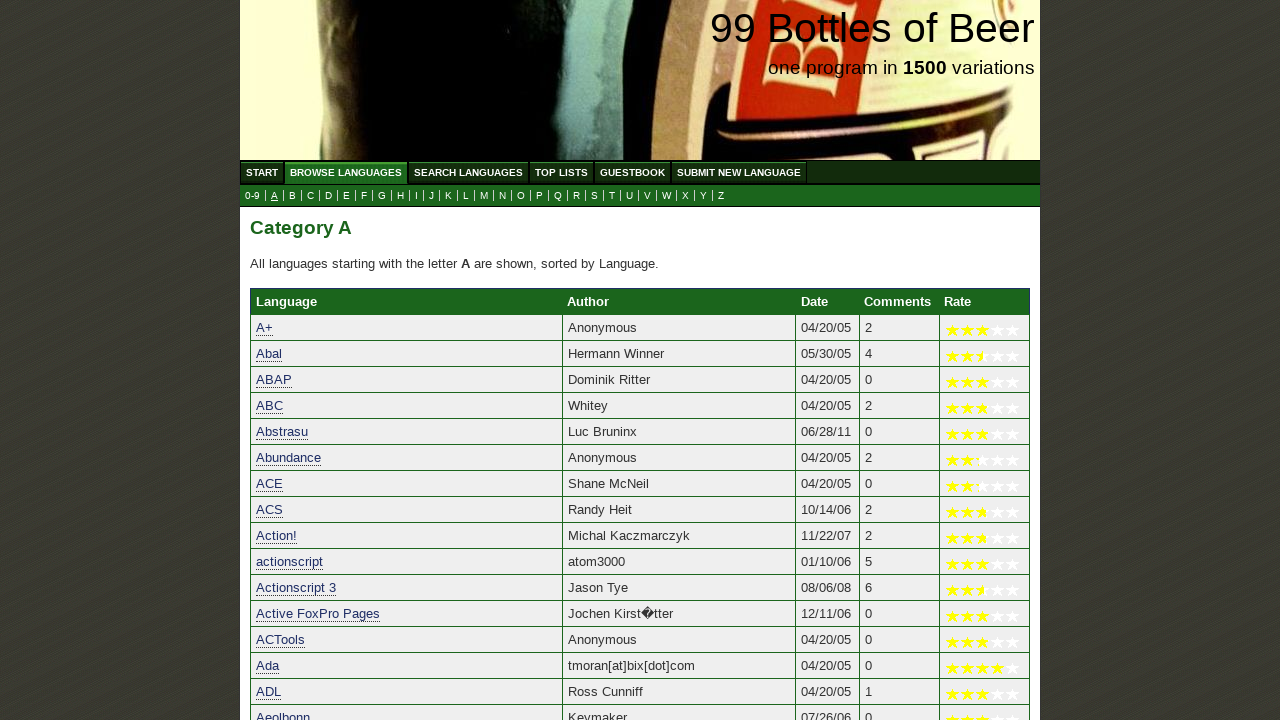

Verified that 'Avenue' starts with 'a'
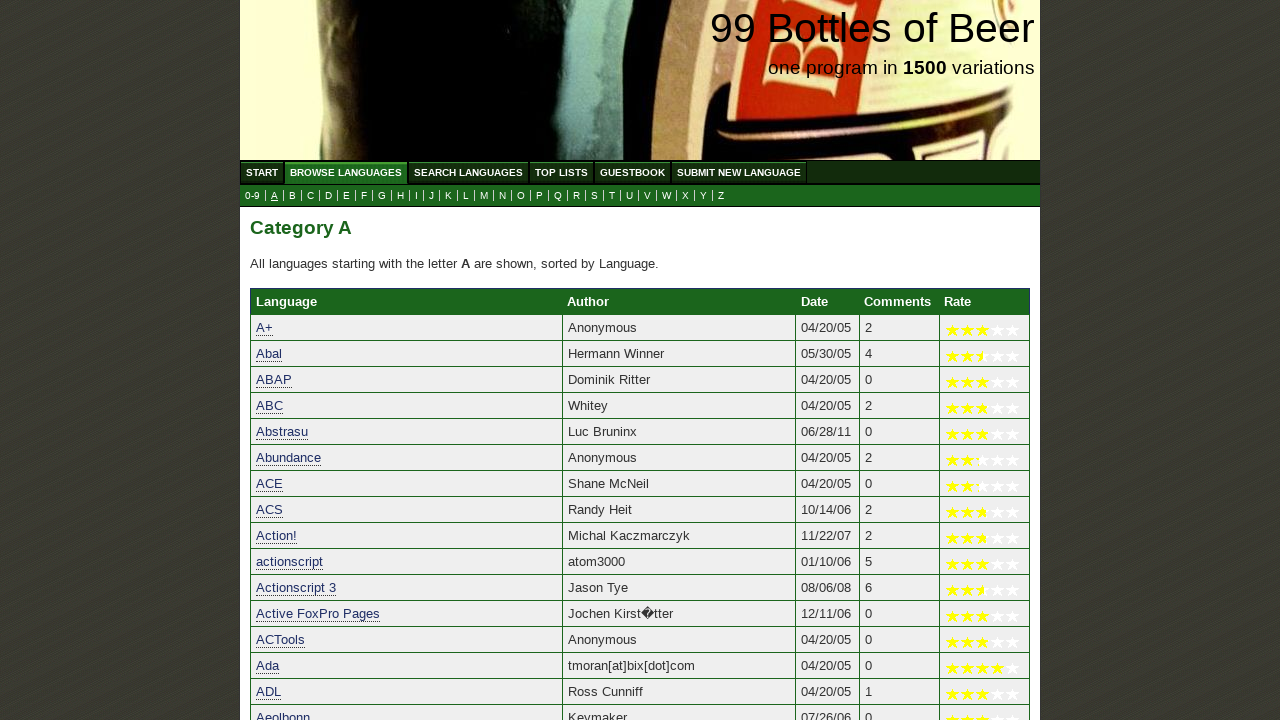

Verified that 'Aviarc Workflow' starts with 'a'
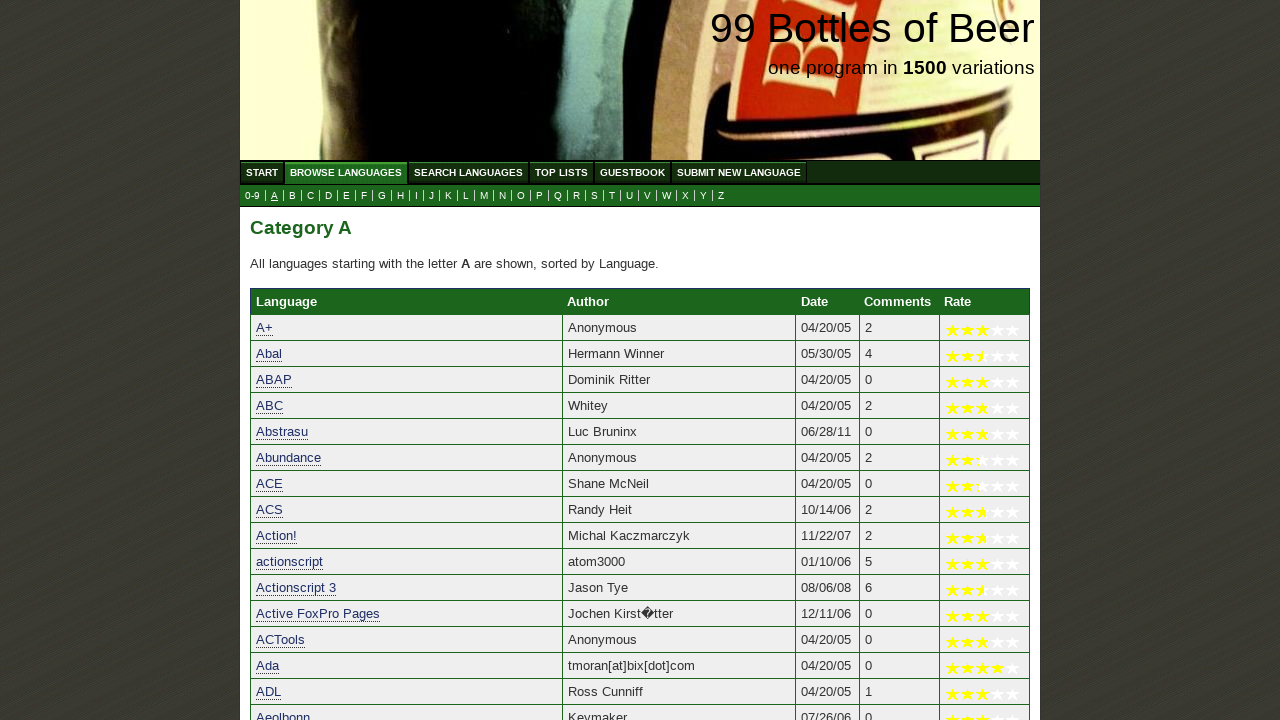

Verified that 'AWK' starts with 'a'
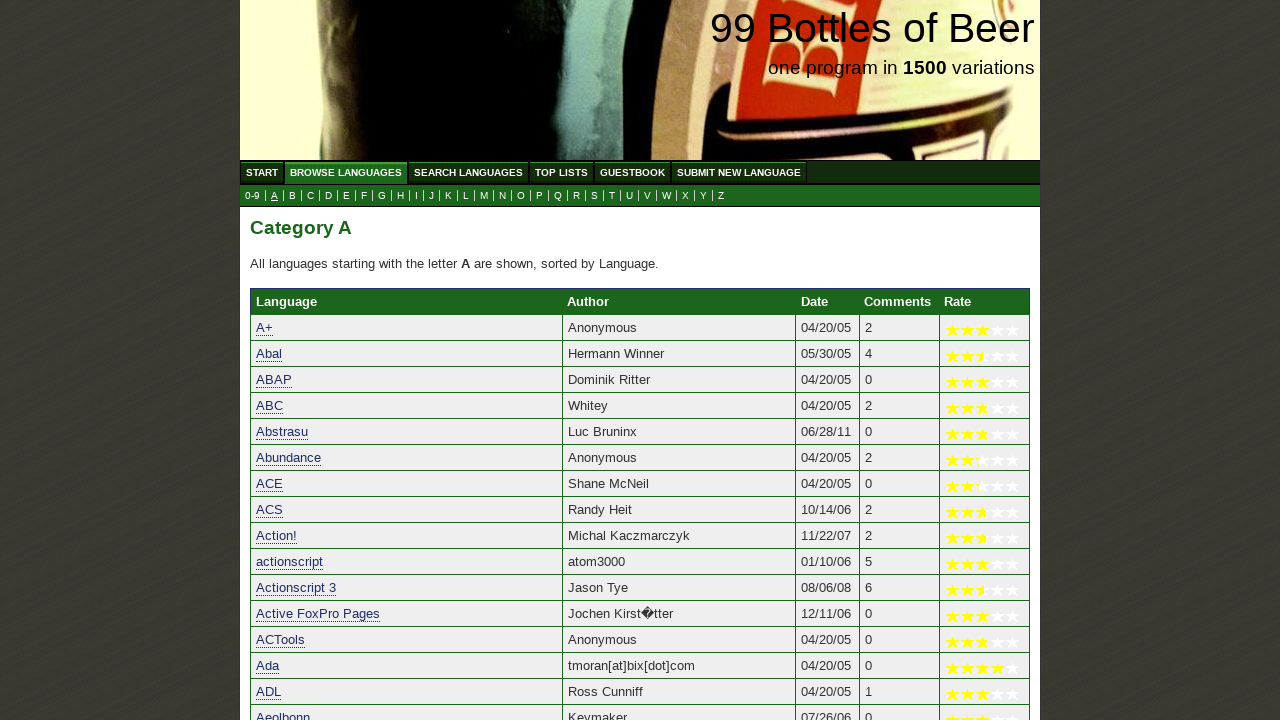

Verified that 'AWL' starts with 'a'
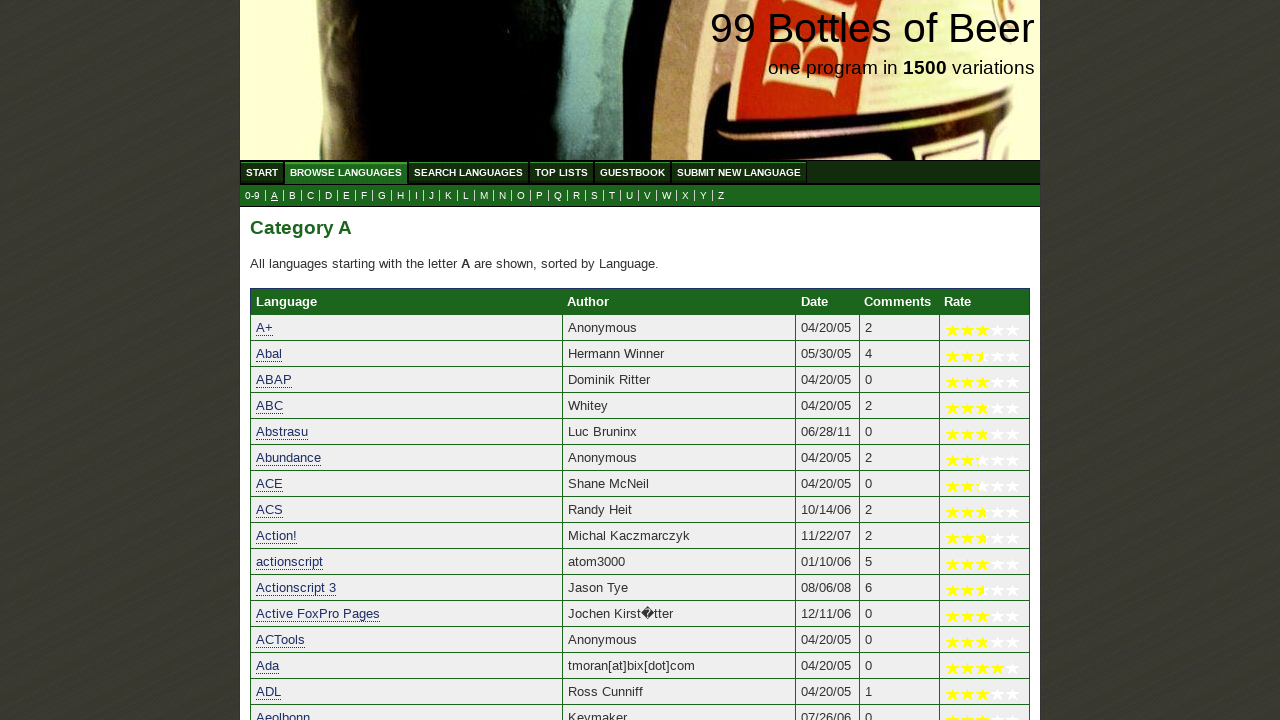

Verified that 'axo' starts with 'a'
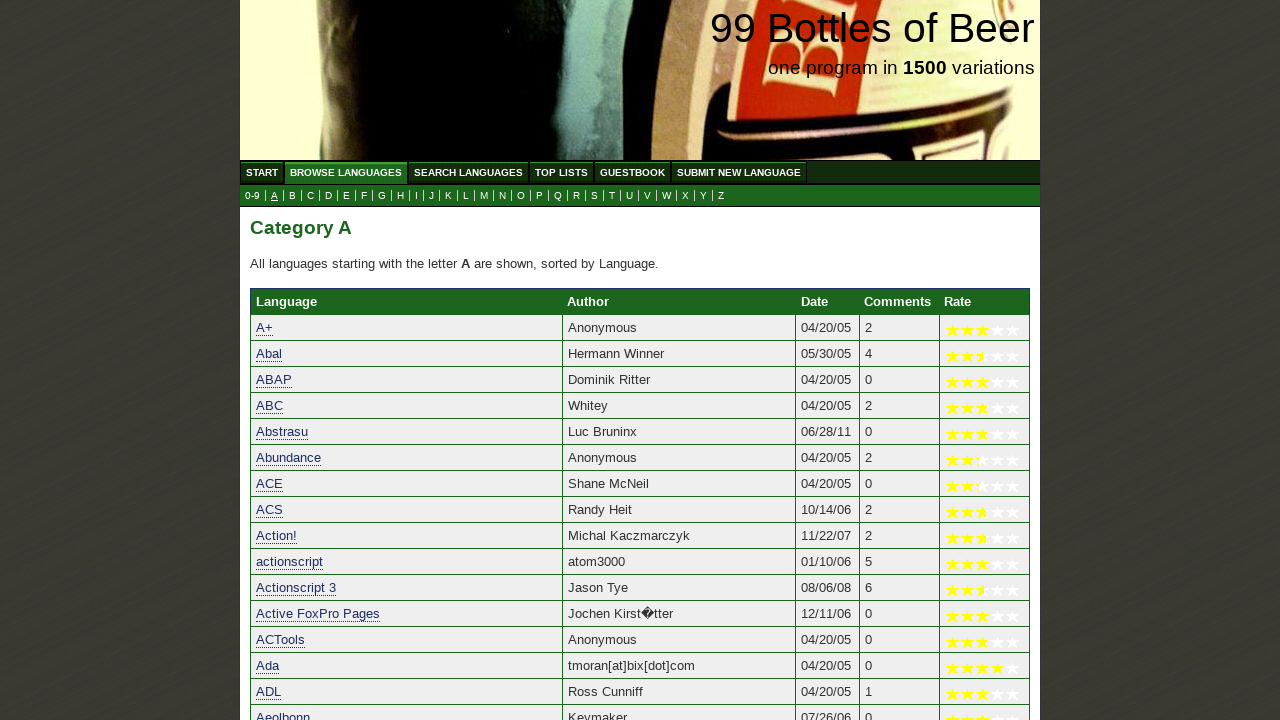

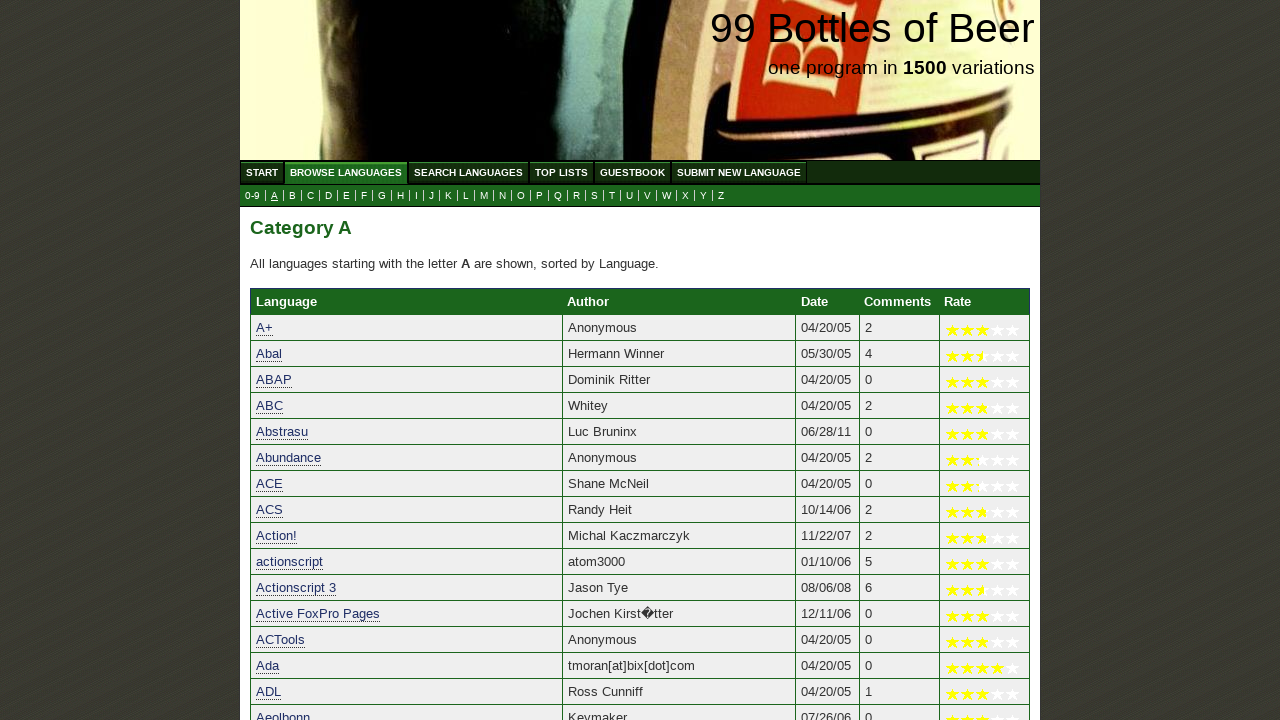